Tests a large form by filling all input fields with random test values and clicking the submit button

Starting URL: http://suninjuly.github.io/huge_form.html

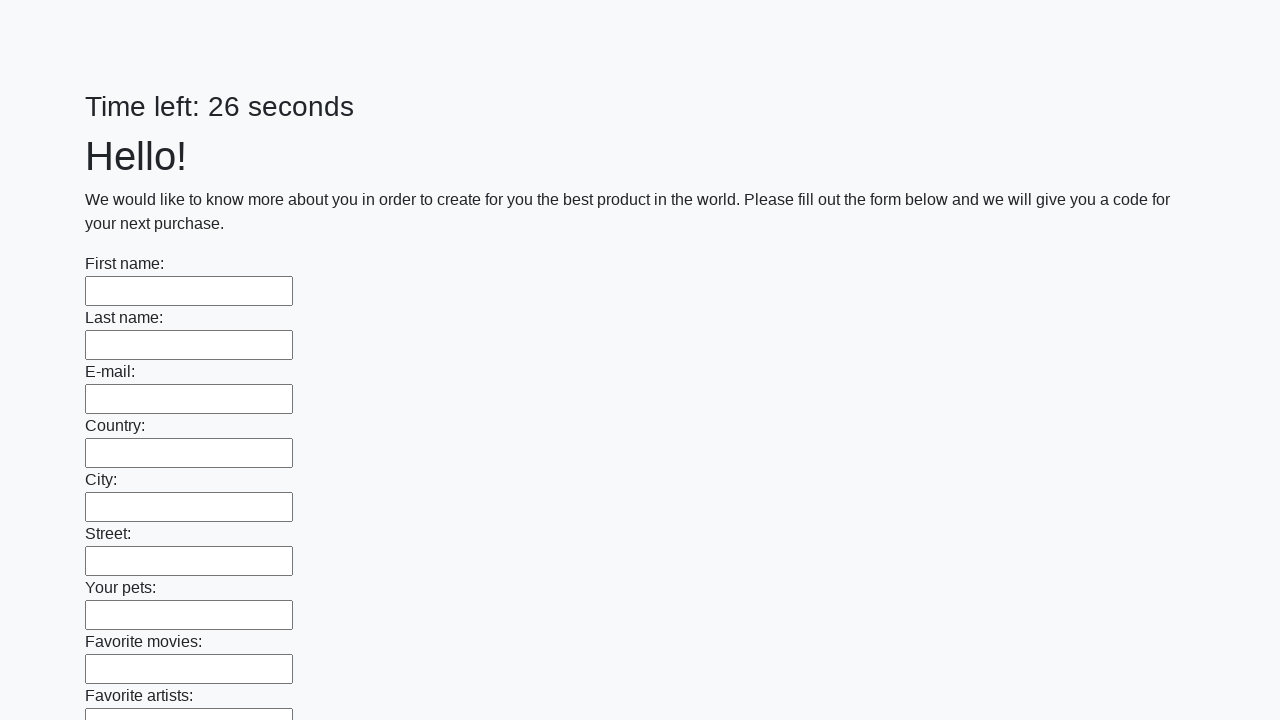

Filled input field with random test value on input >> nth=0
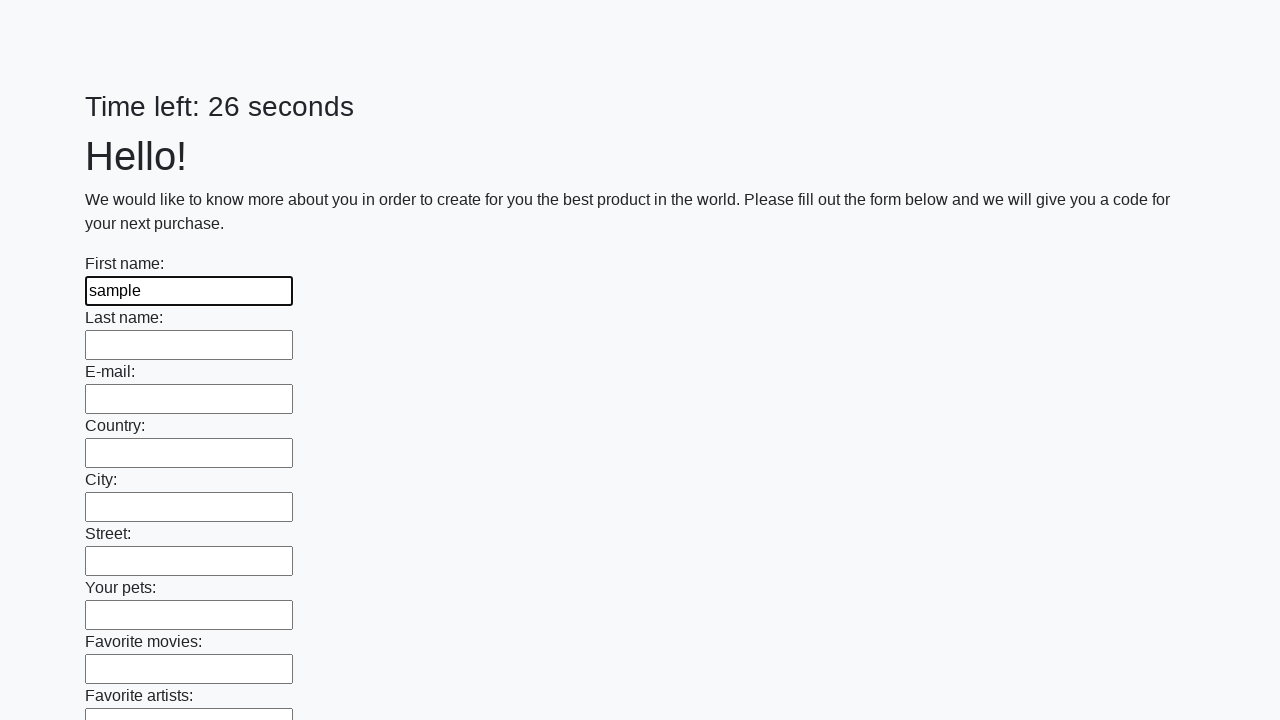

Filled input field with random test value on input >> nth=1
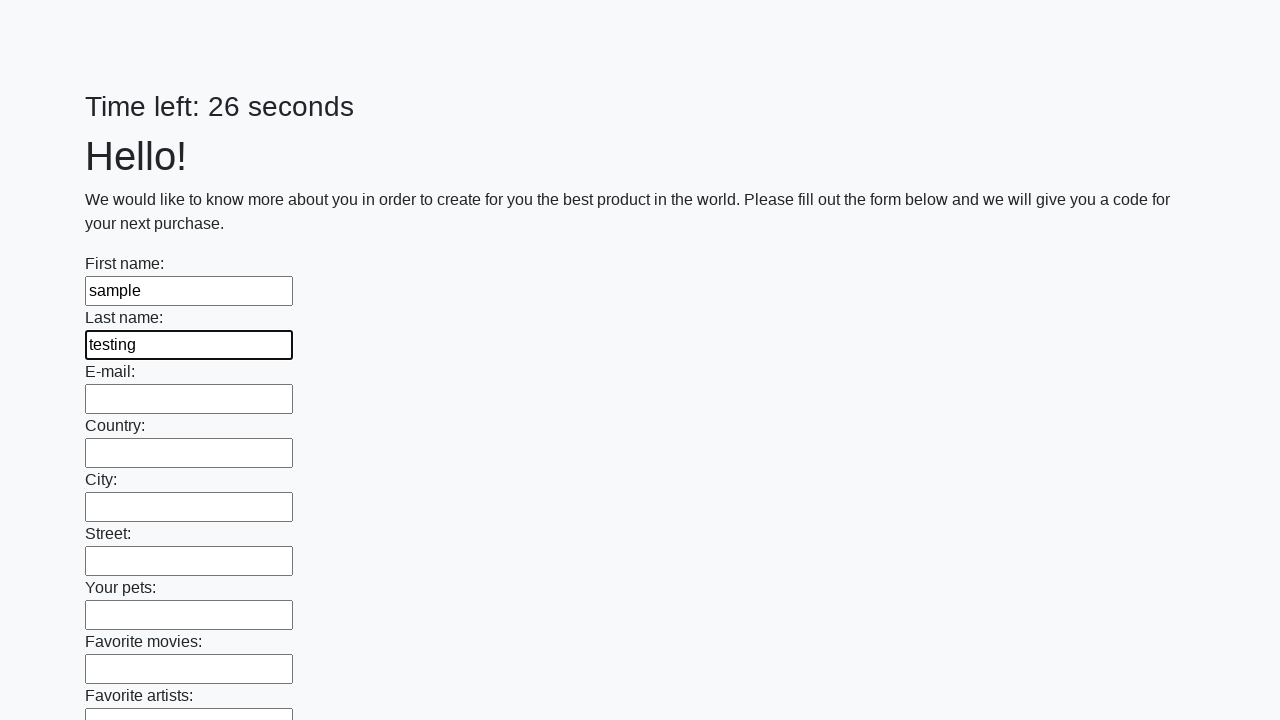

Filled input field with random test value on input >> nth=2
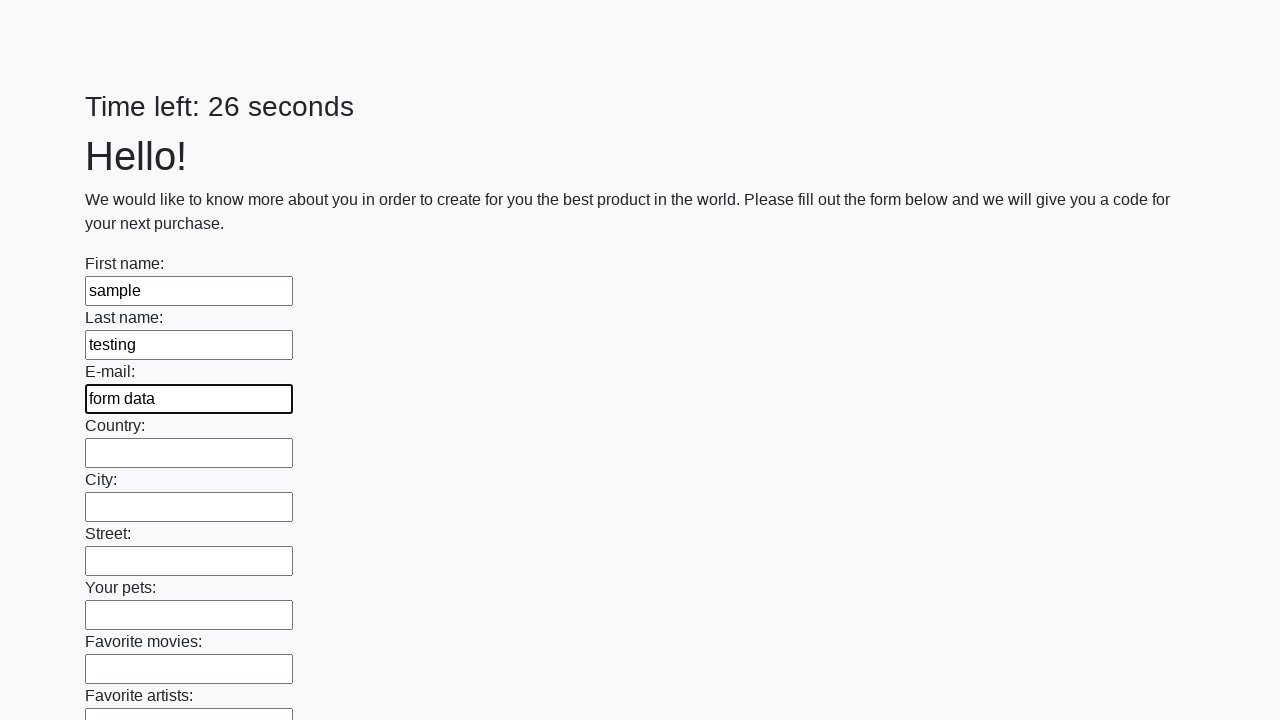

Filled input field with random test value on input >> nth=3
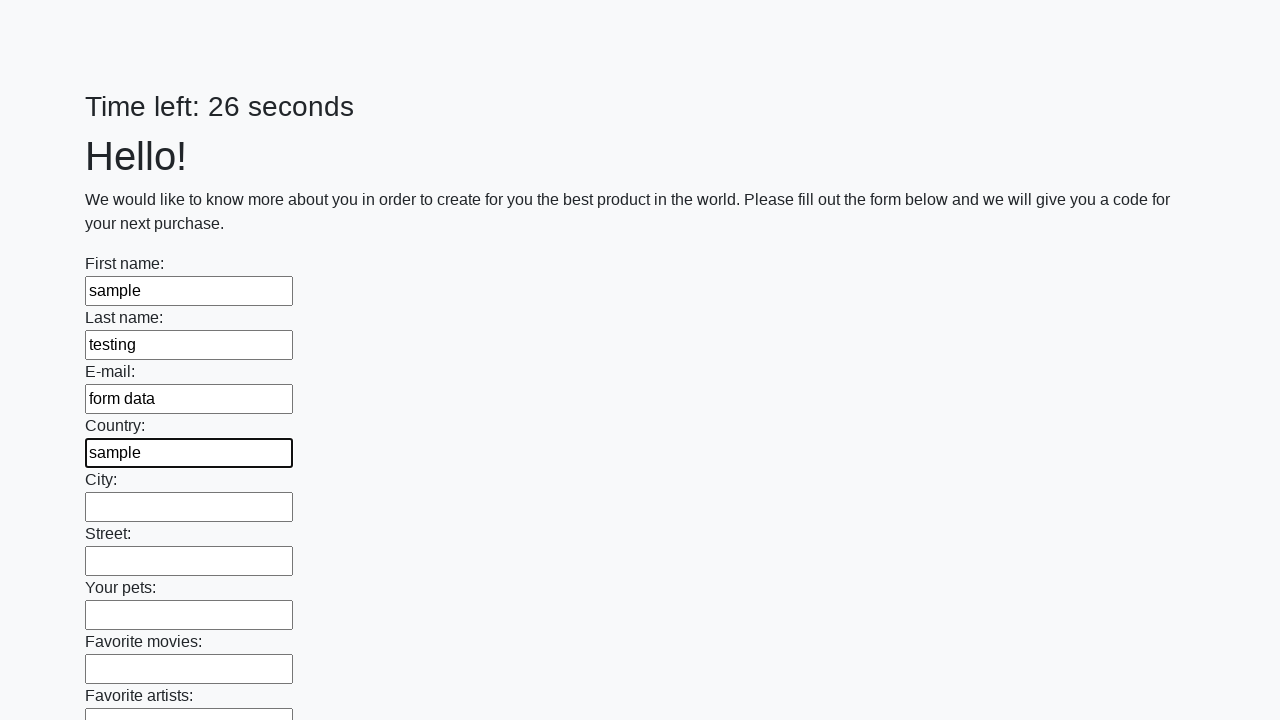

Filled input field with random test value on input >> nth=4
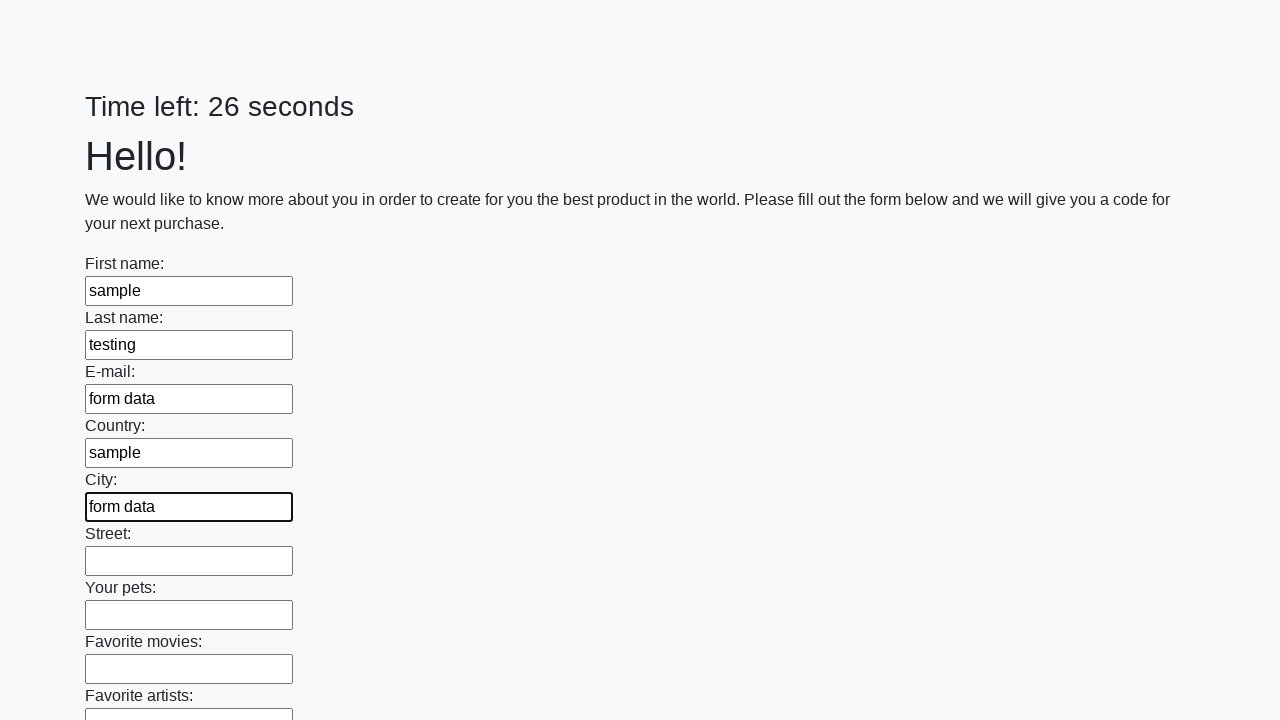

Filled input field with random test value on input >> nth=5
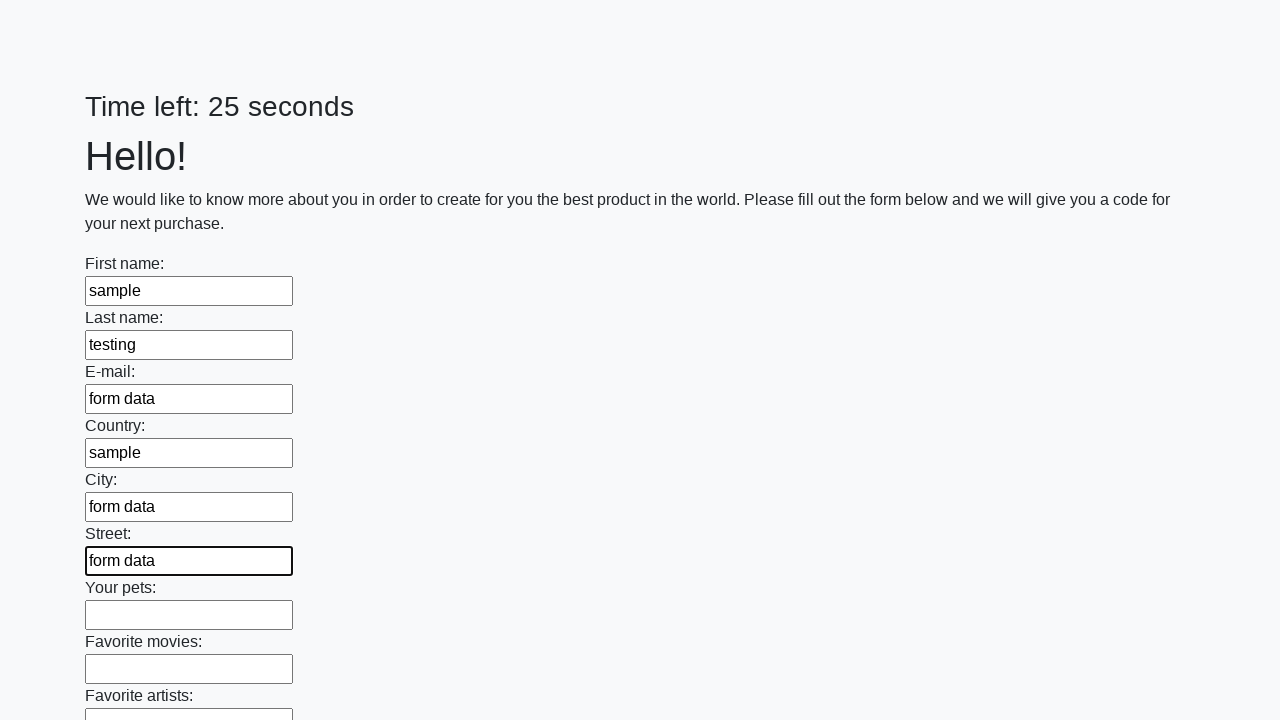

Filled input field with random test value on input >> nth=6
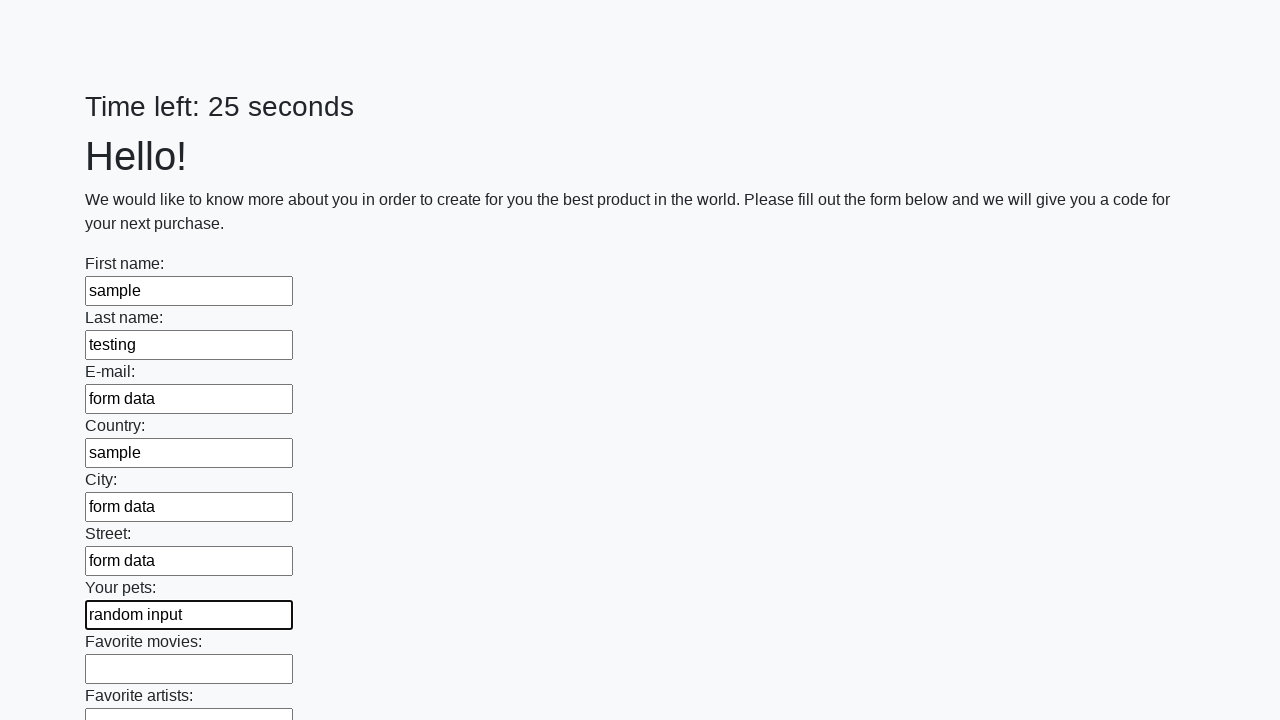

Filled input field with random test value on input >> nth=7
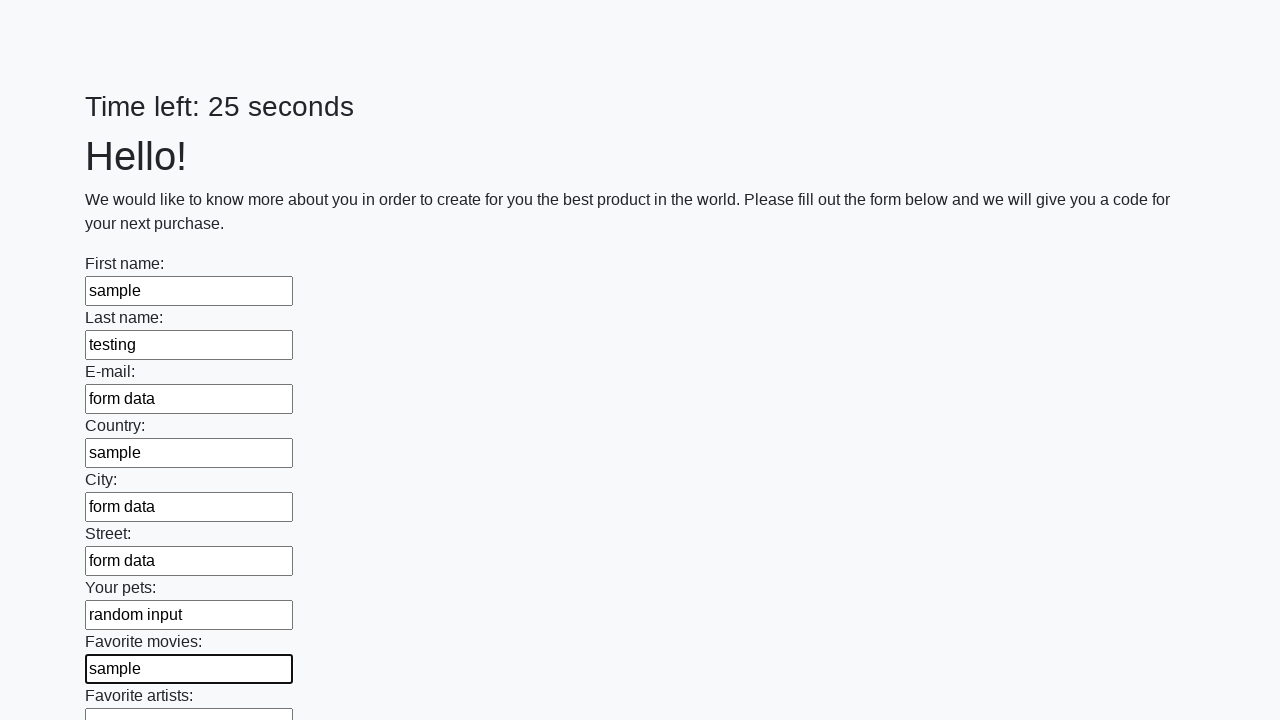

Filled input field with random test value on input >> nth=8
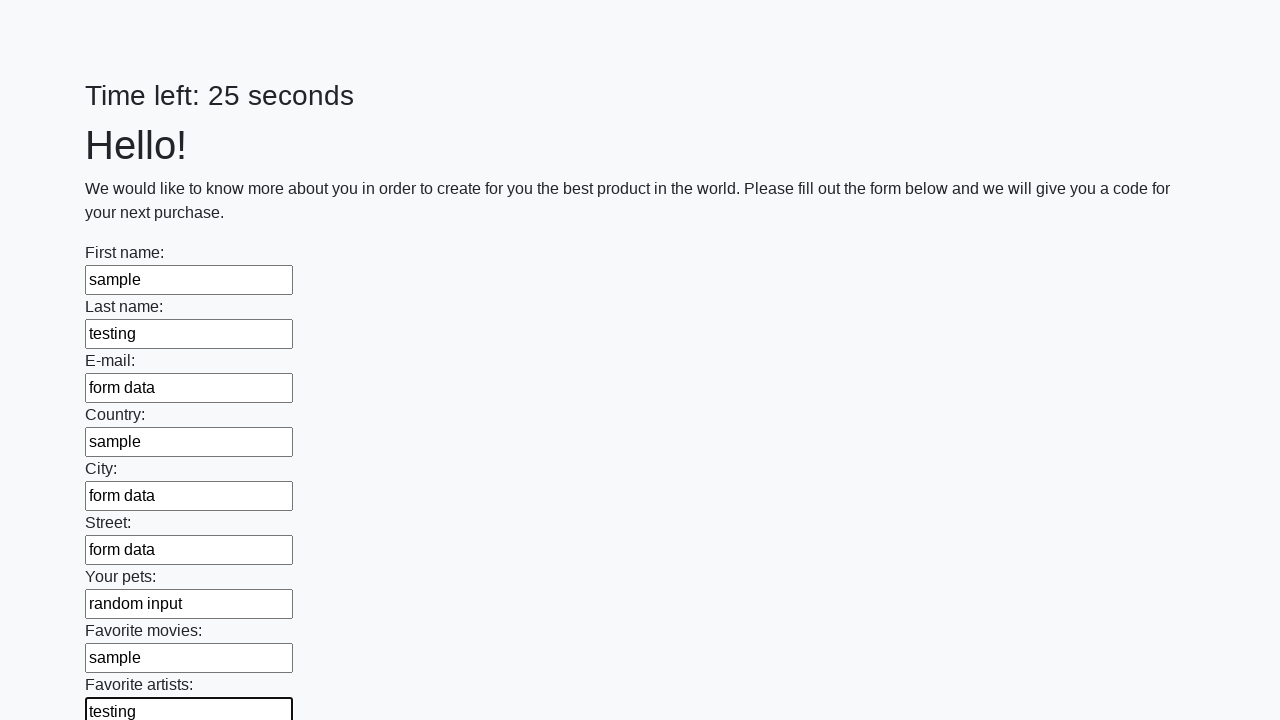

Filled input field with random test value on input >> nth=9
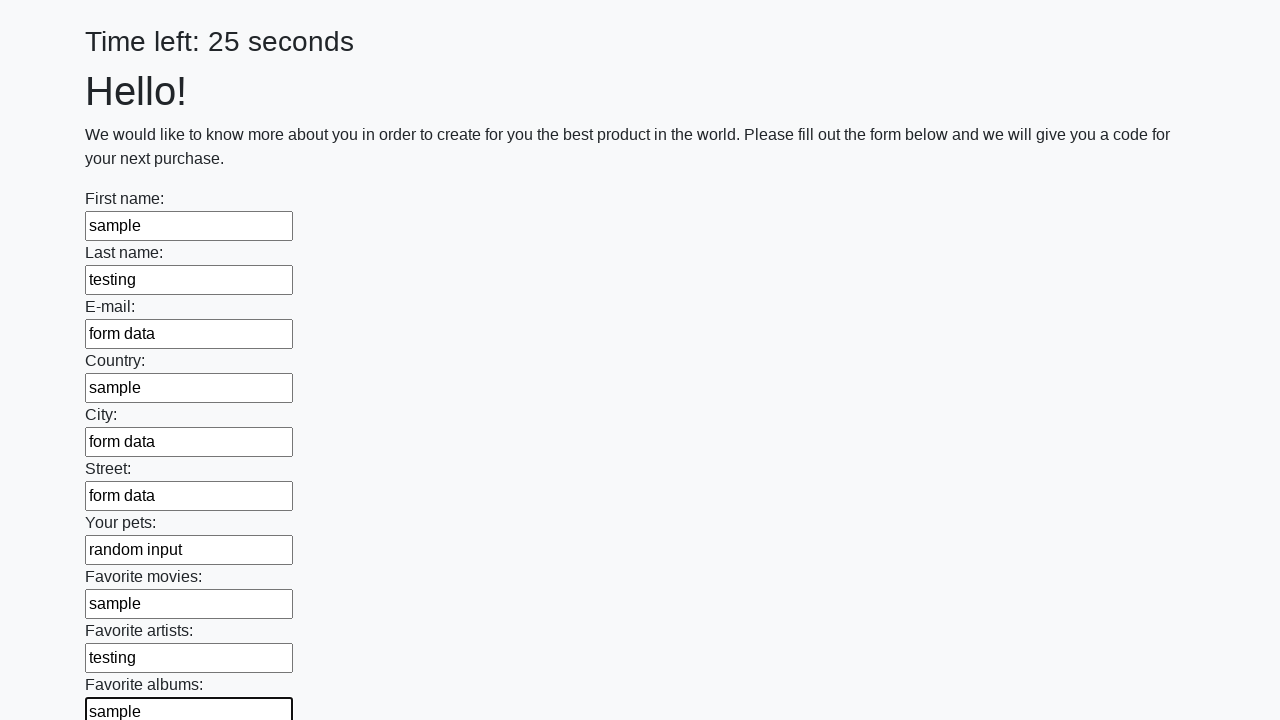

Filled input field with random test value on input >> nth=10
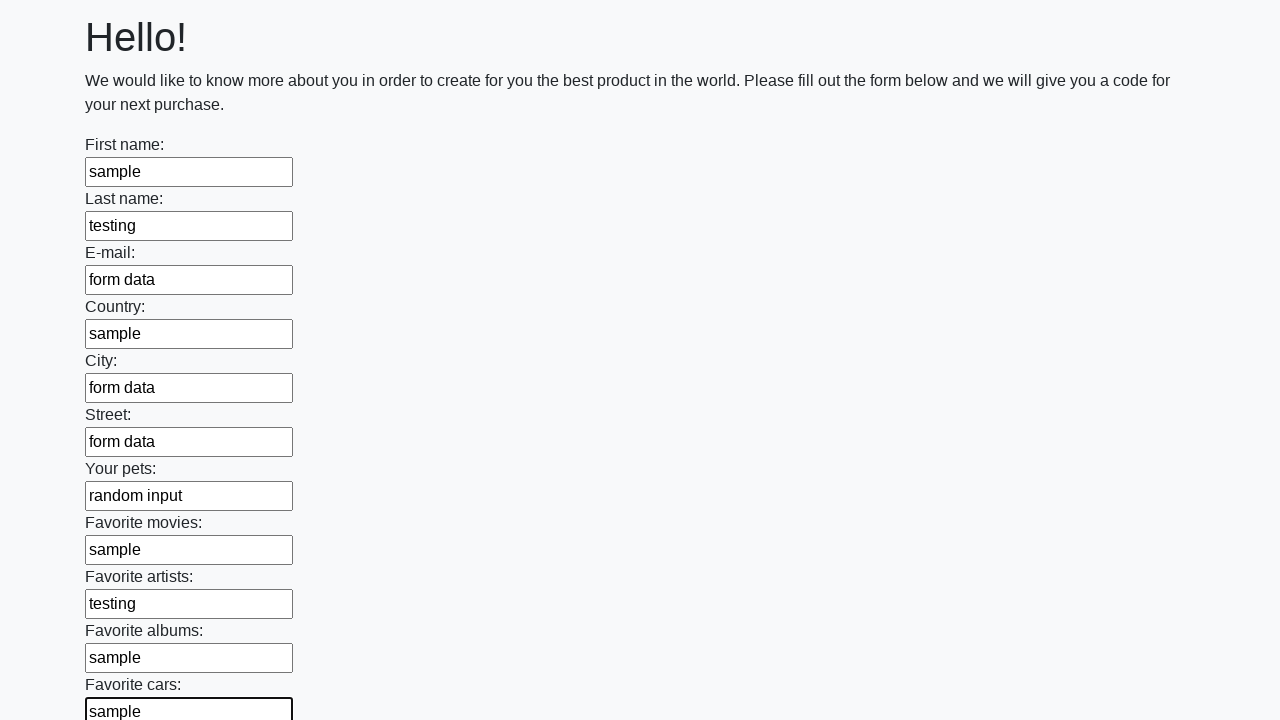

Filled input field with random test value on input >> nth=11
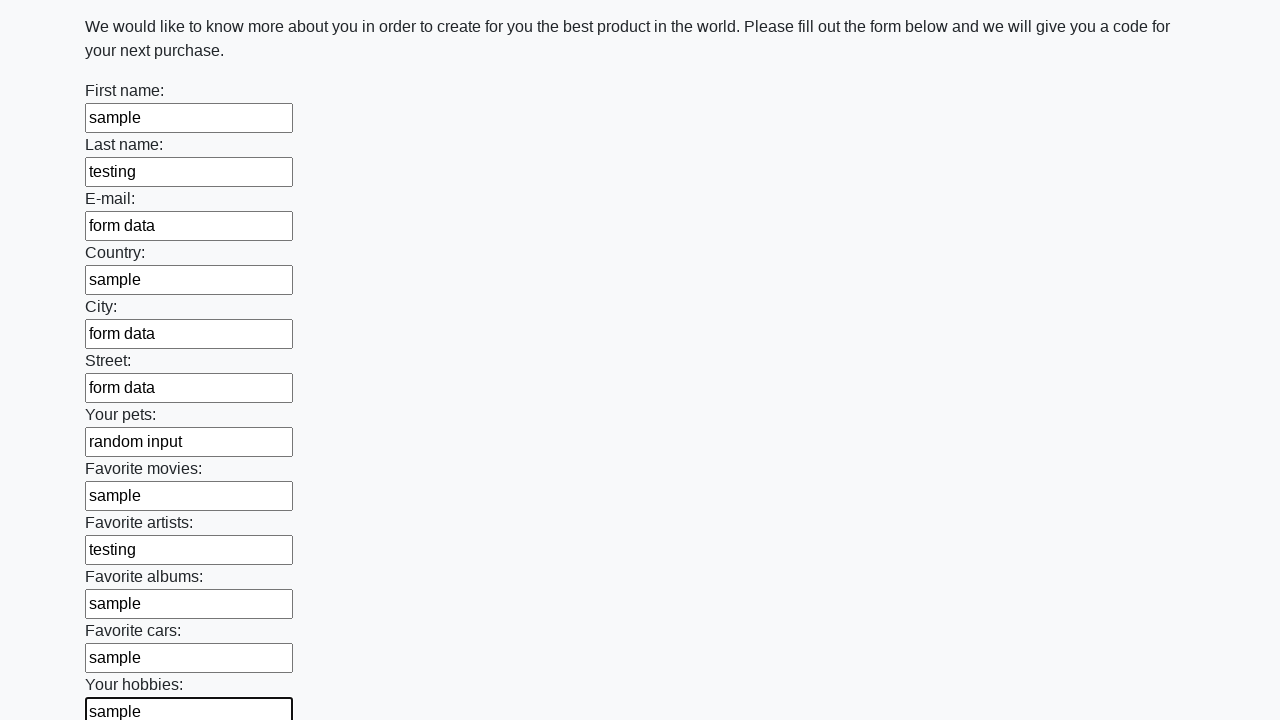

Filled input field with random test value on input >> nth=12
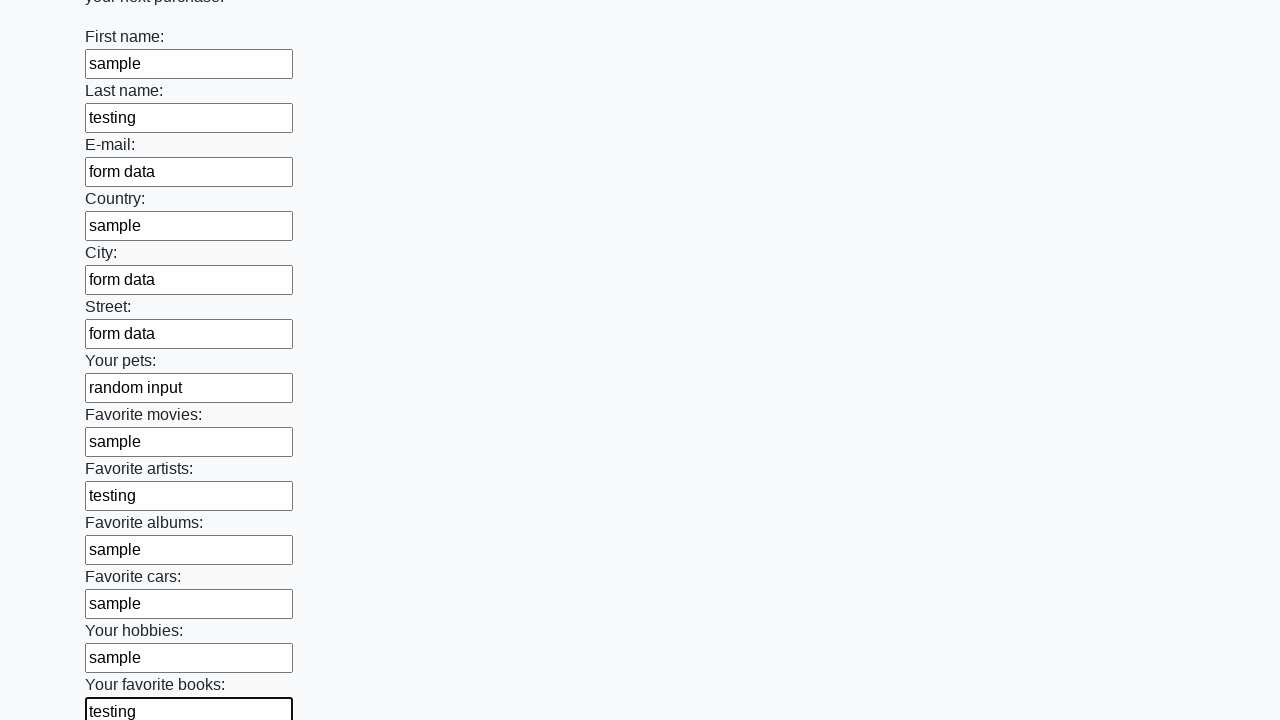

Filled input field with random test value on input >> nth=13
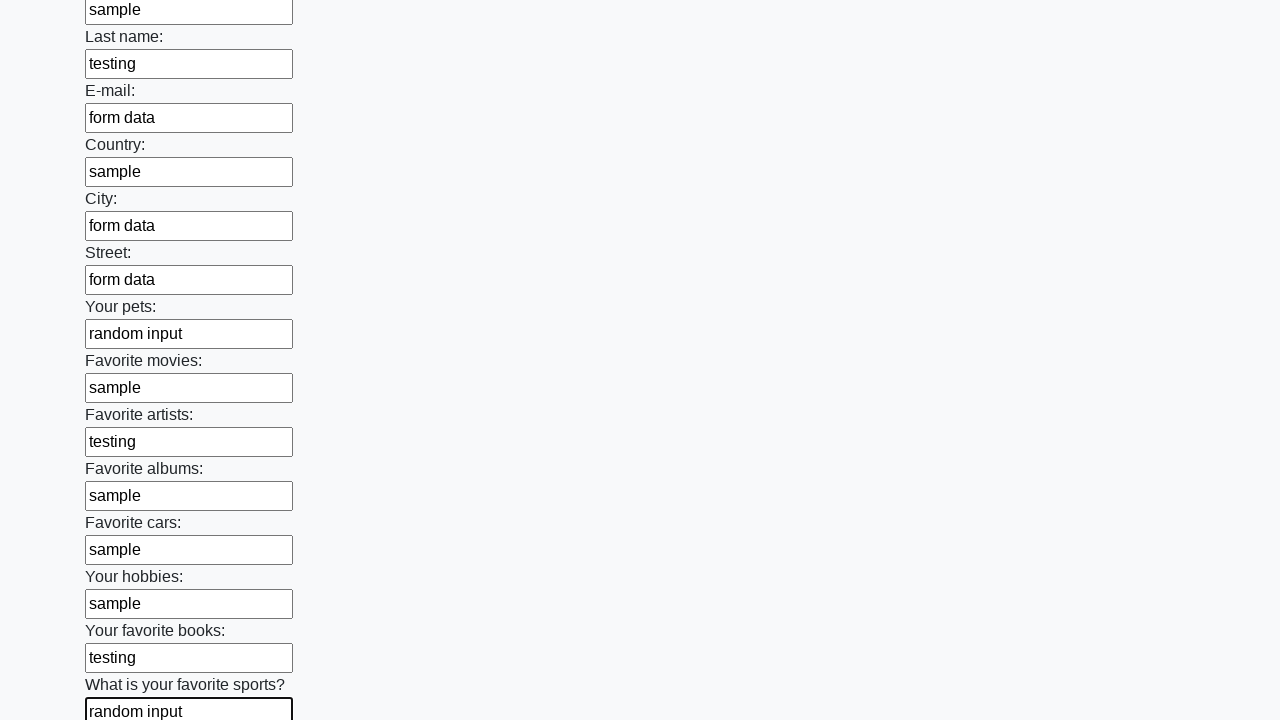

Filled input field with random test value on input >> nth=14
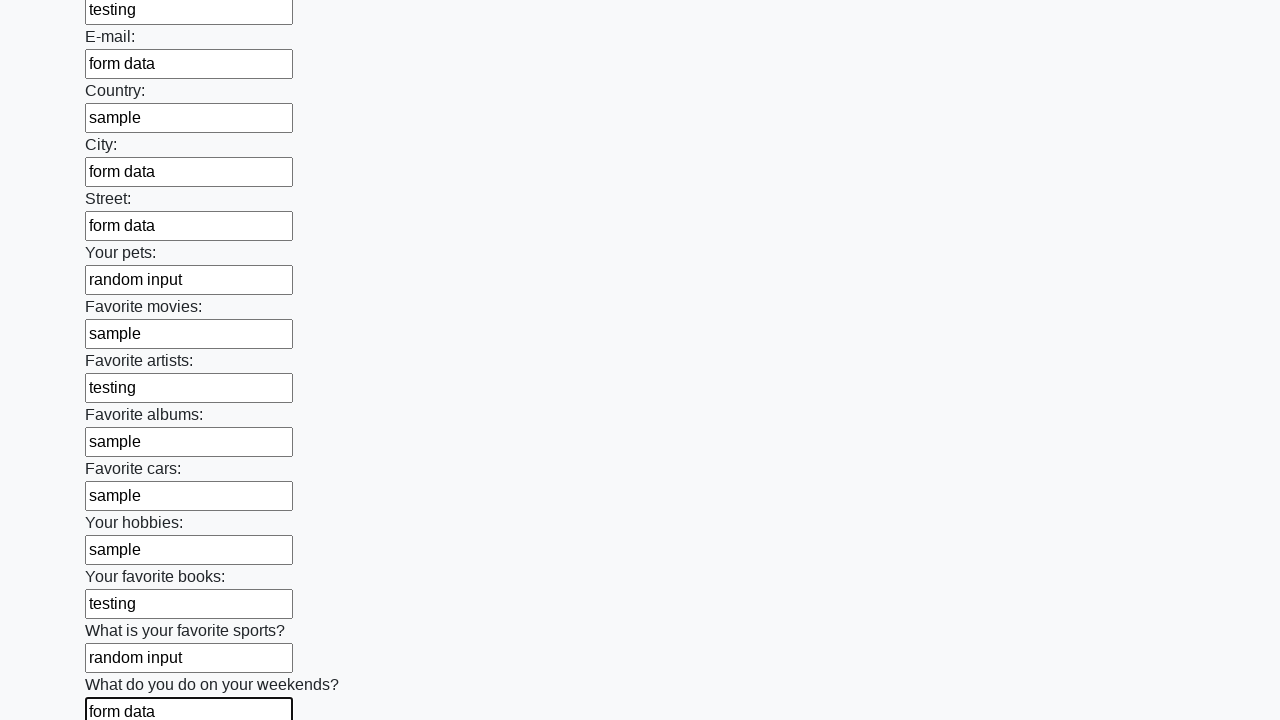

Filled input field with random test value on input >> nth=15
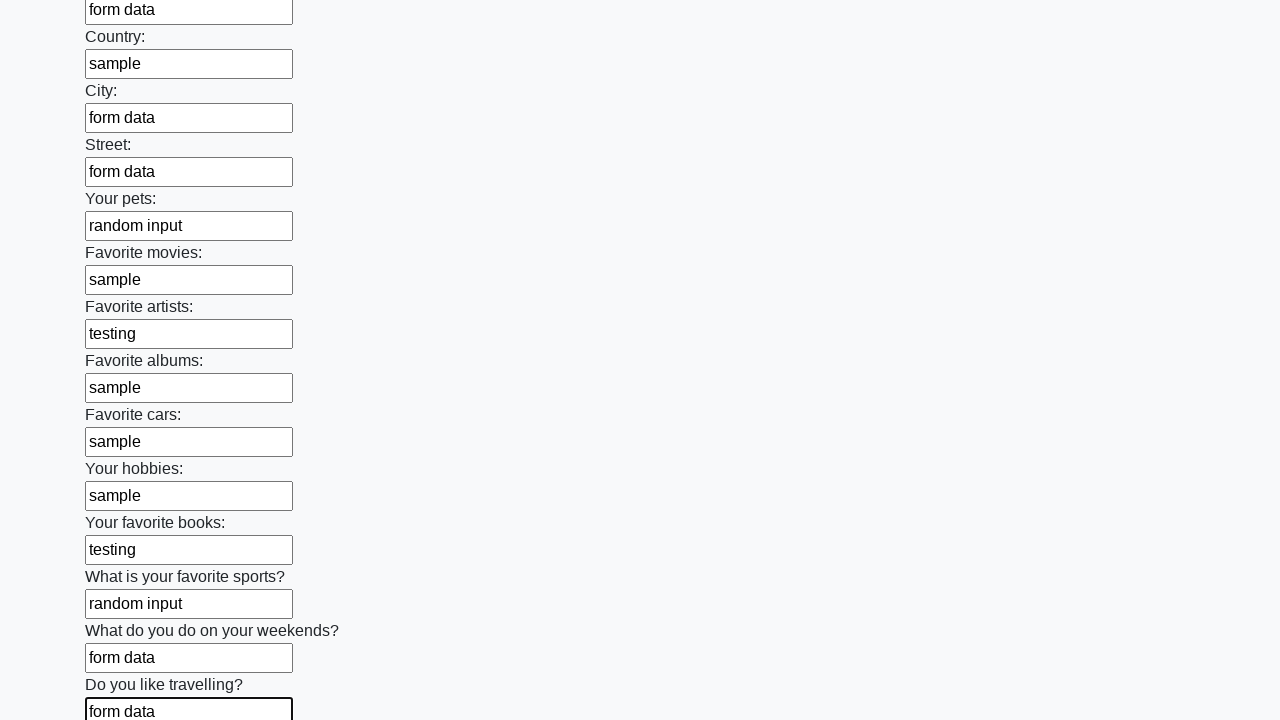

Filled input field with random test value on input >> nth=16
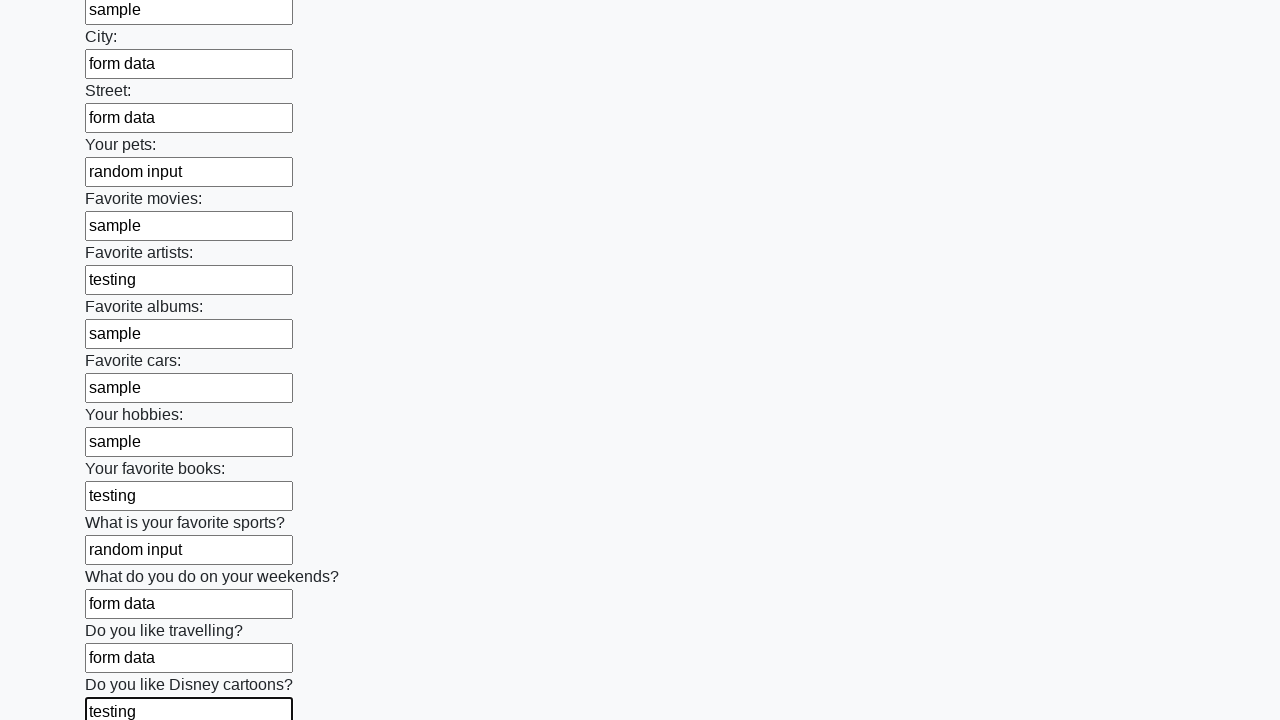

Filled input field with random test value on input >> nth=17
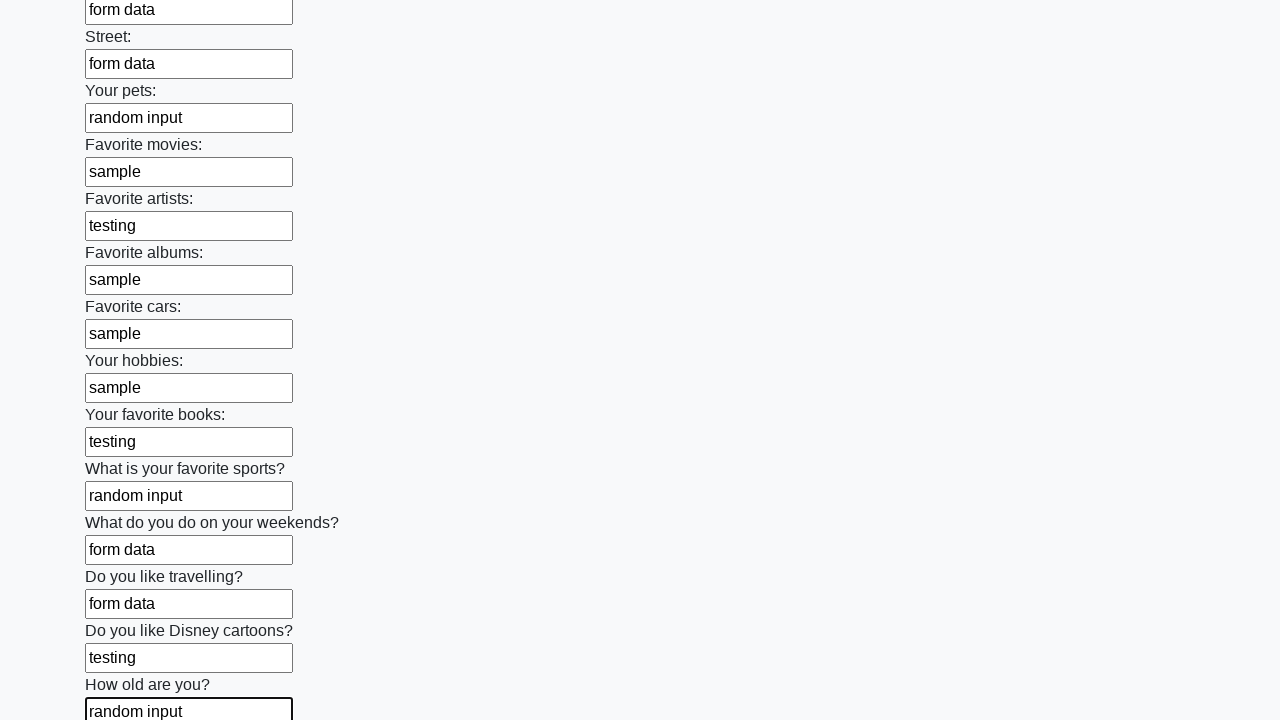

Filled input field with random test value on input >> nth=18
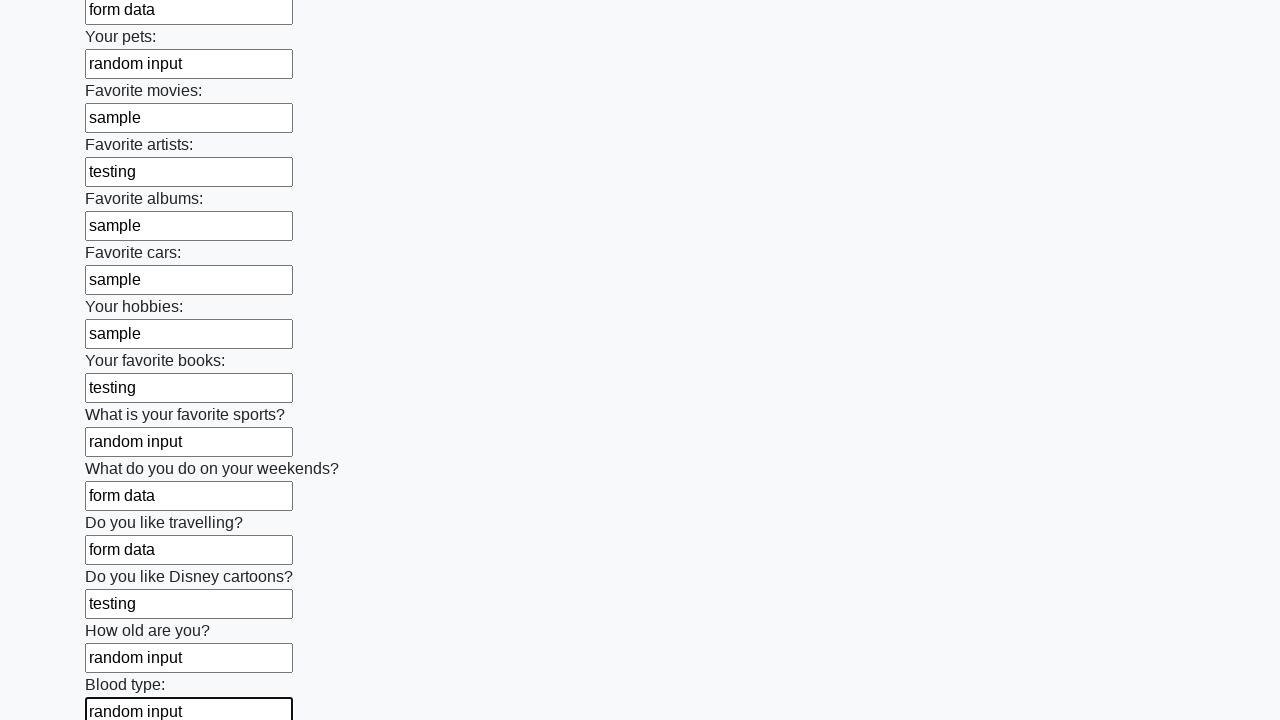

Filled input field with random test value on input >> nth=19
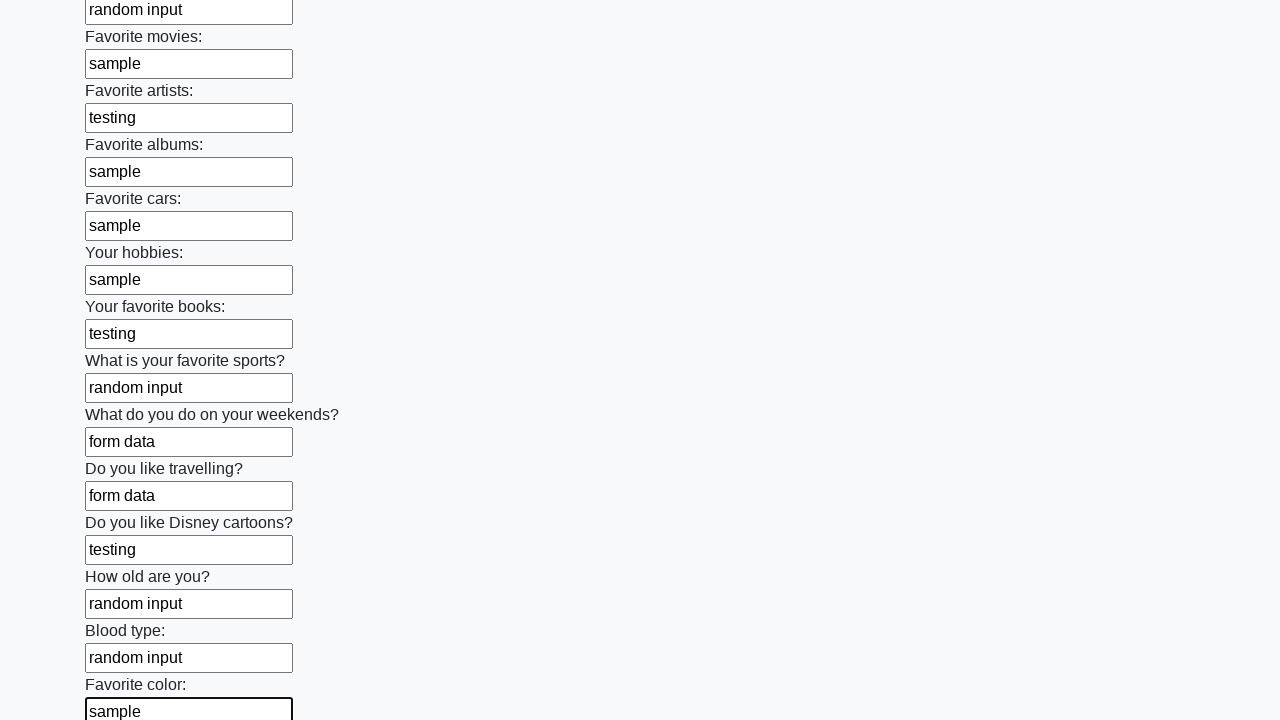

Filled input field with random test value on input >> nth=20
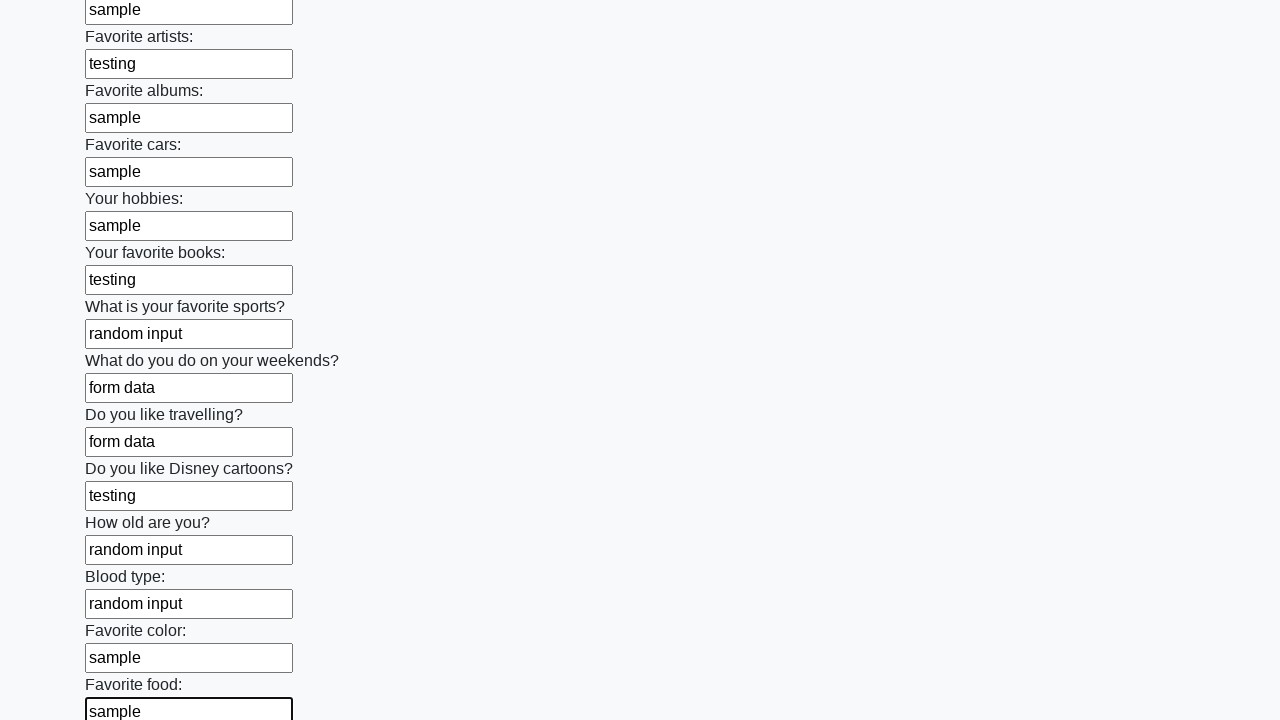

Filled input field with random test value on input >> nth=21
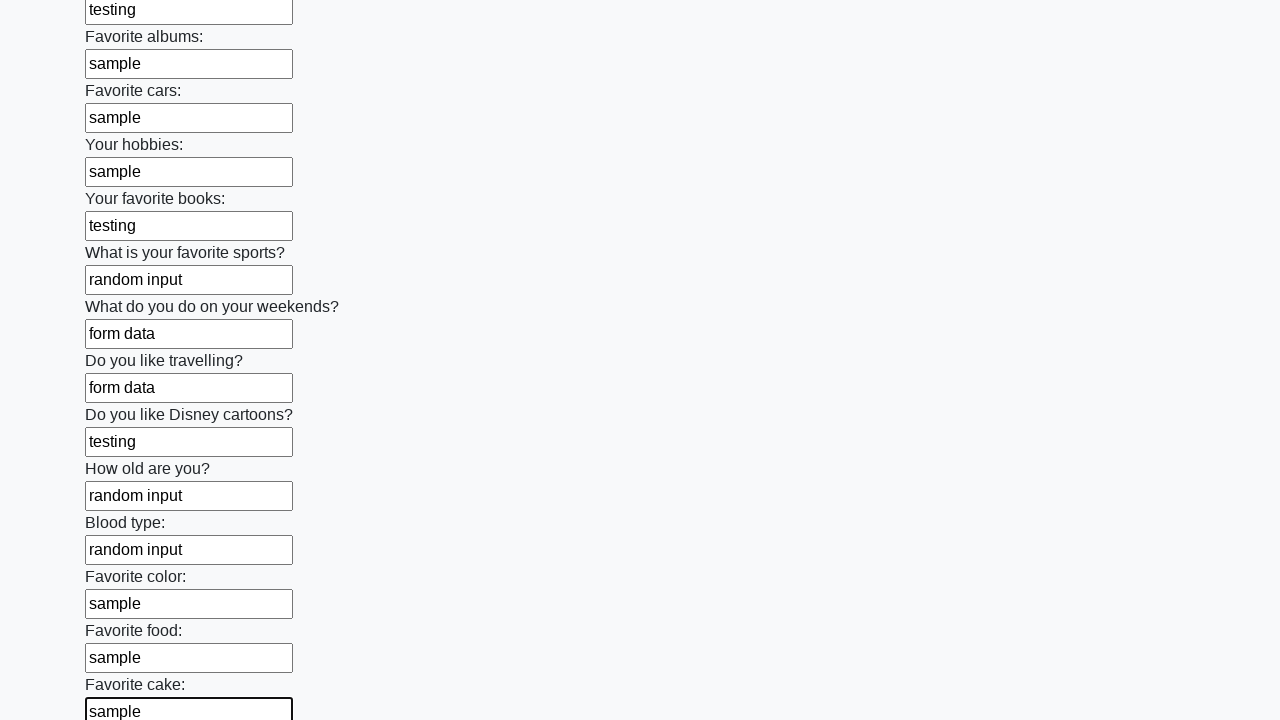

Filled input field with random test value on input >> nth=22
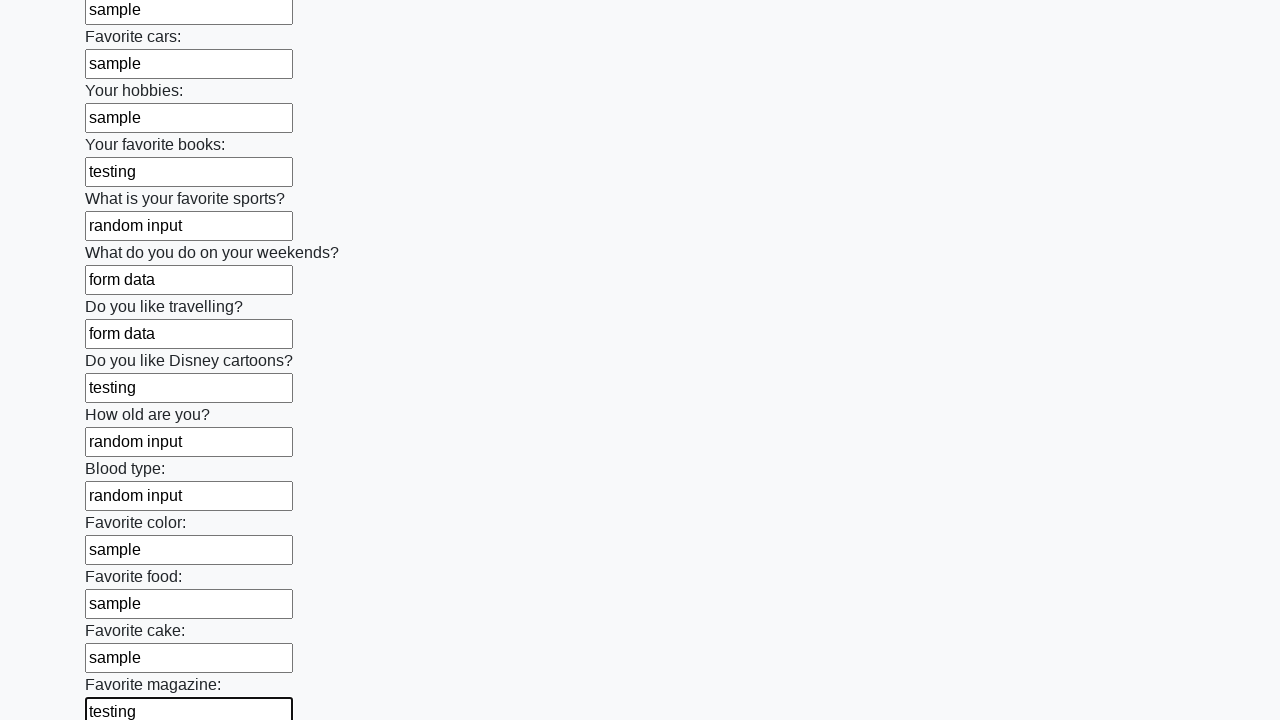

Filled input field with random test value on input >> nth=23
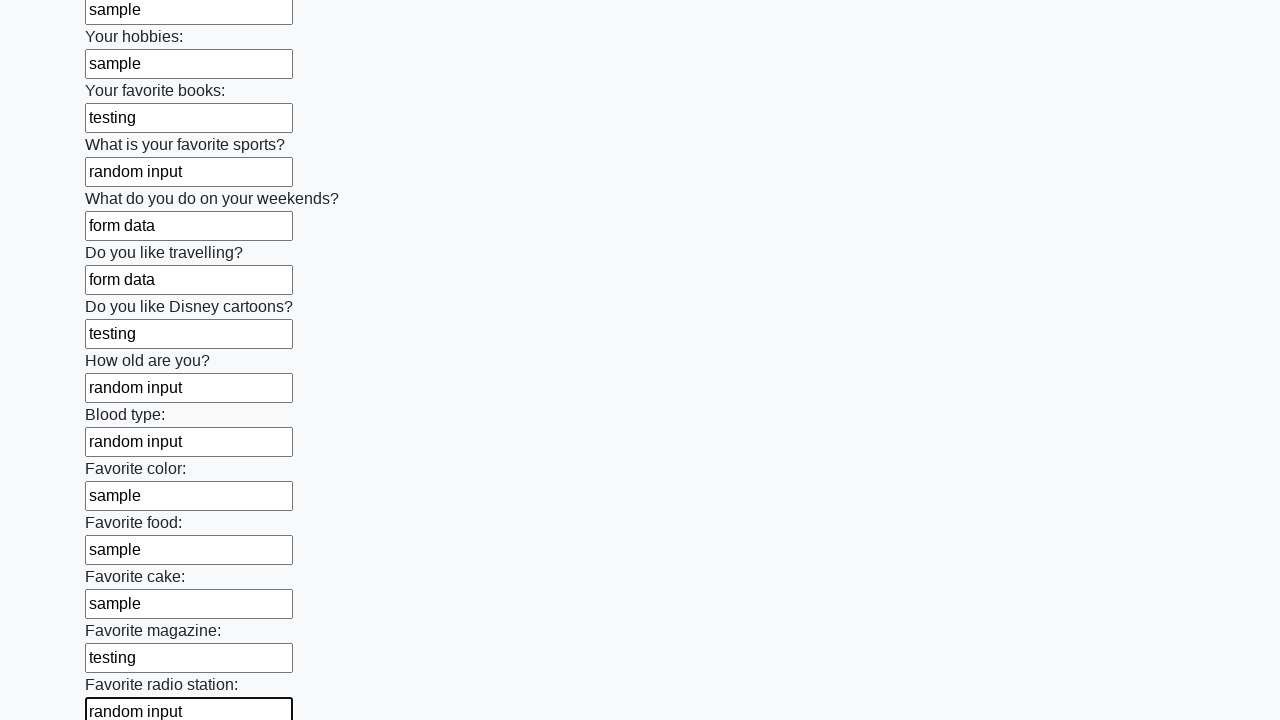

Filled input field with random test value on input >> nth=24
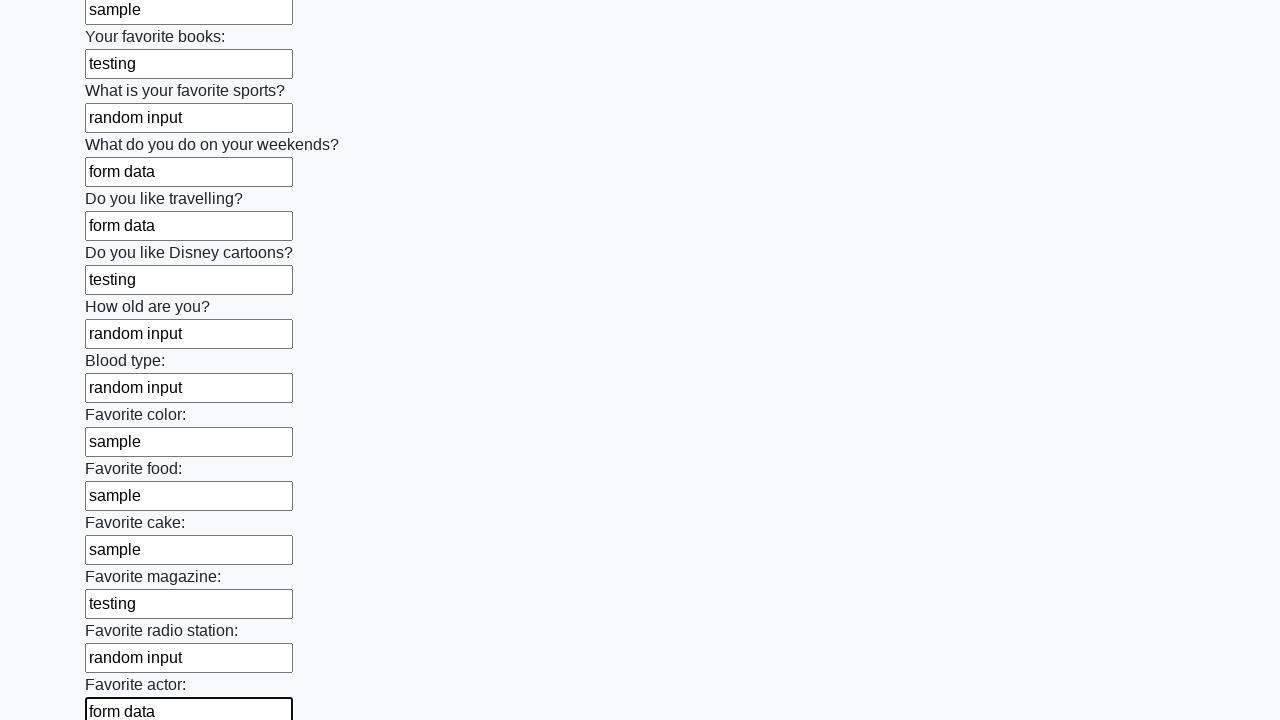

Filled input field with random test value on input >> nth=25
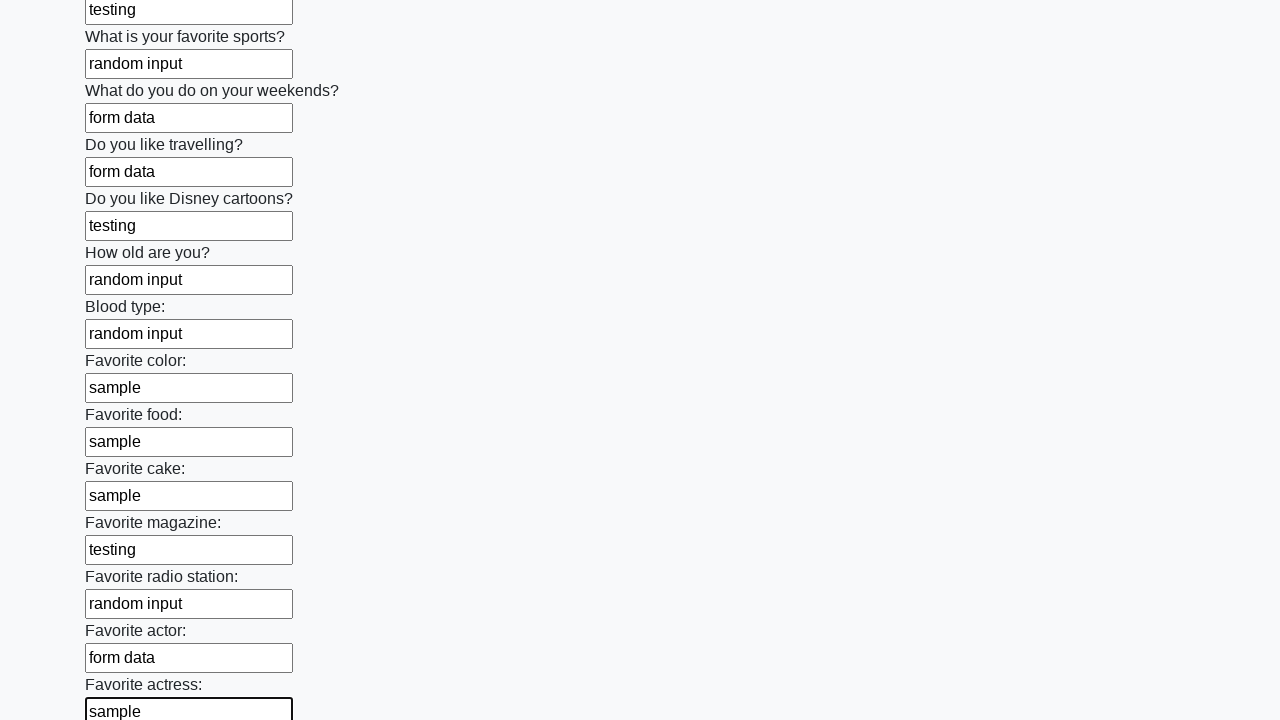

Filled input field with random test value on input >> nth=26
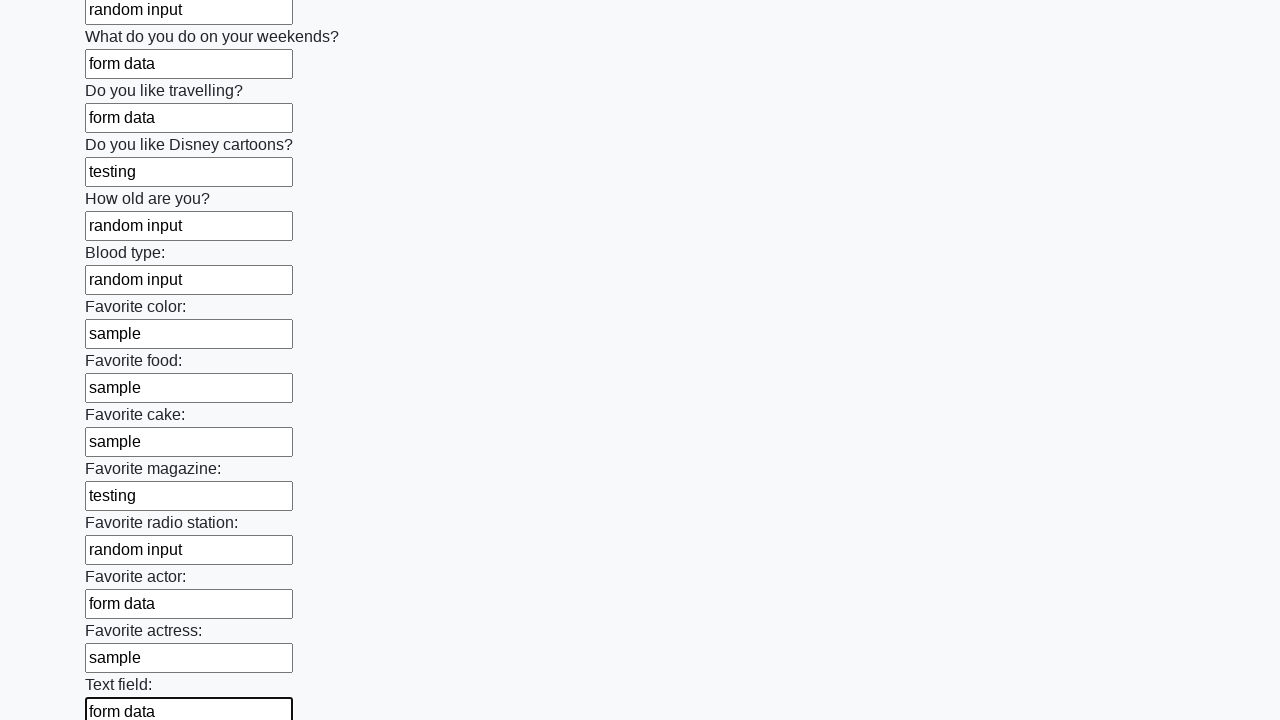

Filled input field with random test value on input >> nth=27
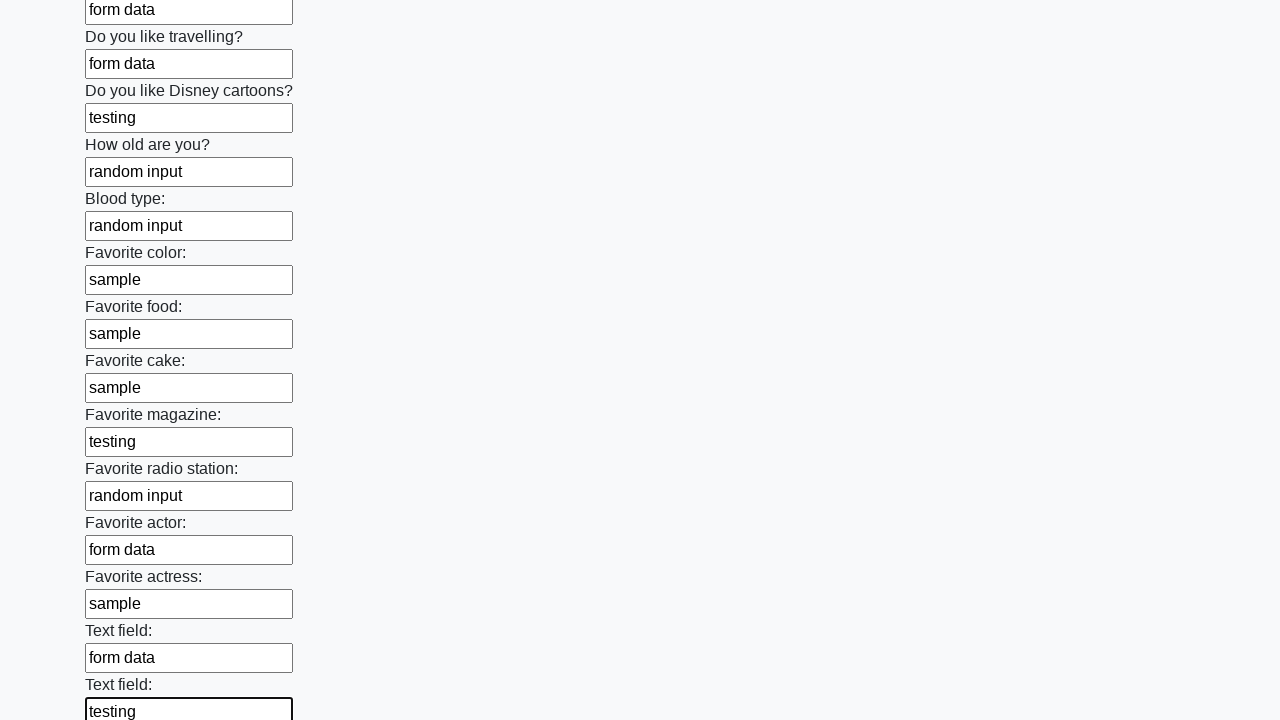

Filled input field with random test value on input >> nth=28
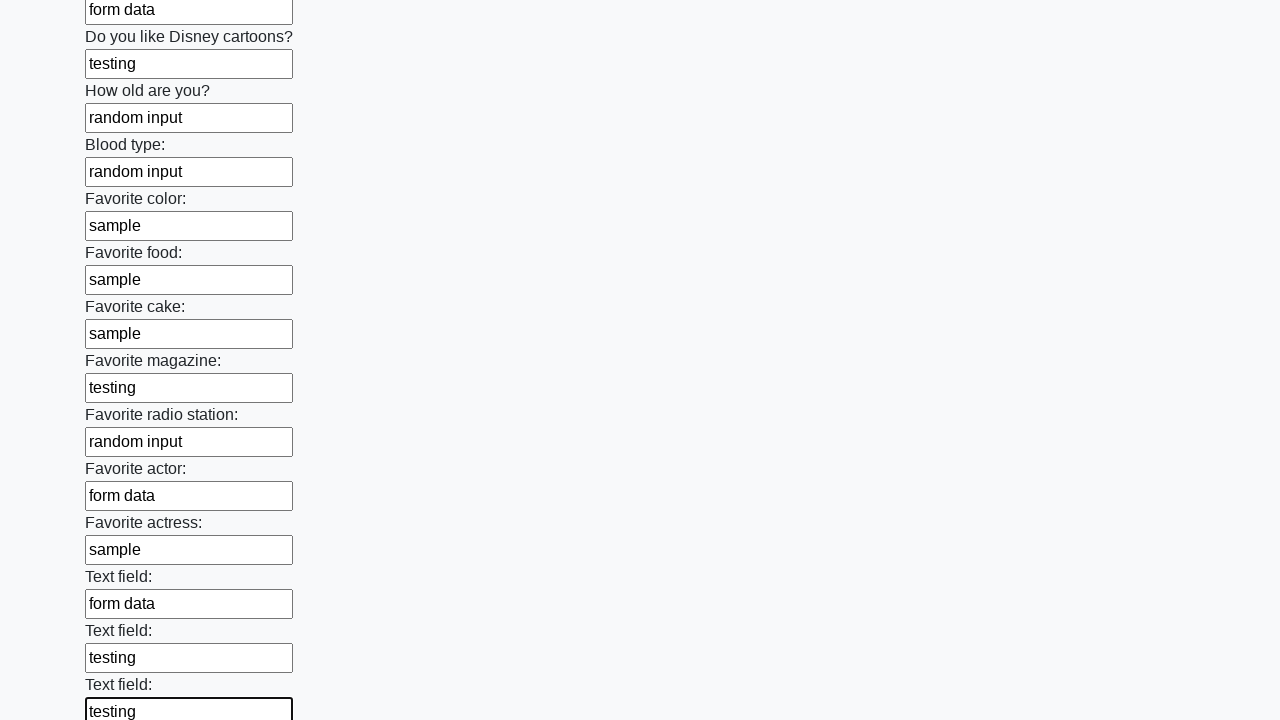

Filled input field with random test value on input >> nth=29
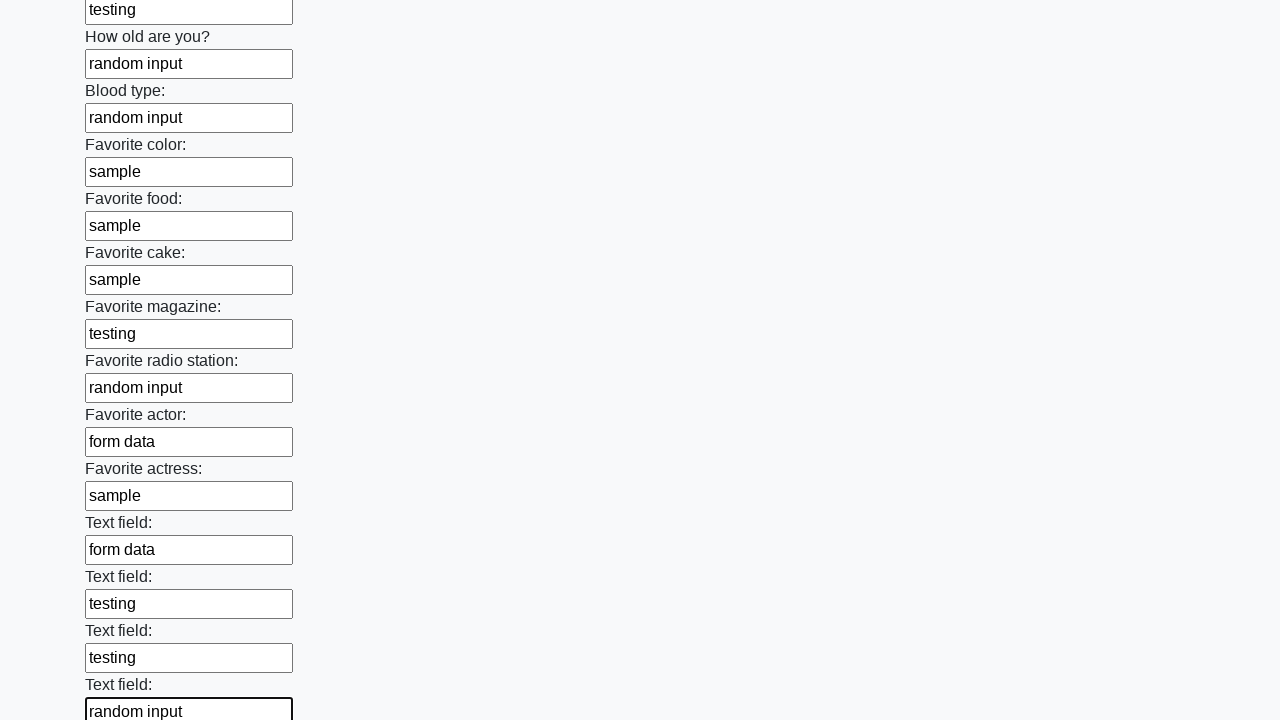

Filled input field with random test value on input >> nth=30
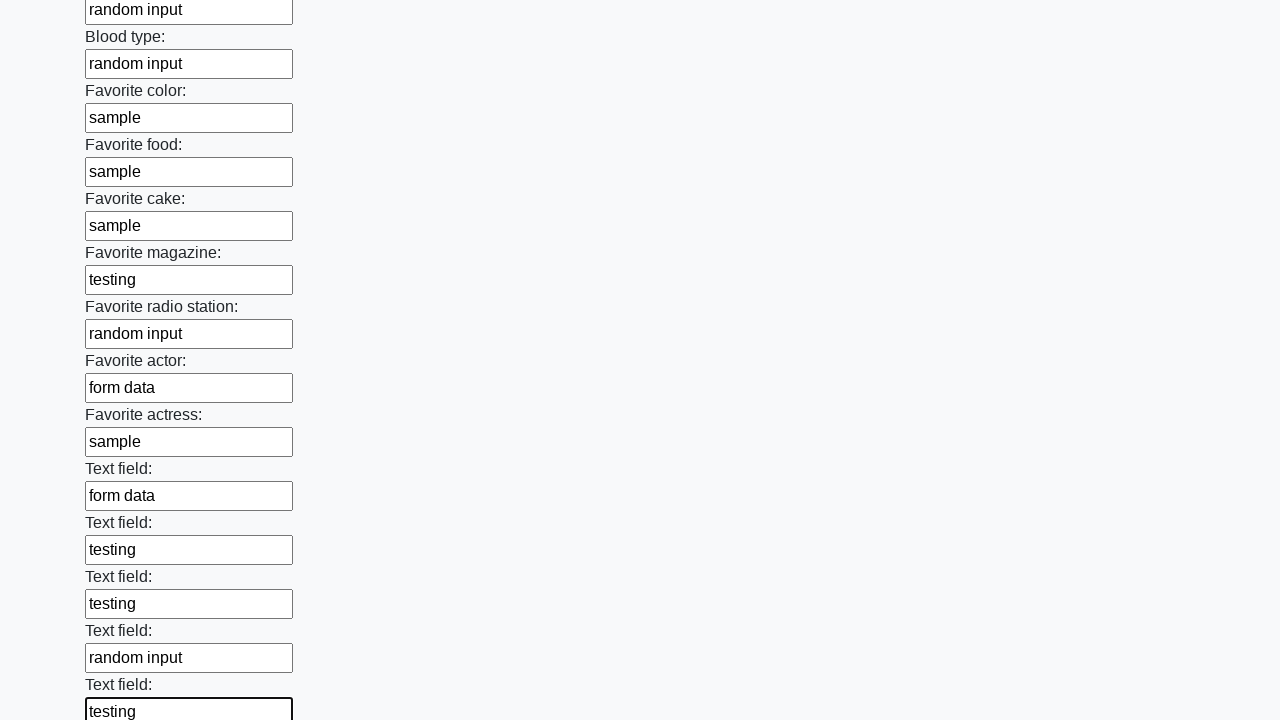

Filled input field with random test value on input >> nth=31
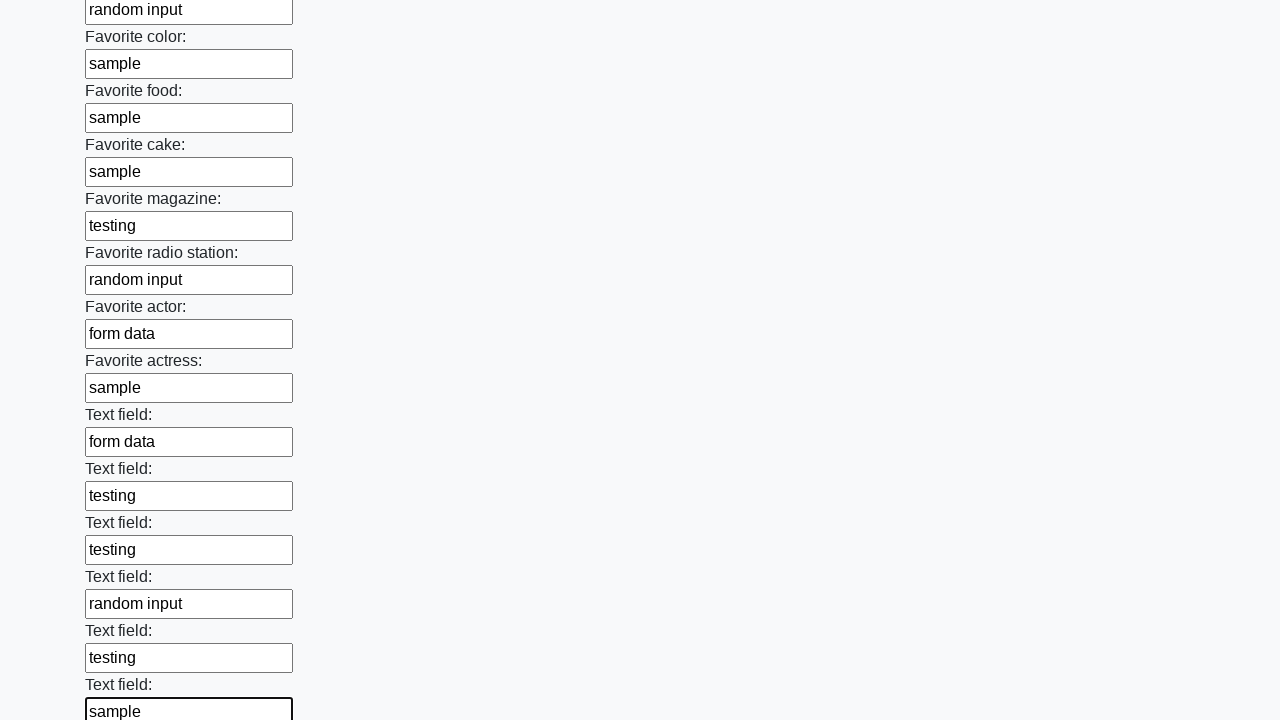

Filled input field with random test value on input >> nth=32
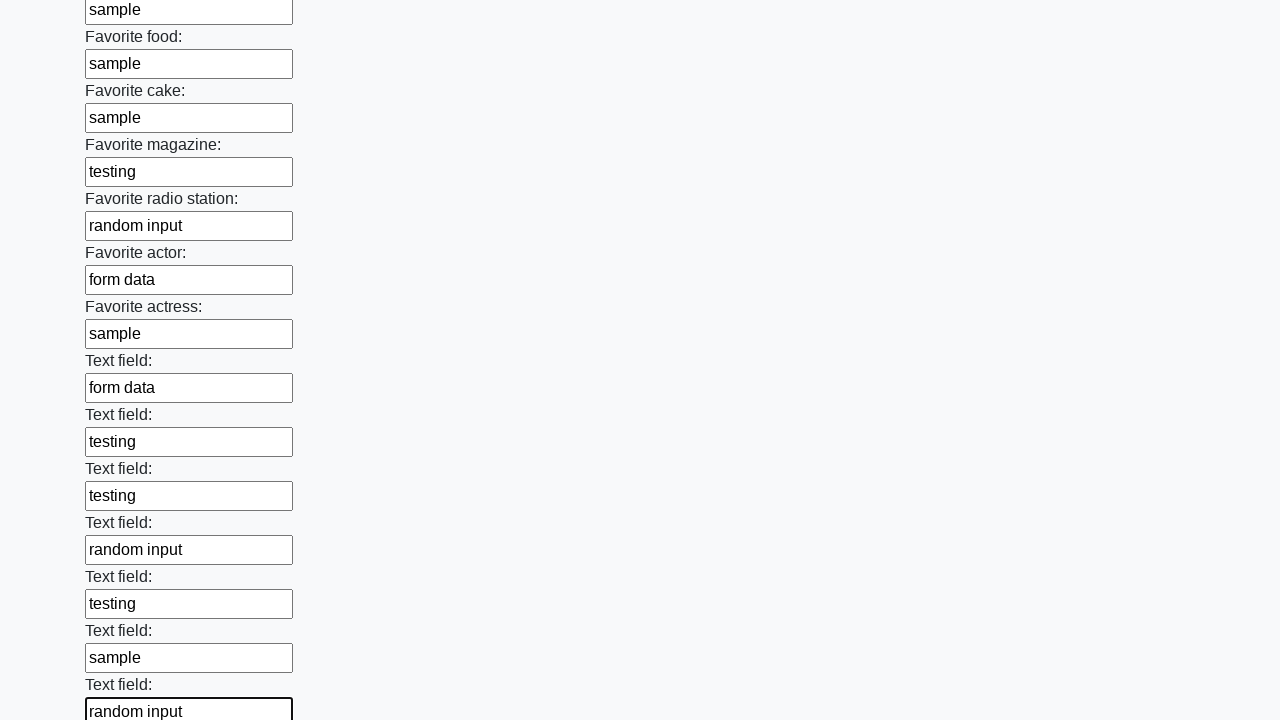

Filled input field with random test value on input >> nth=33
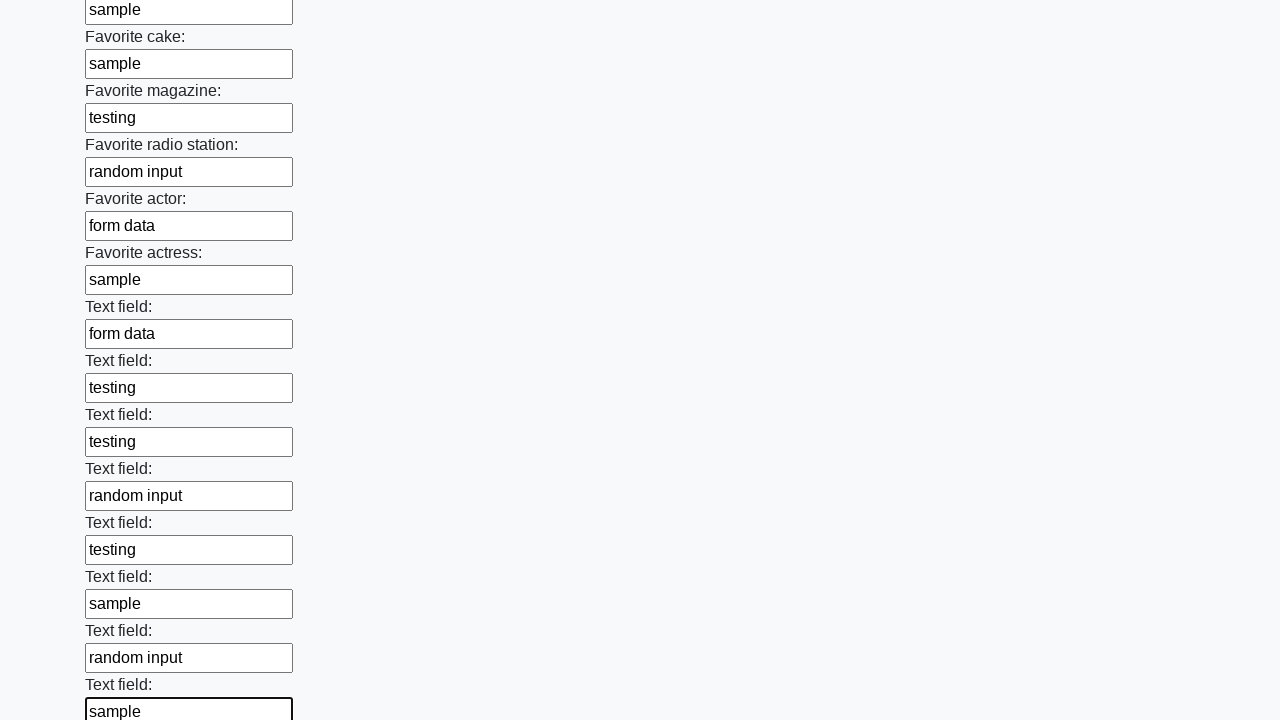

Filled input field with random test value on input >> nth=34
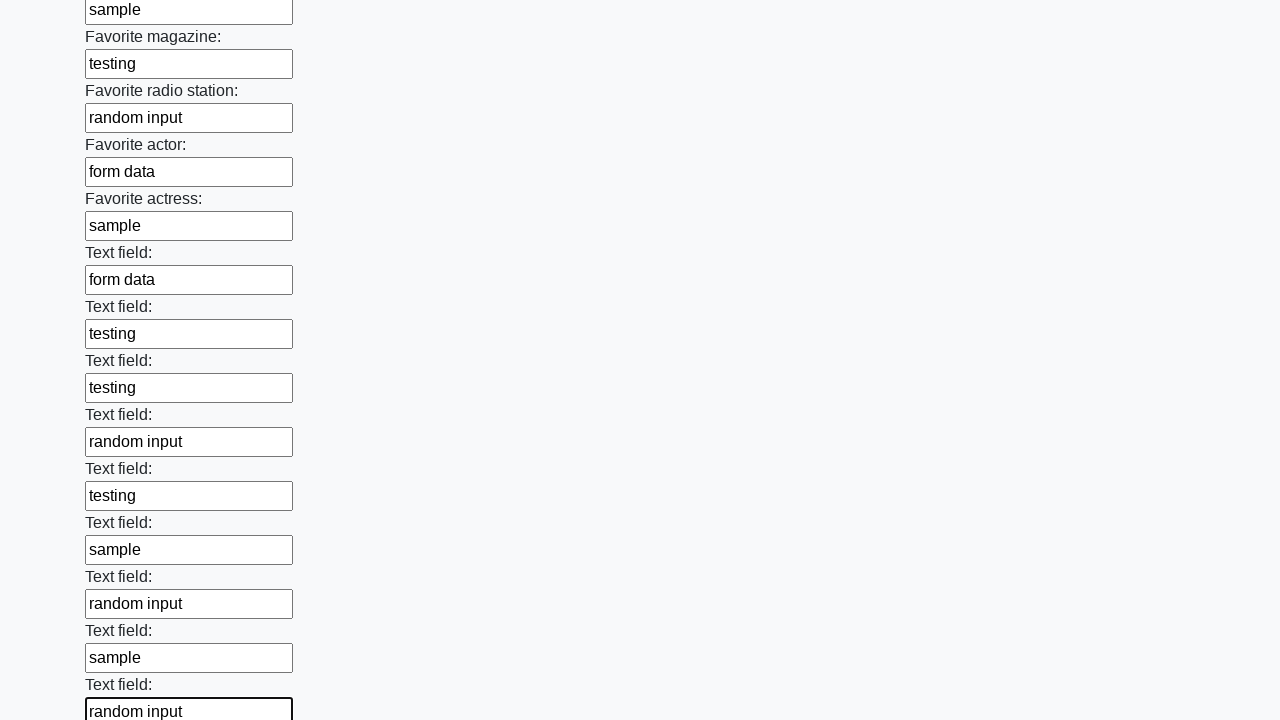

Filled input field with random test value on input >> nth=35
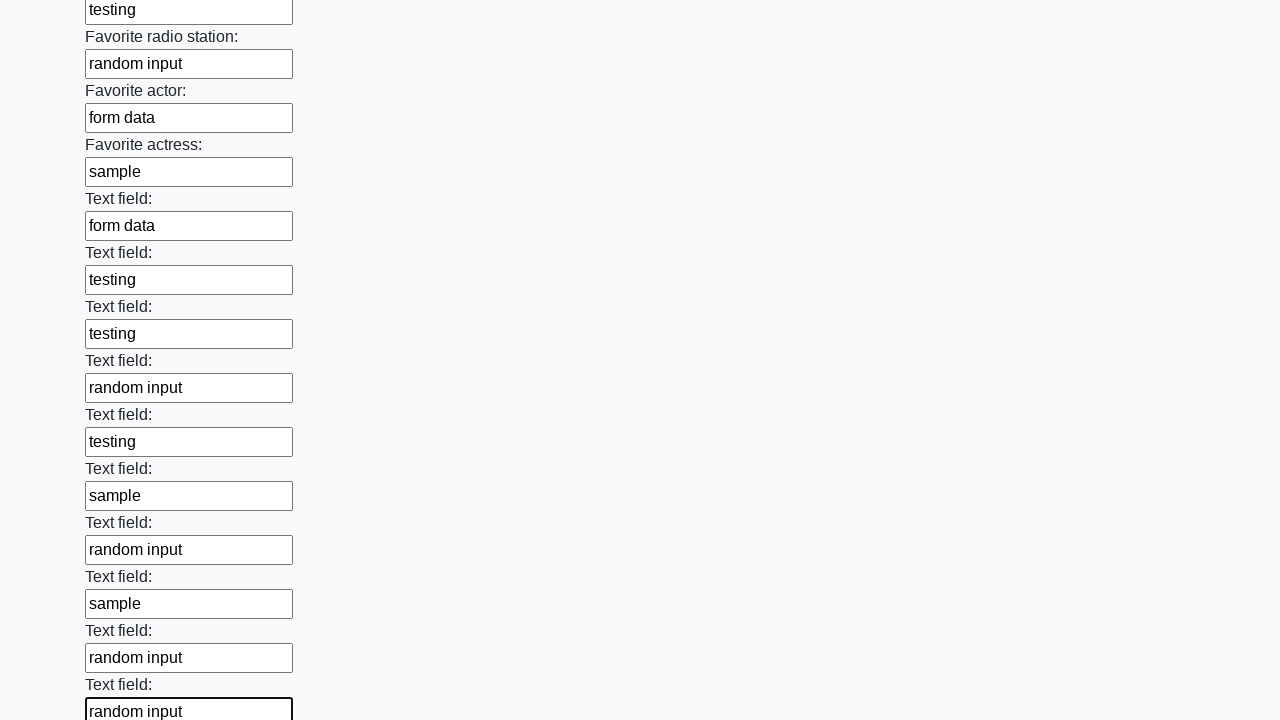

Filled input field with random test value on input >> nth=36
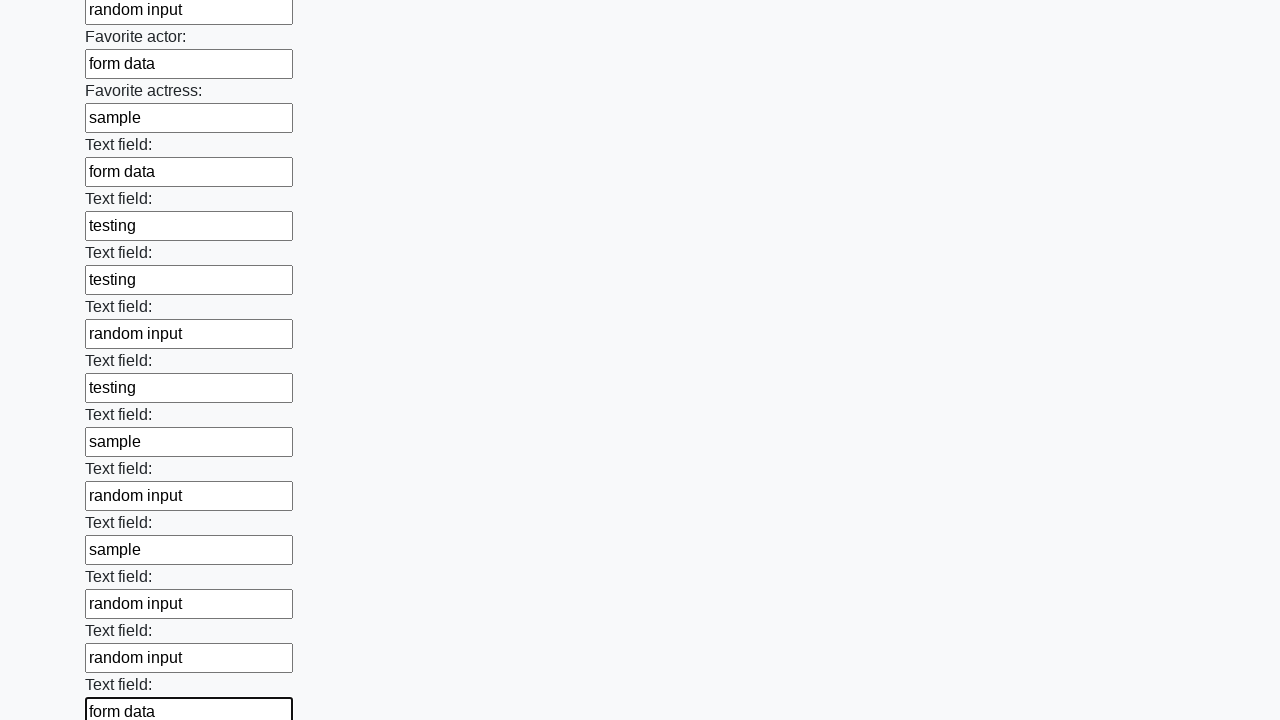

Filled input field with random test value on input >> nth=37
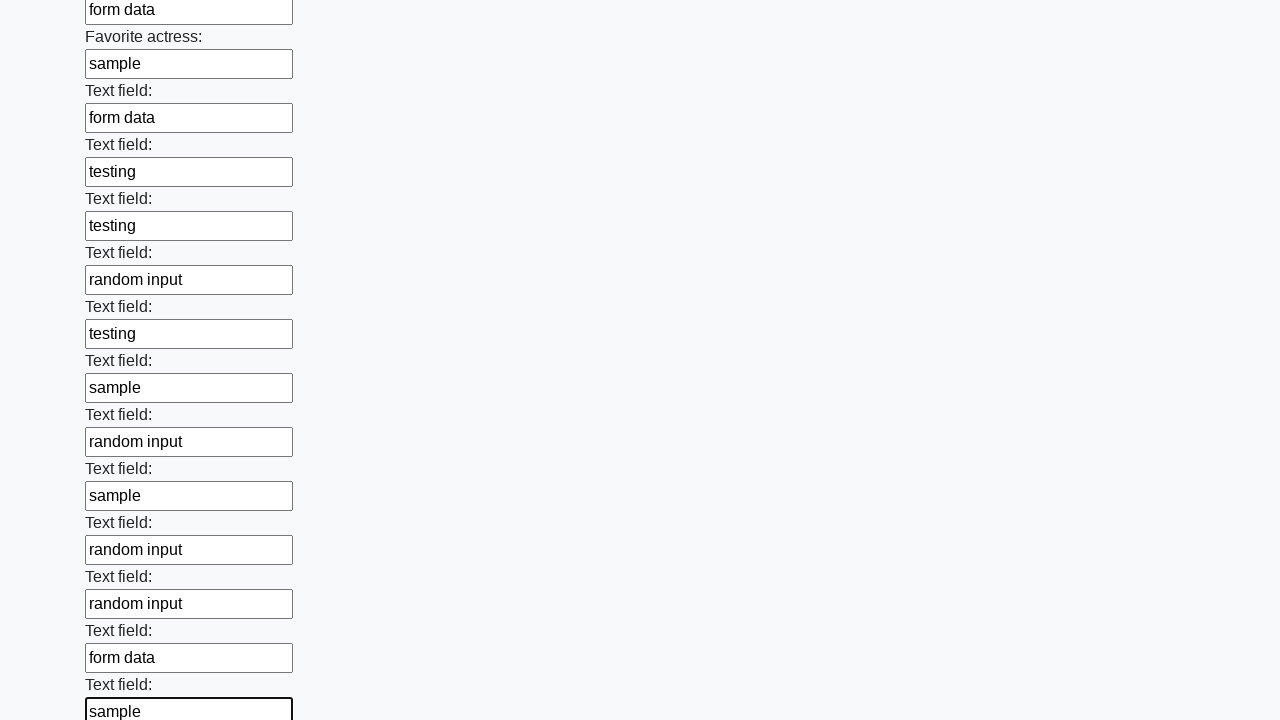

Filled input field with random test value on input >> nth=38
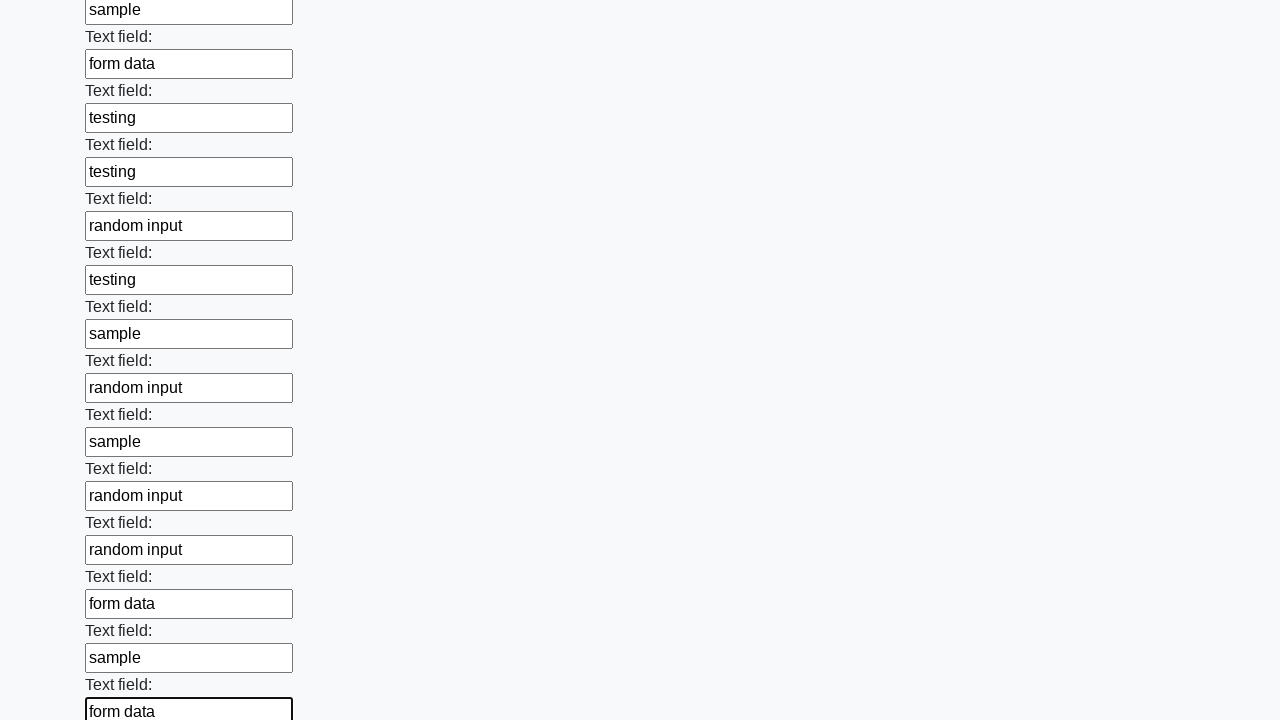

Filled input field with random test value on input >> nth=39
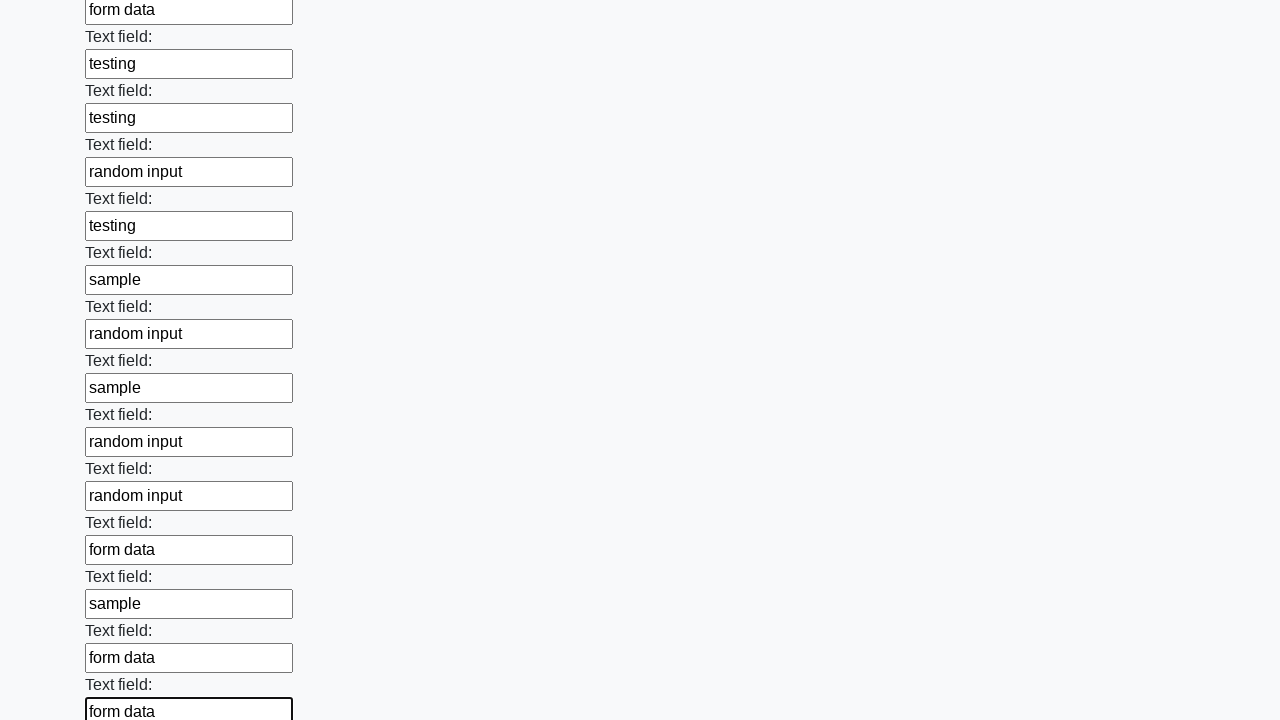

Filled input field with random test value on input >> nth=40
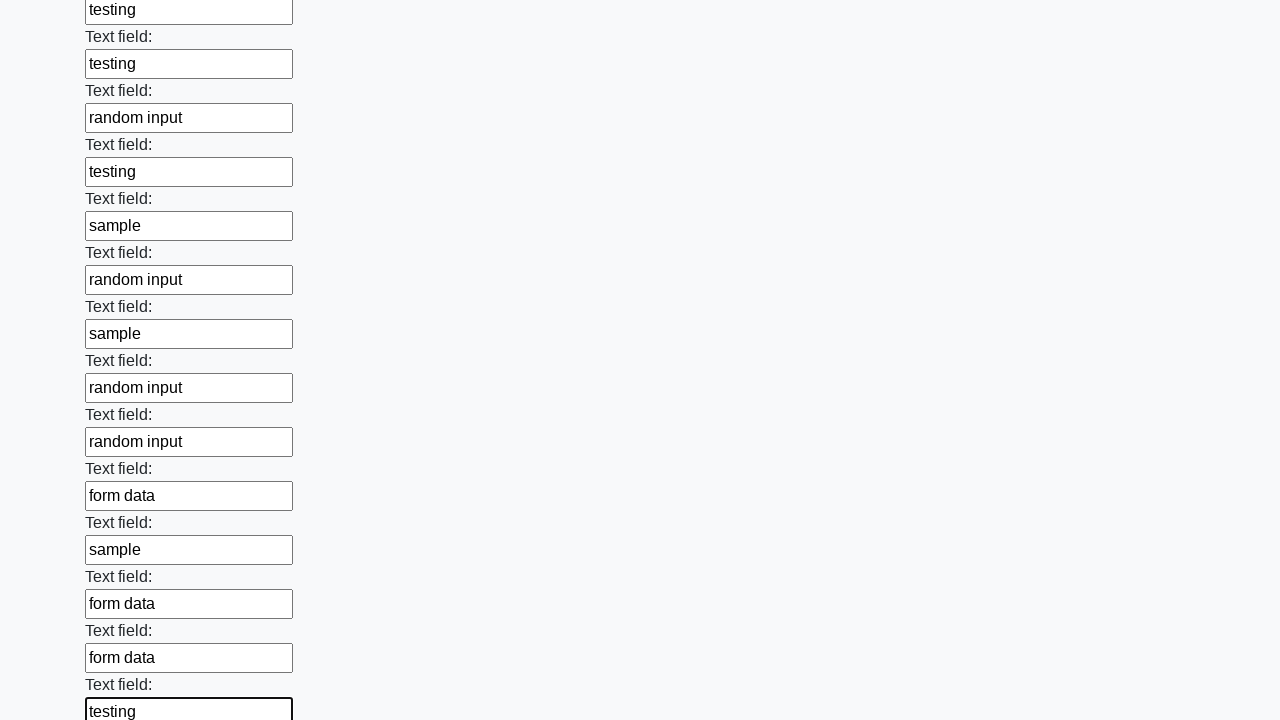

Filled input field with random test value on input >> nth=41
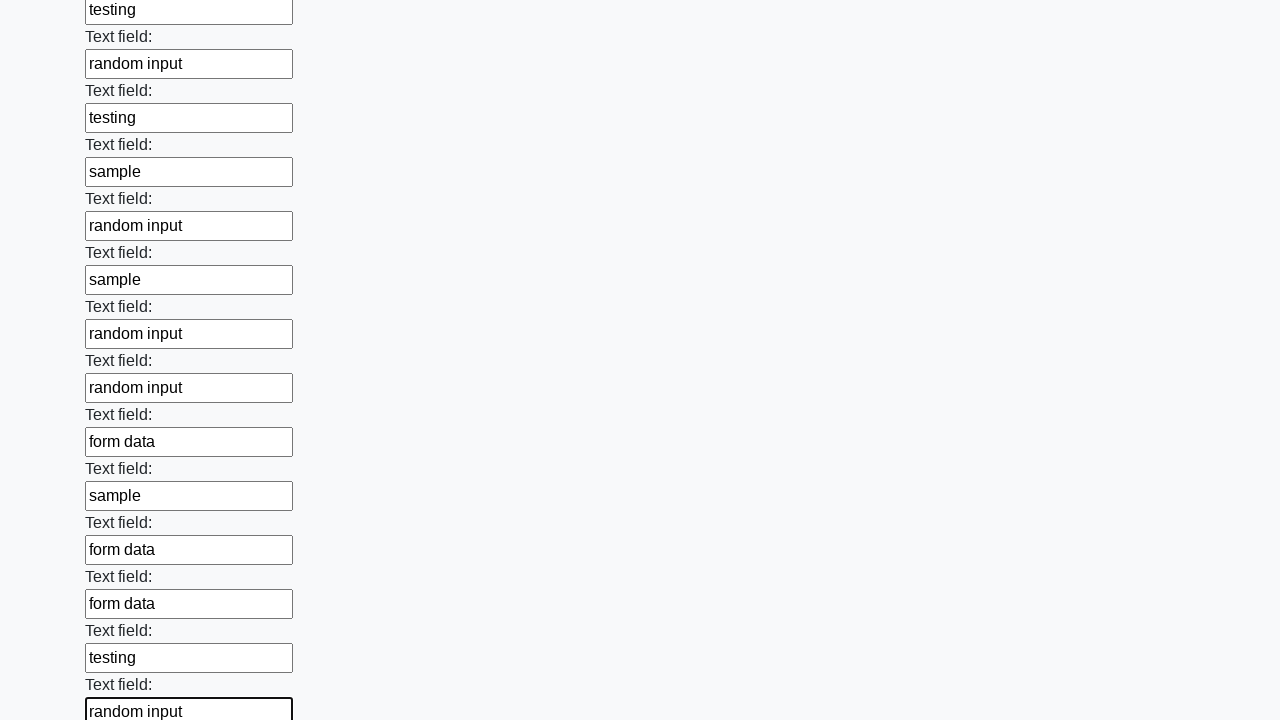

Filled input field with random test value on input >> nth=42
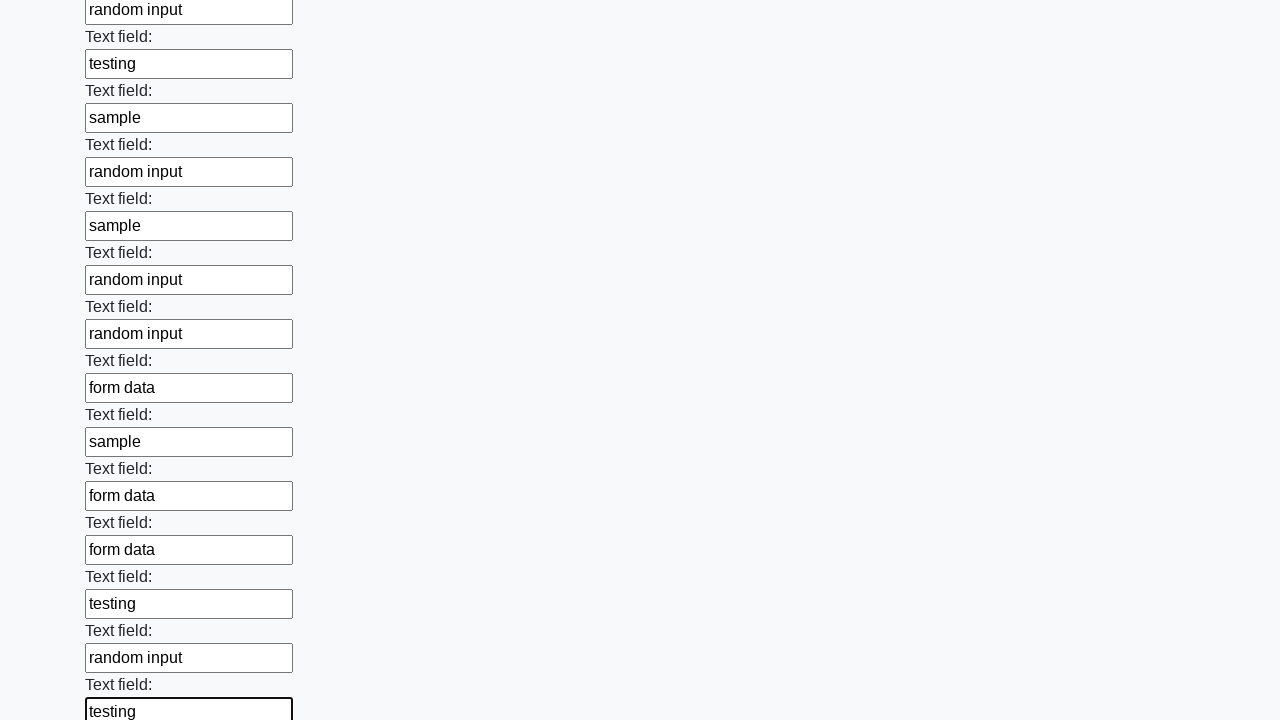

Filled input field with random test value on input >> nth=43
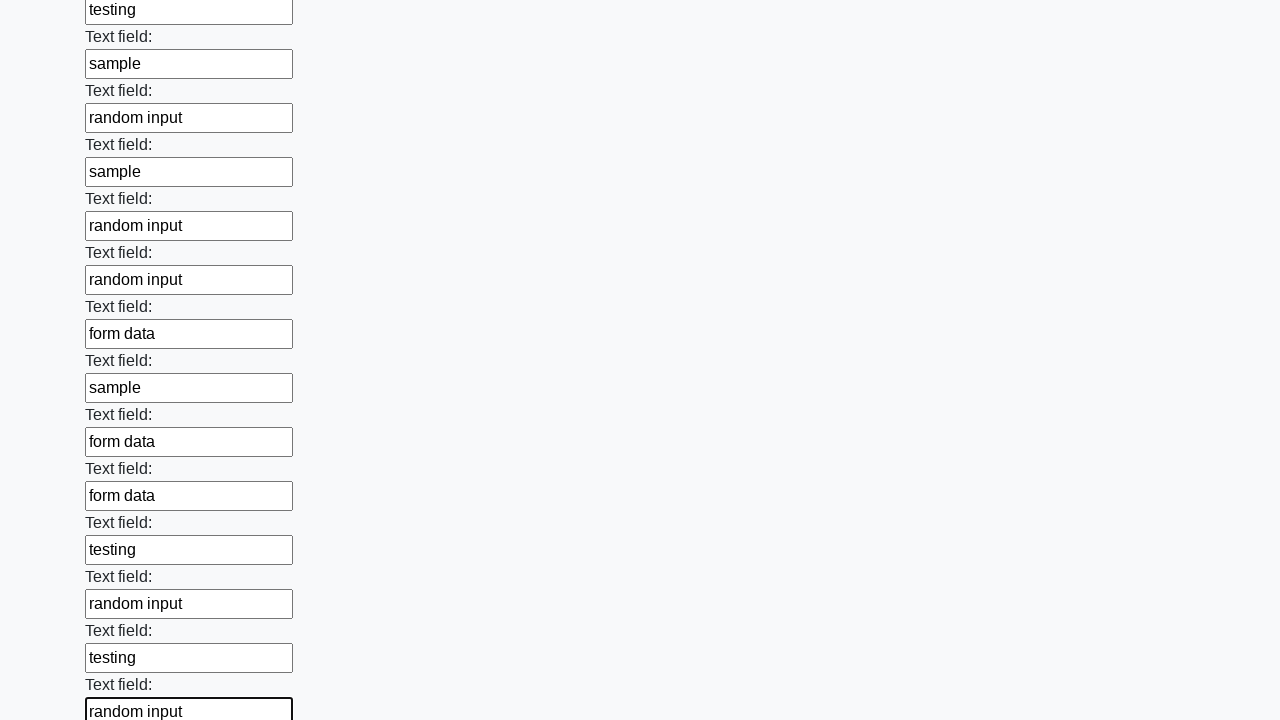

Filled input field with random test value on input >> nth=44
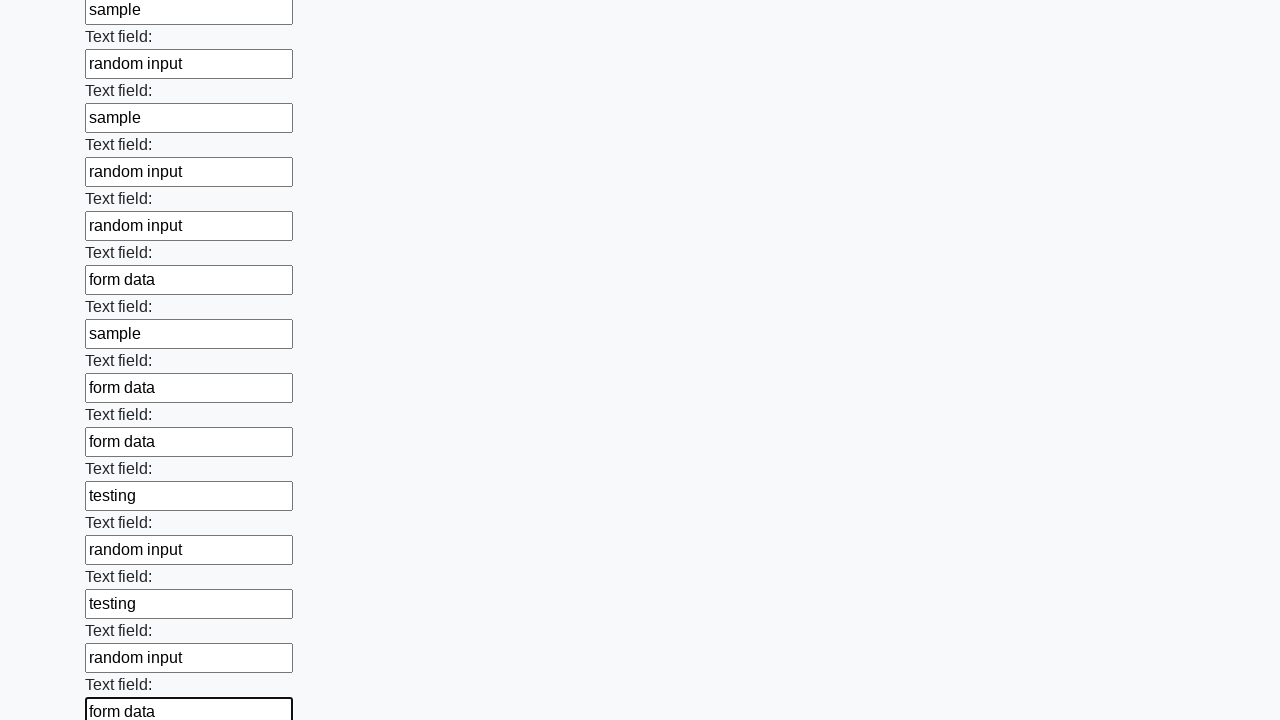

Filled input field with random test value on input >> nth=45
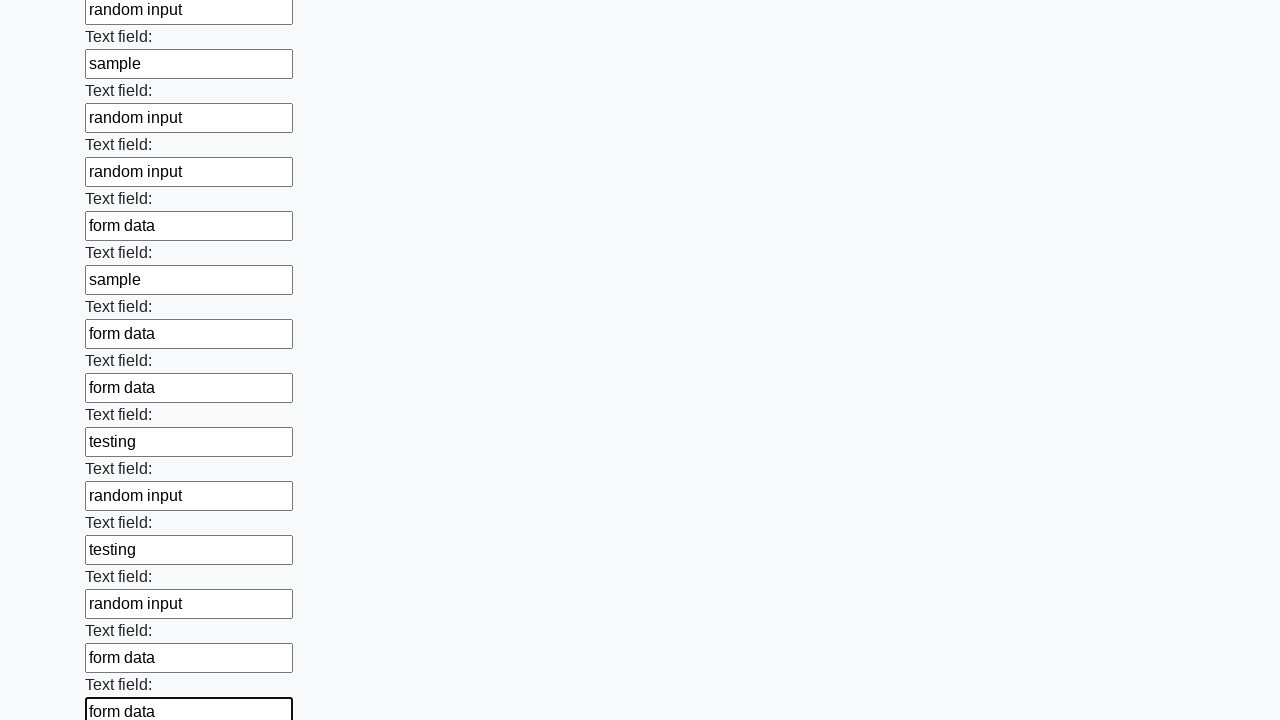

Filled input field with random test value on input >> nth=46
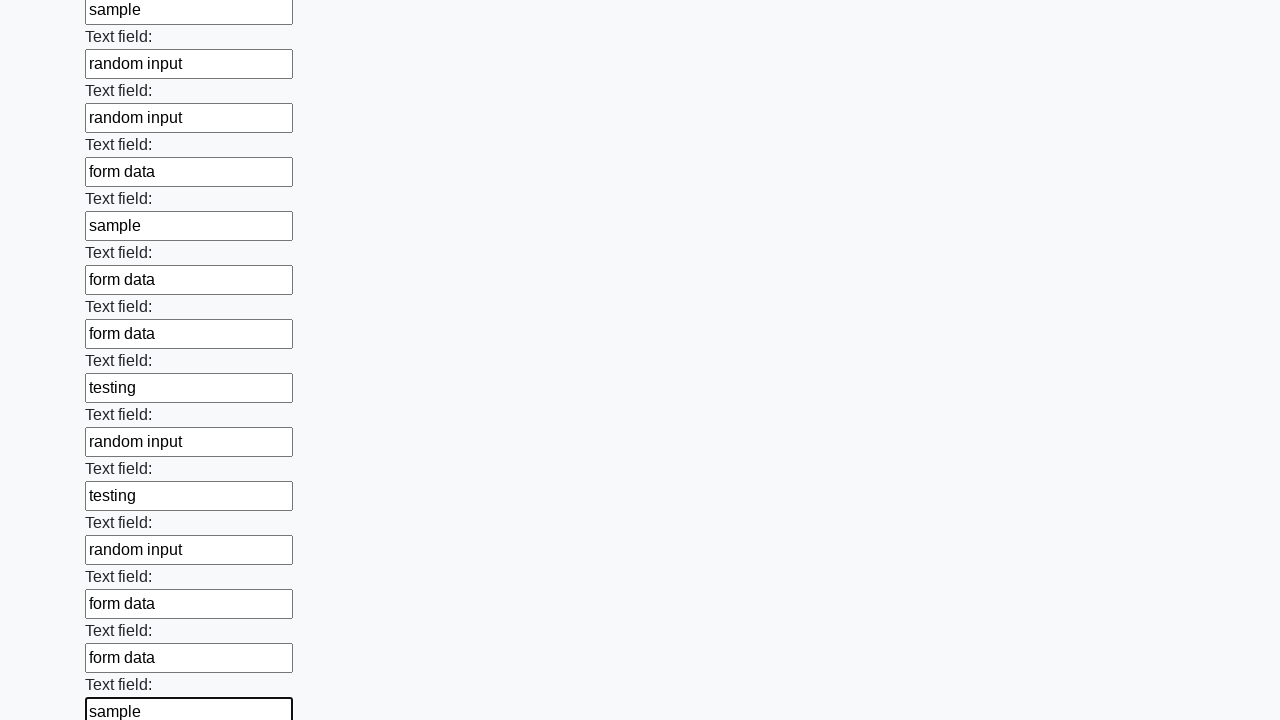

Filled input field with random test value on input >> nth=47
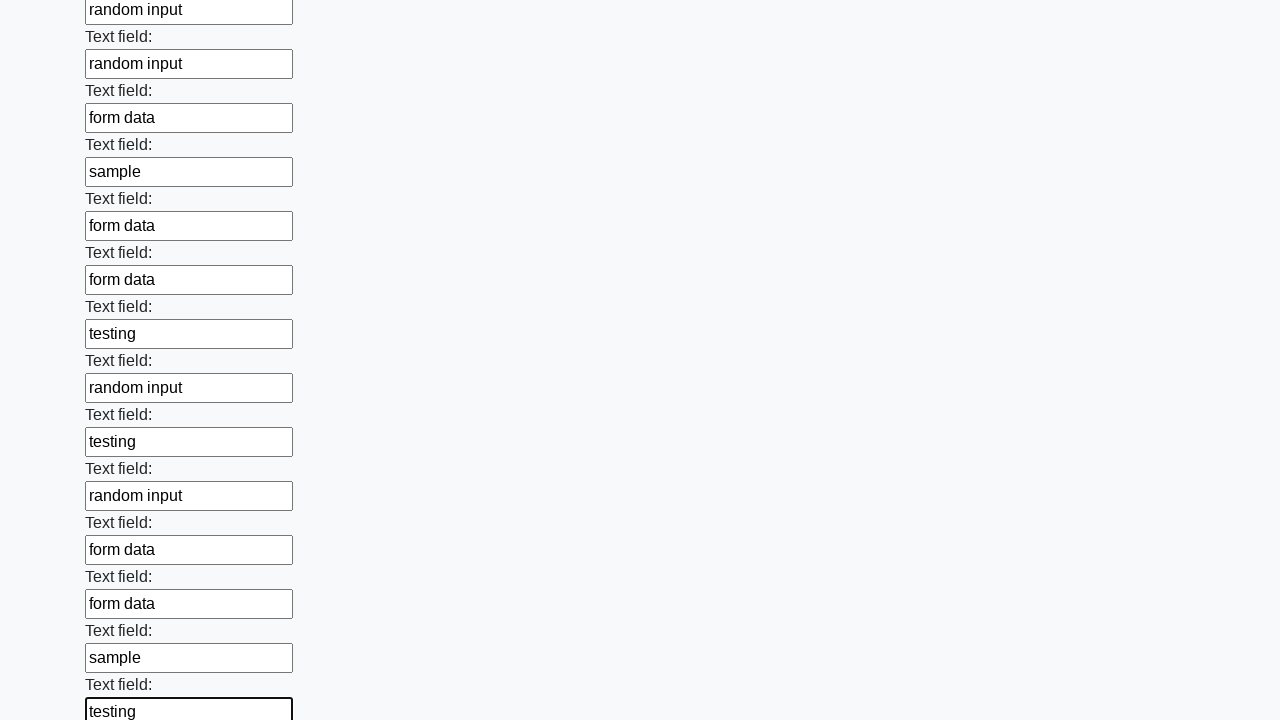

Filled input field with random test value on input >> nth=48
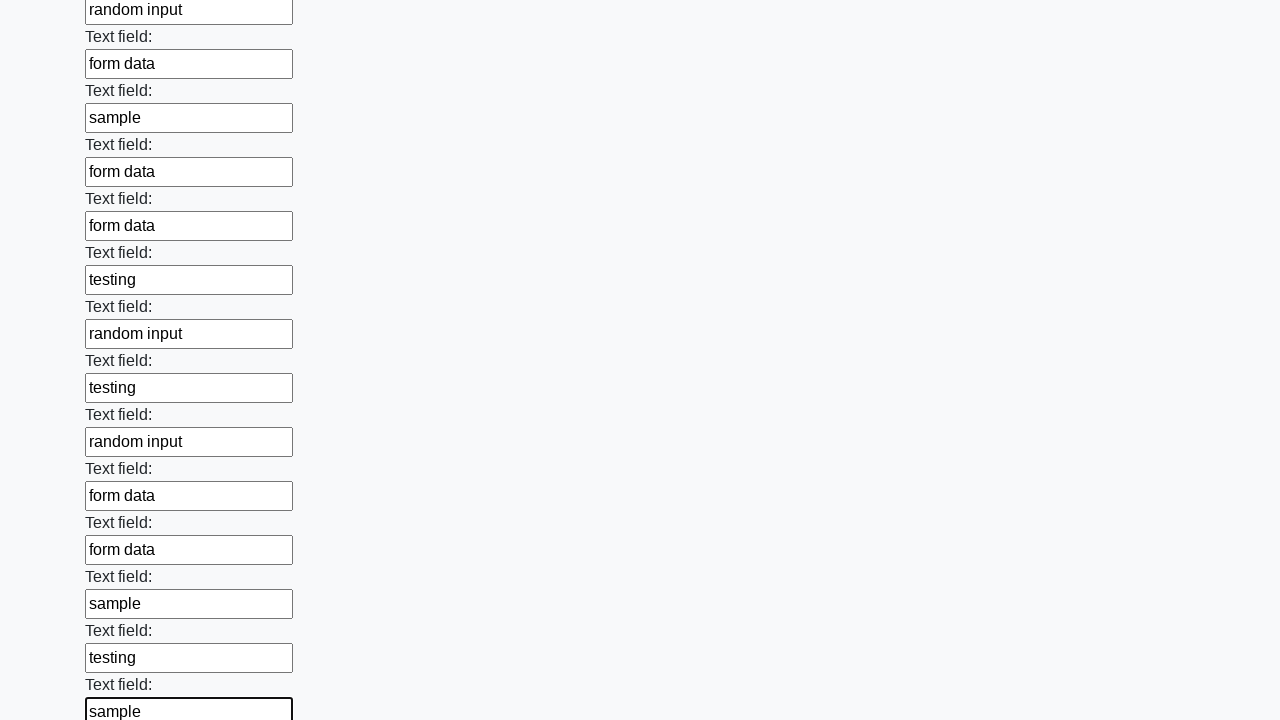

Filled input field with random test value on input >> nth=49
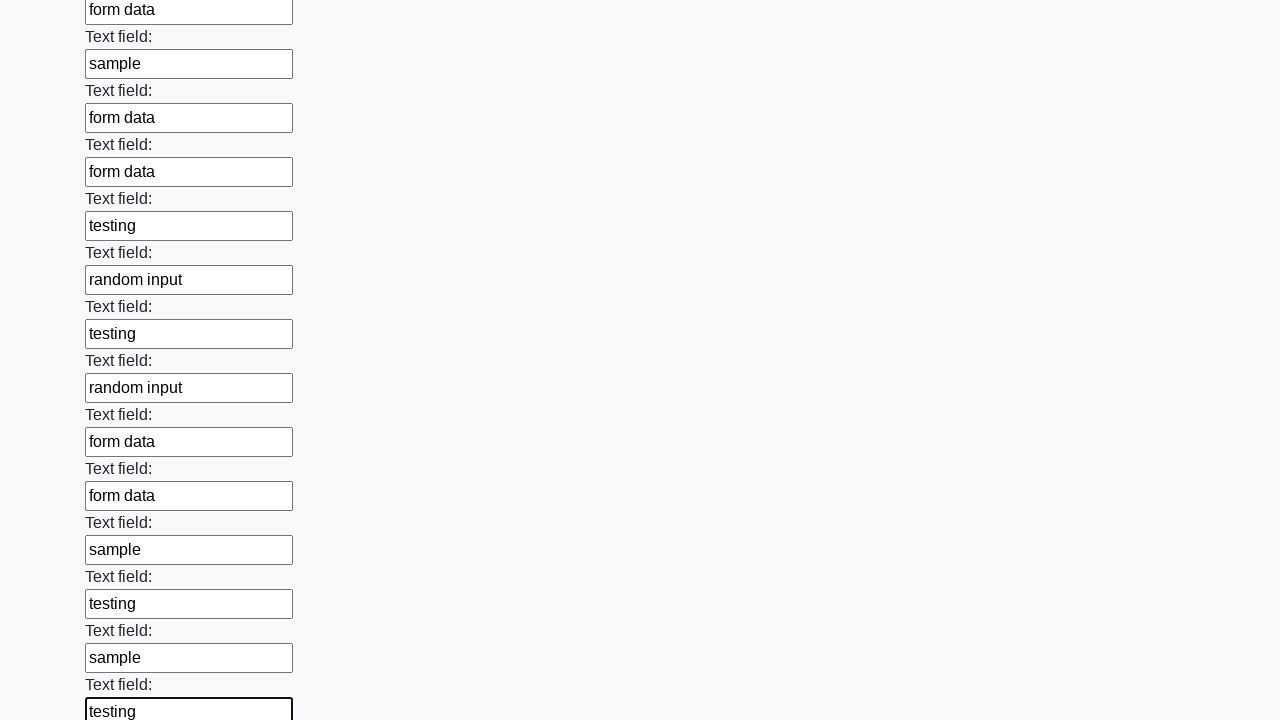

Filled input field with random test value on input >> nth=50
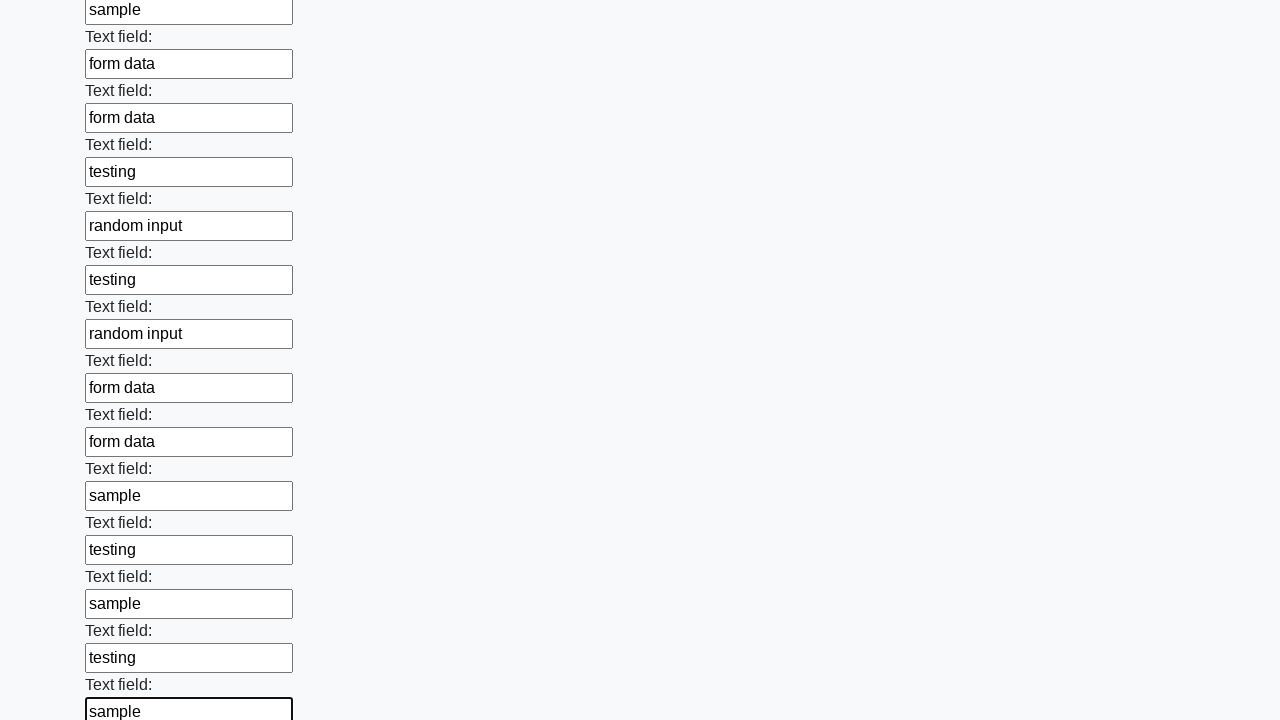

Filled input field with random test value on input >> nth=51
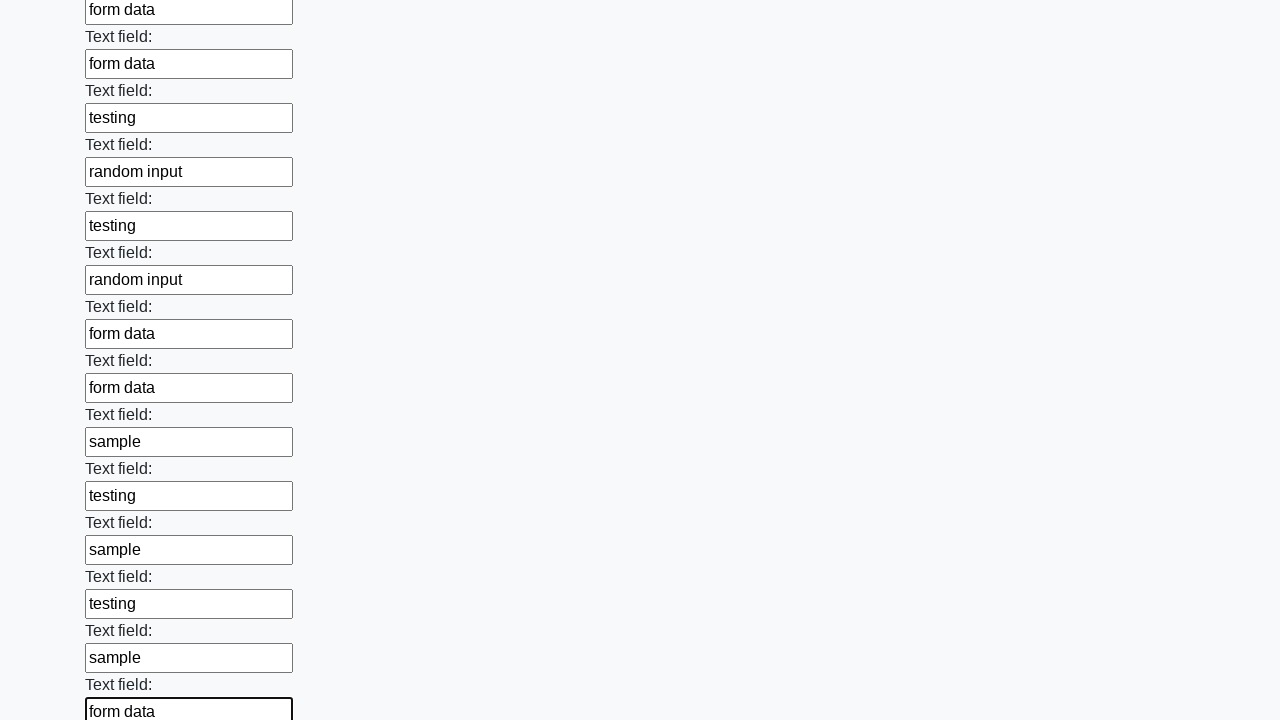

Filled input field with random test value on input >> nth=52
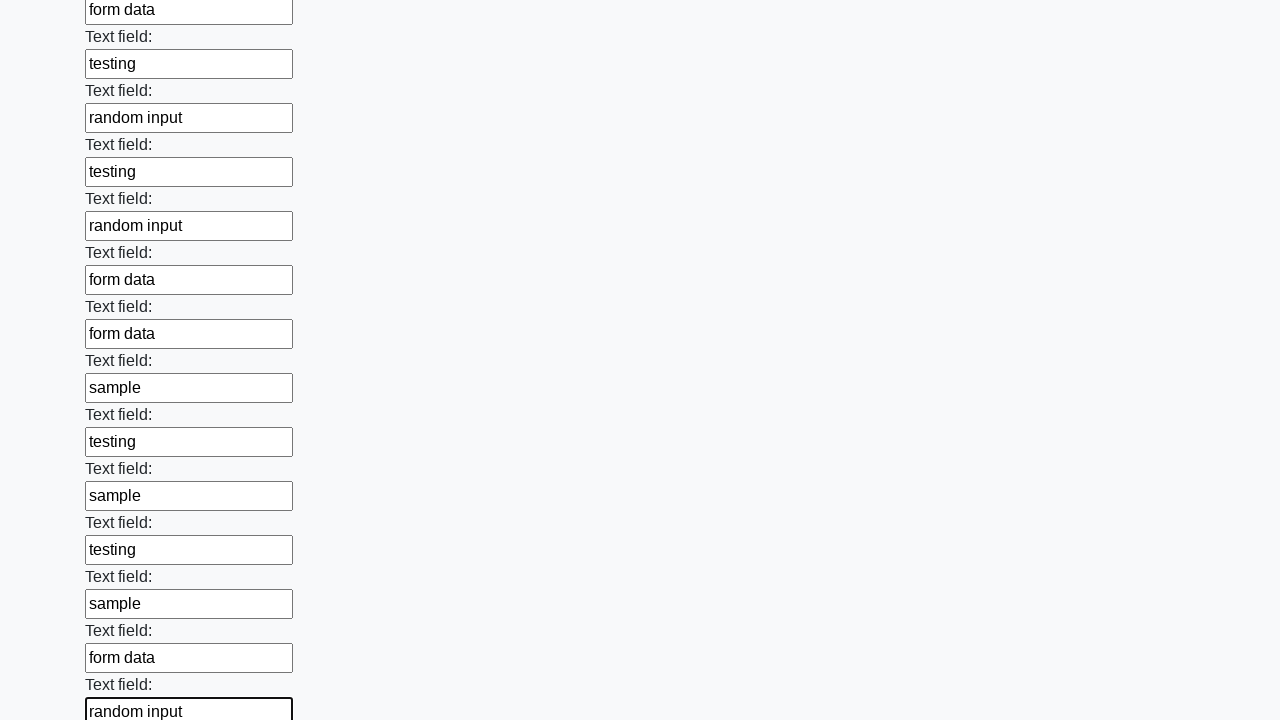

Filled input field with random test value on input >> nth=53
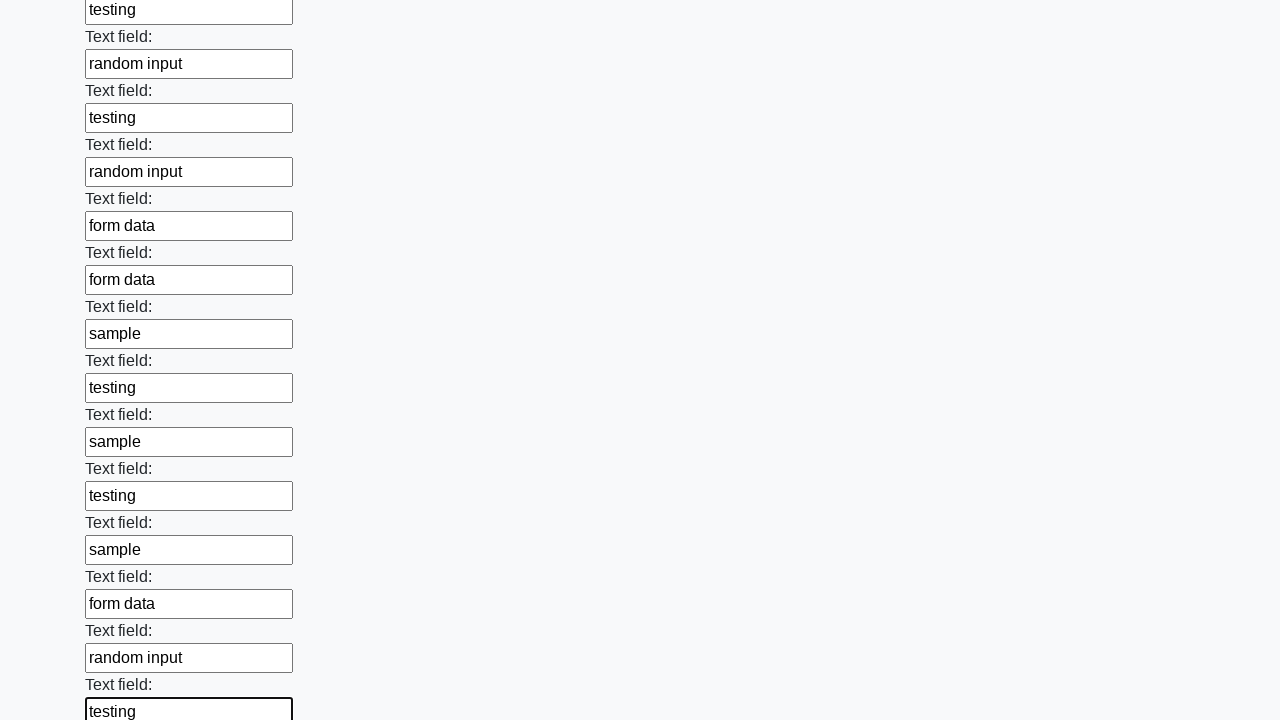

Filled input field with random test value on input >> nth=54
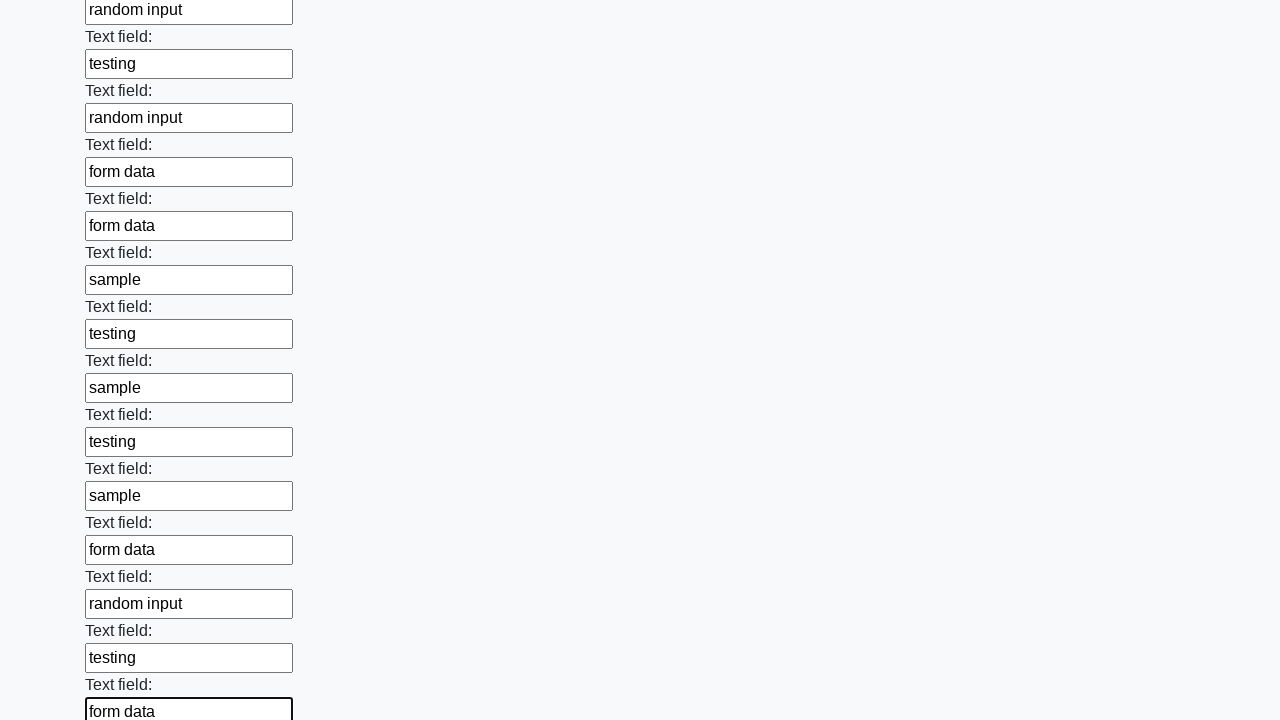

Filled input field with random test value on input >> nth=55
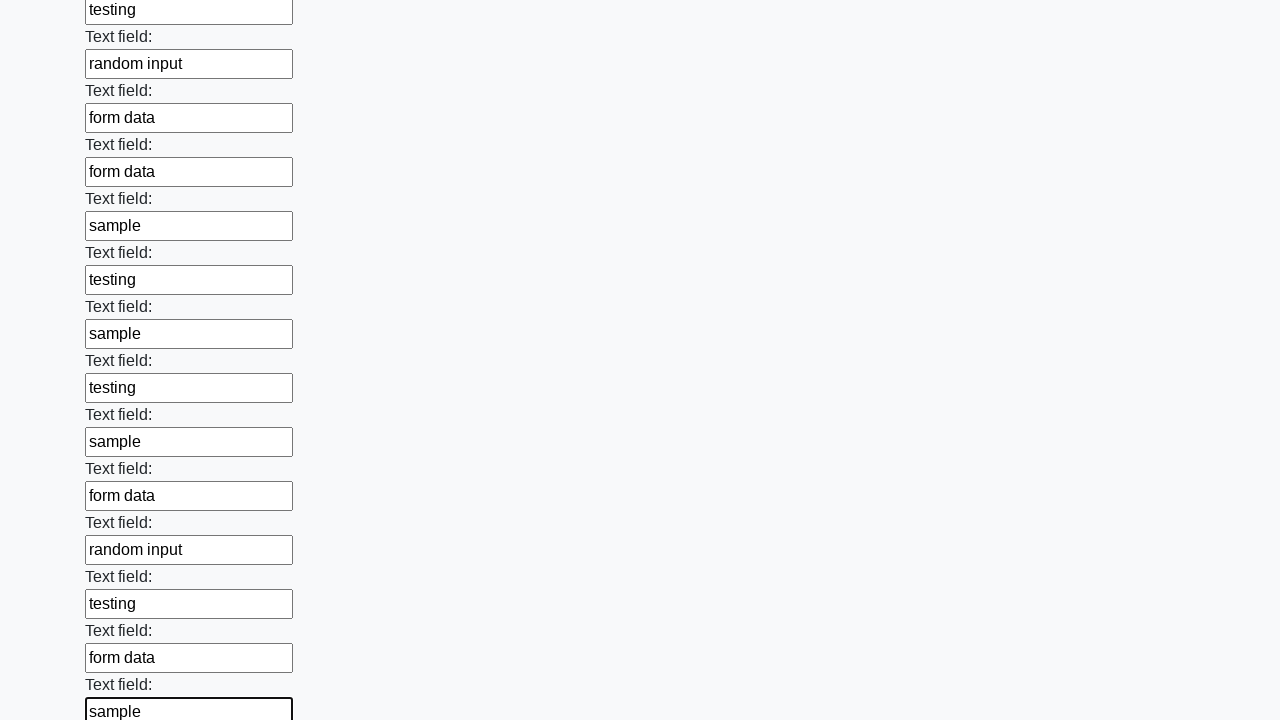

Filled input field with random test value on input >> nth=56
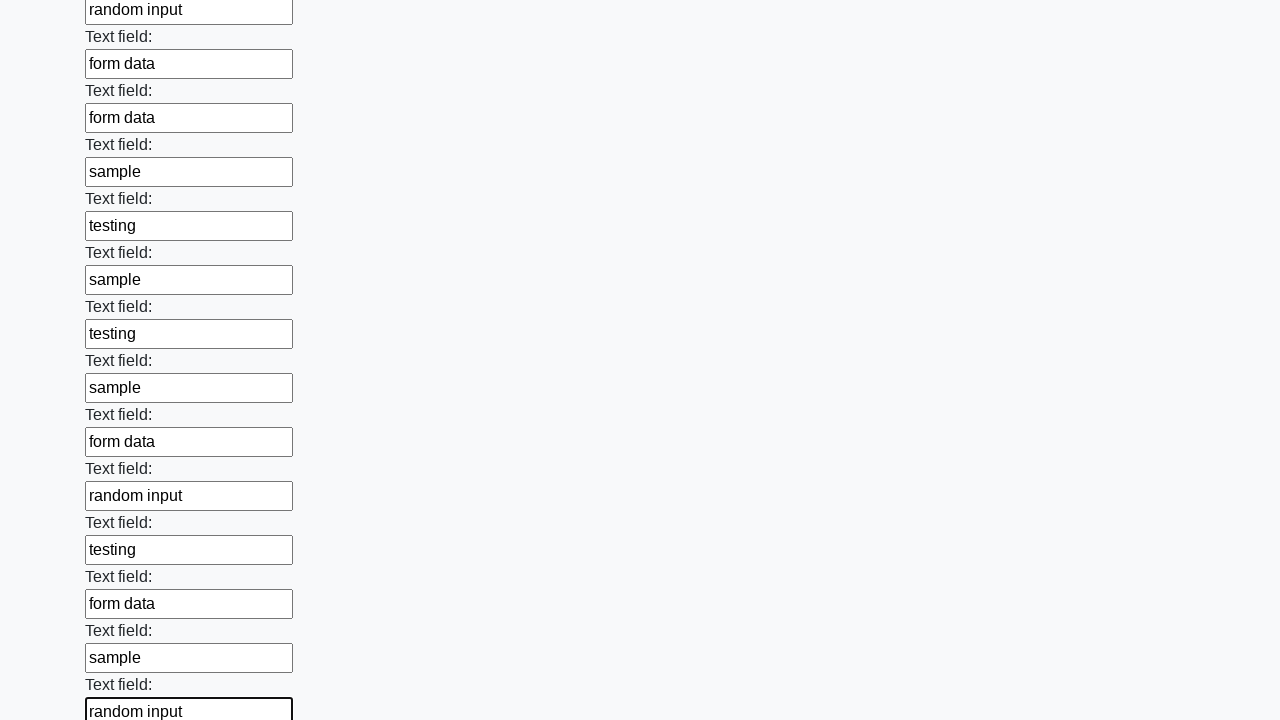

Filled input field with random test value on input >> nth=57
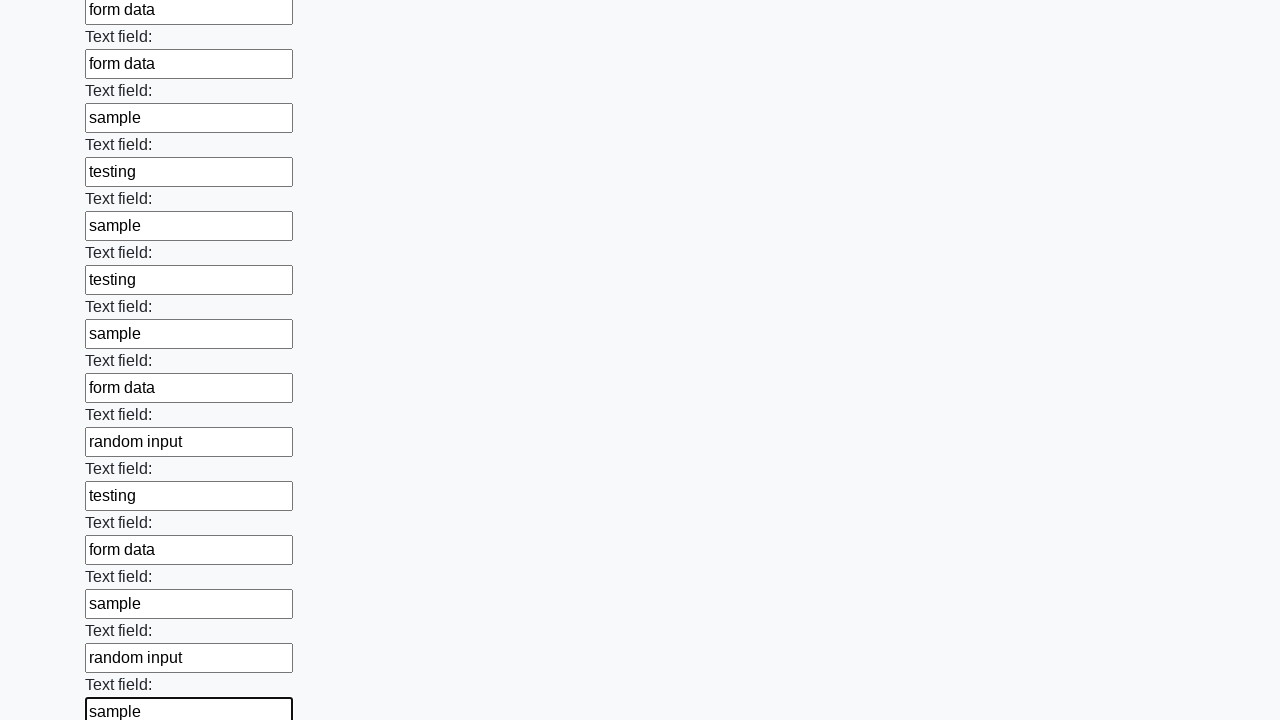

Filled input field with random test value on input >> nth=58
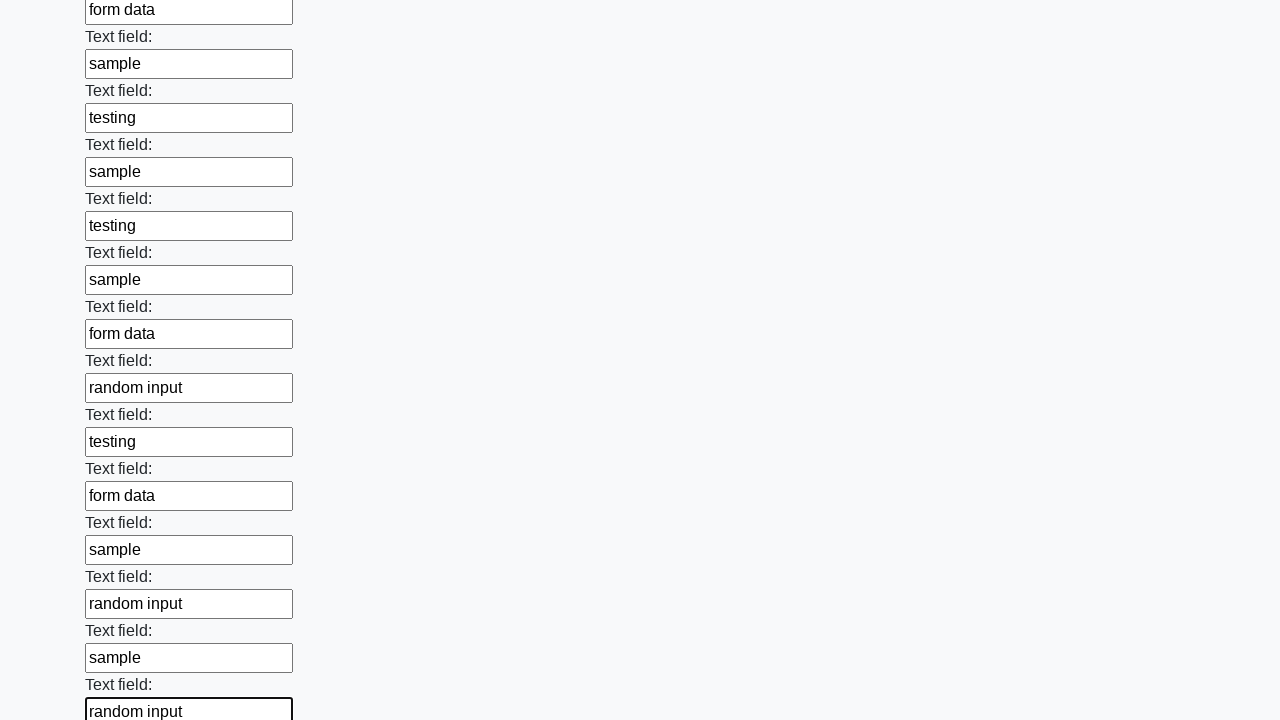

Filled input field with random test value on input >> nth=59
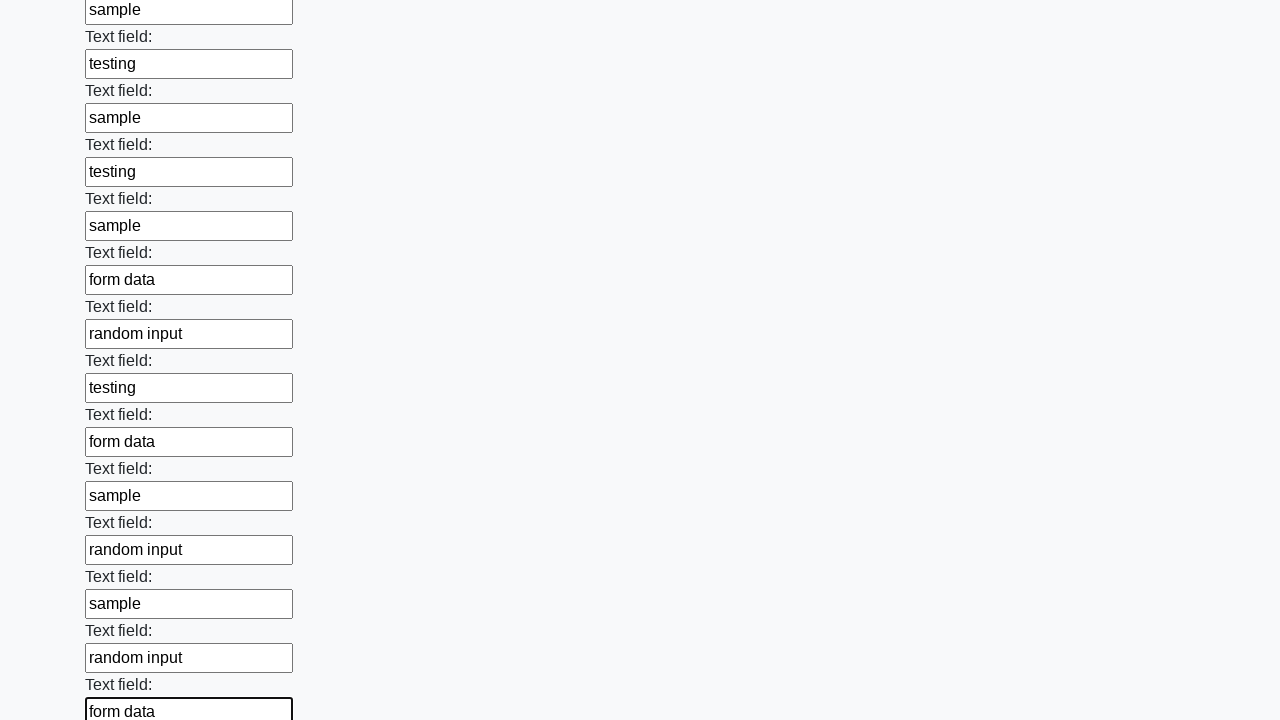

Filled input field with random test value on input >> nth=60
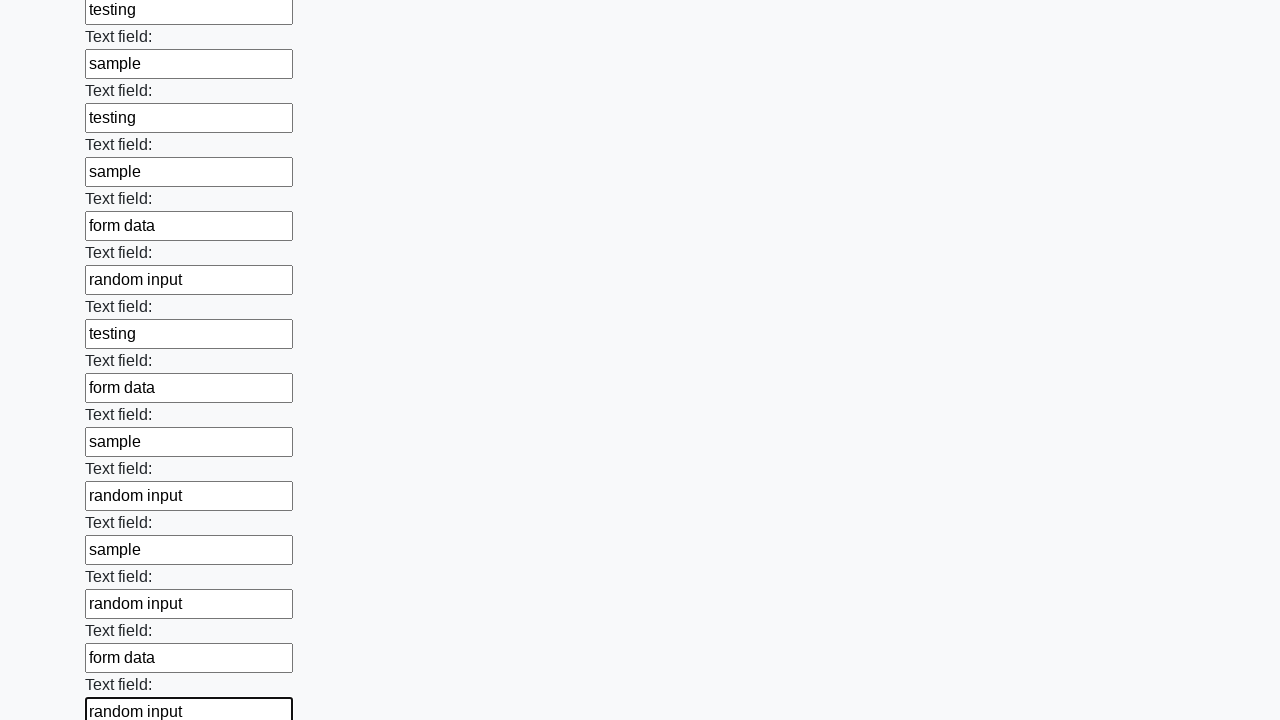

Filled input field with random test value on input >> nth=61
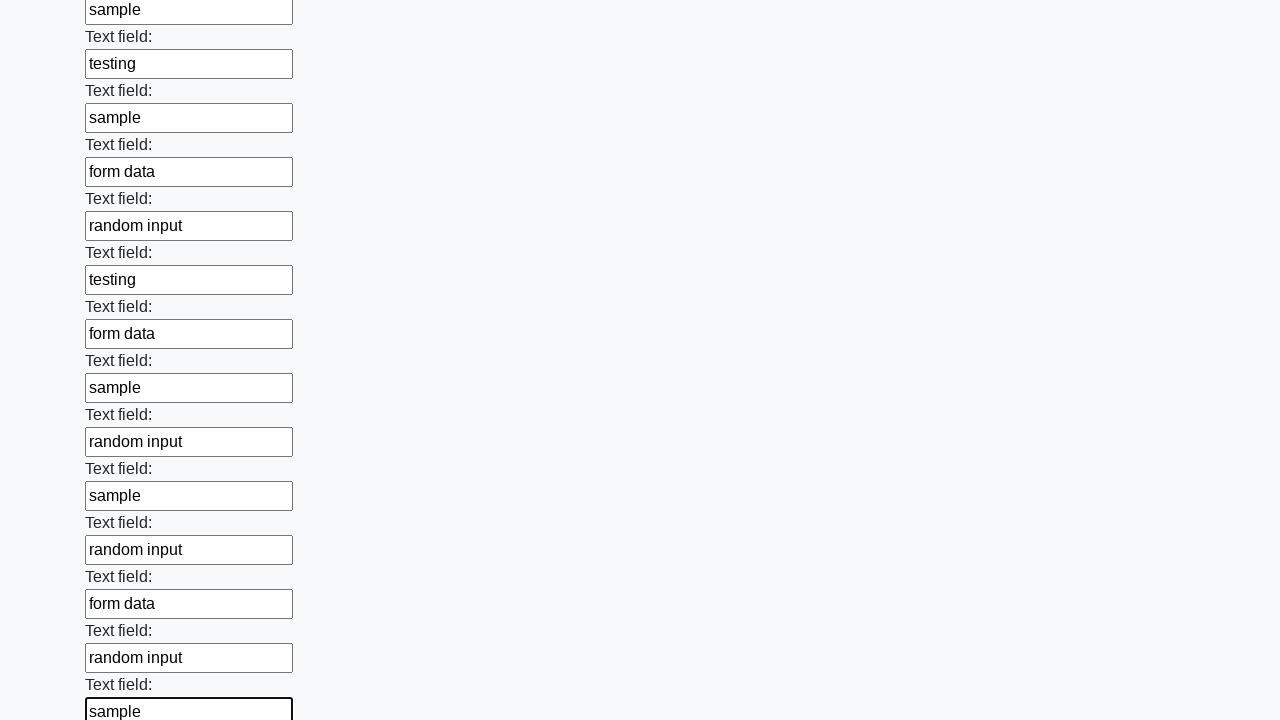

Filled input field with random test value on input >> nth=62
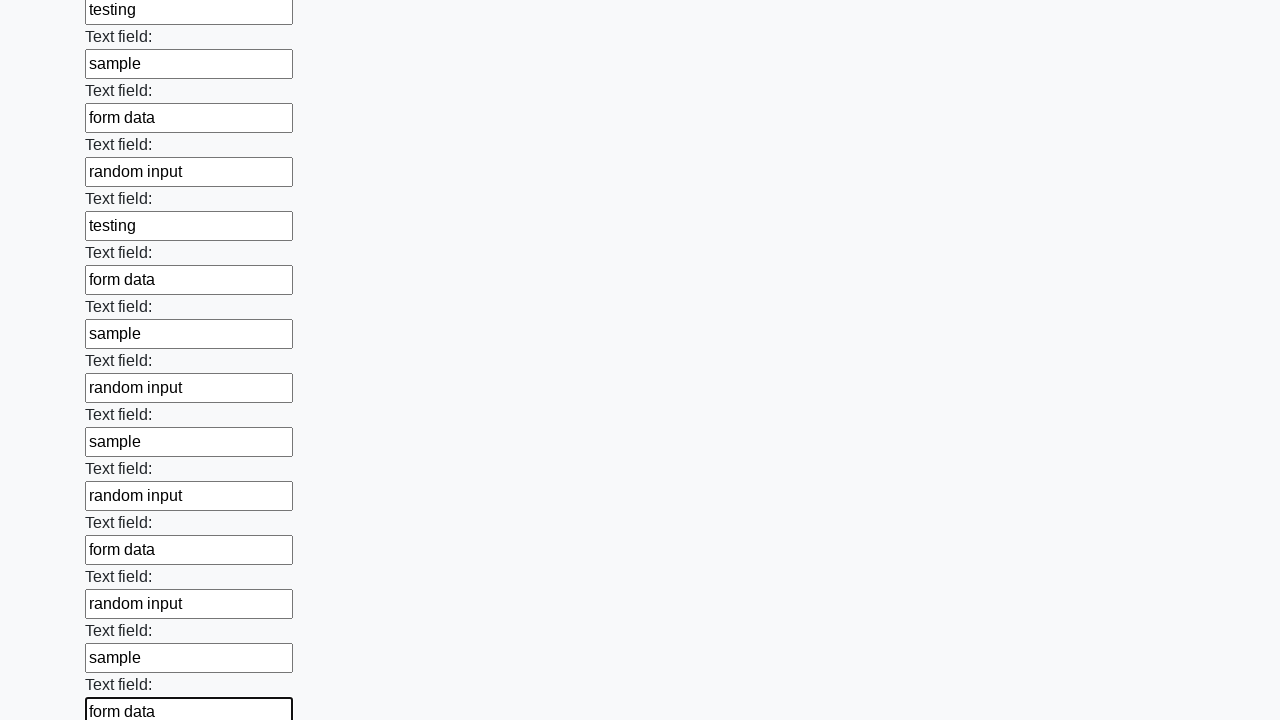

Filled input field with random test value on input >> nth=63
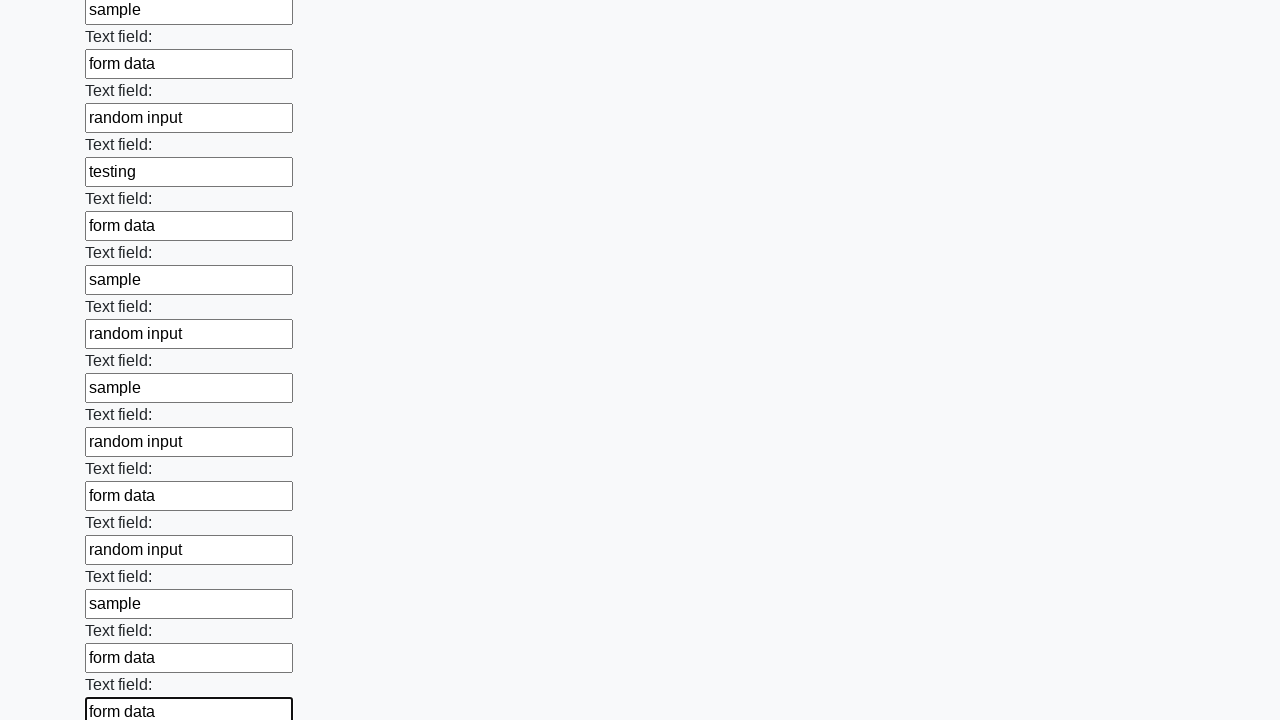

Filled input field with random test value on input >> nth=64
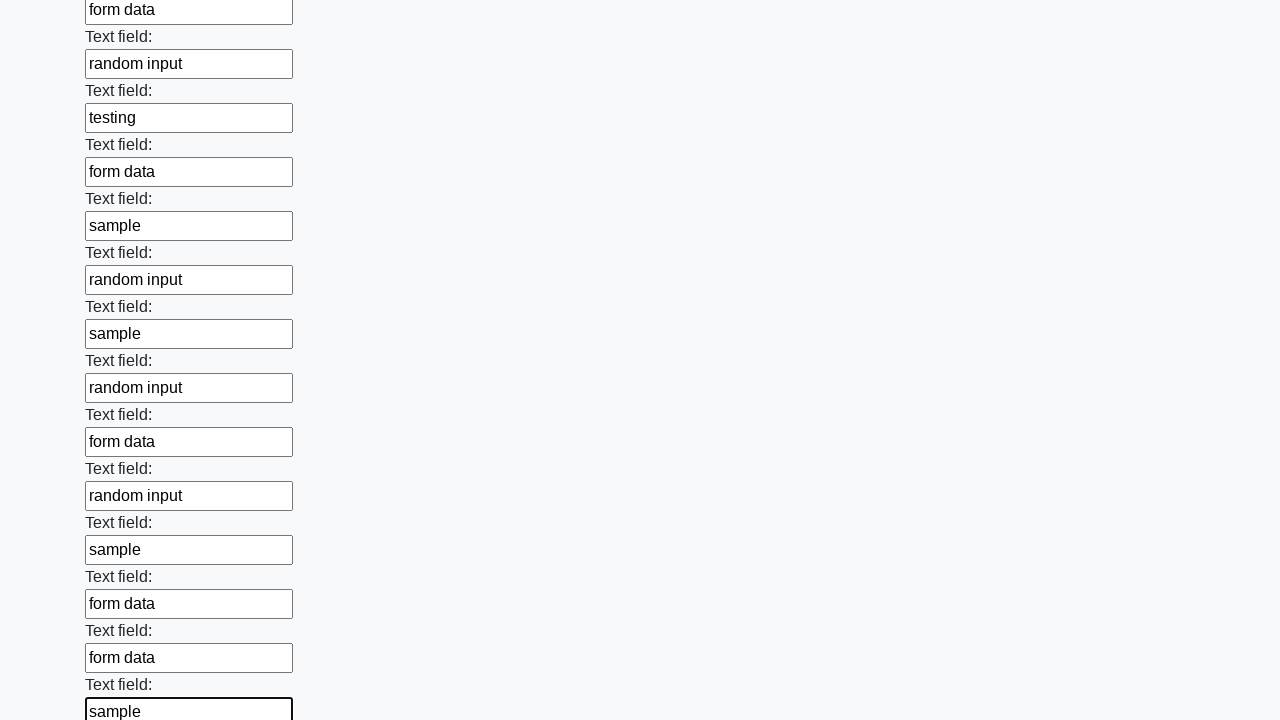

Filled input field with random test value on input >> nth=65
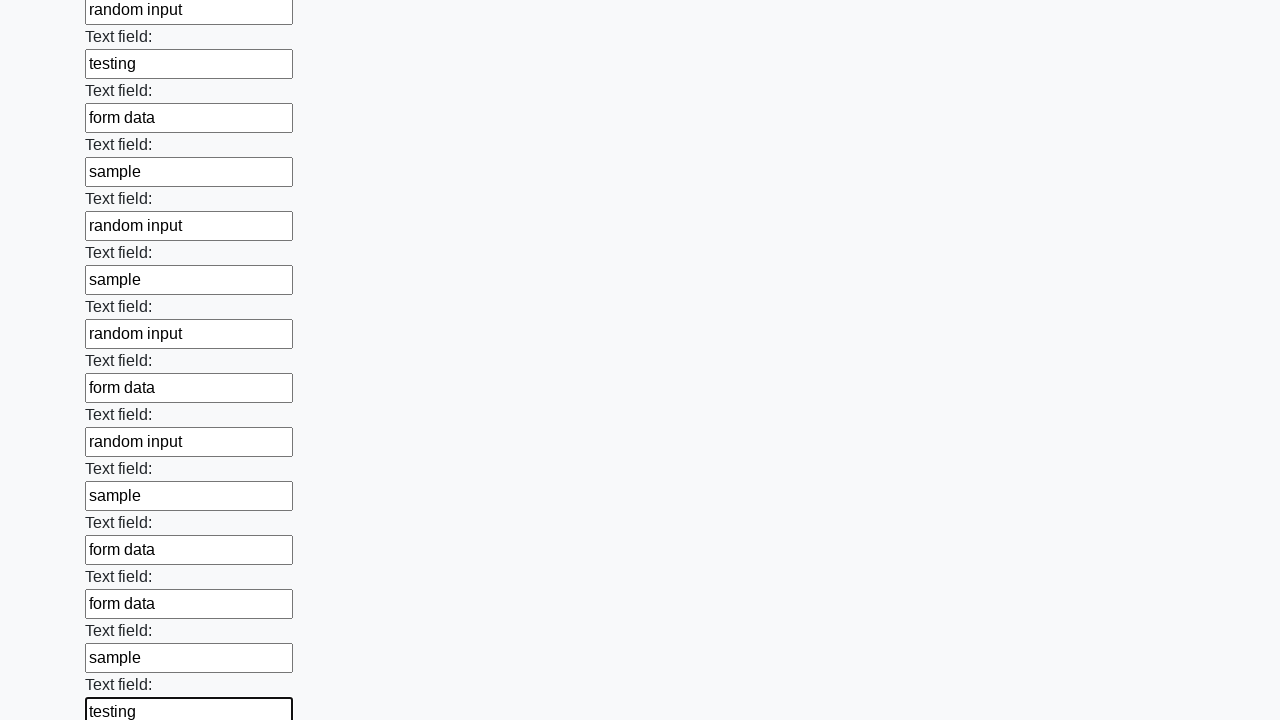

Filled input field with random test value on input >> nth=66
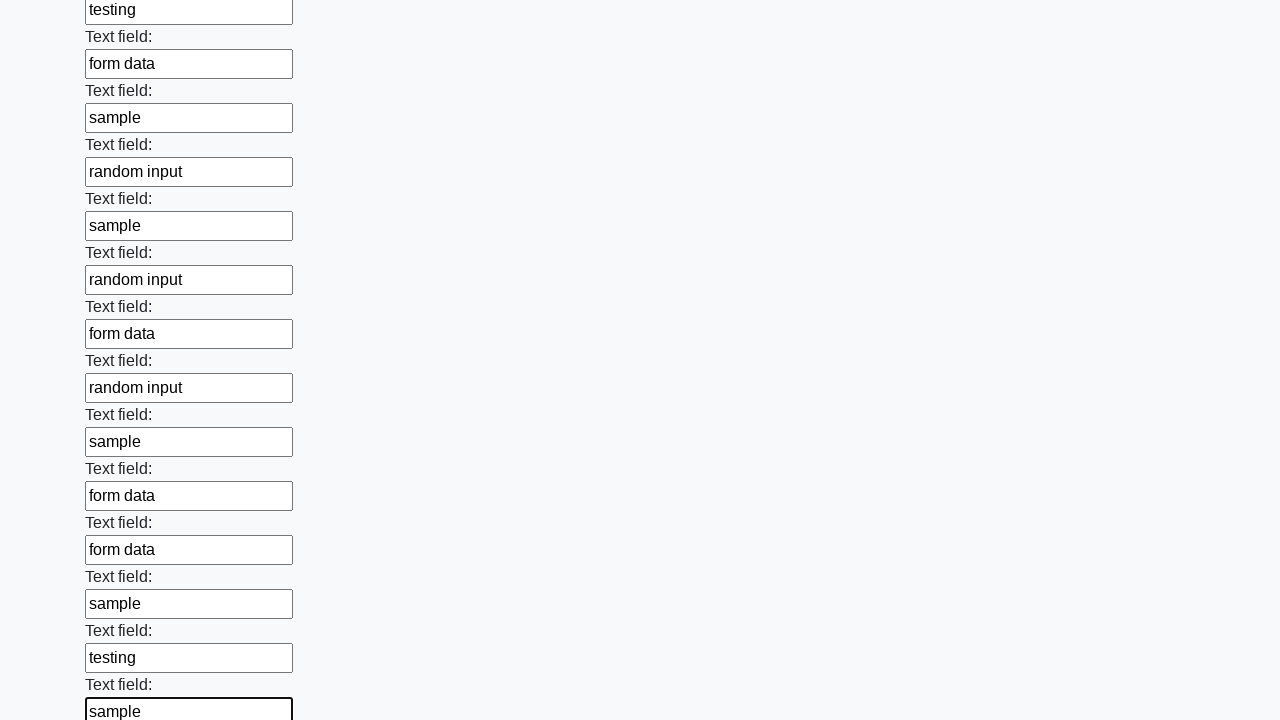

Filled input field with random test value on input >> nth=67
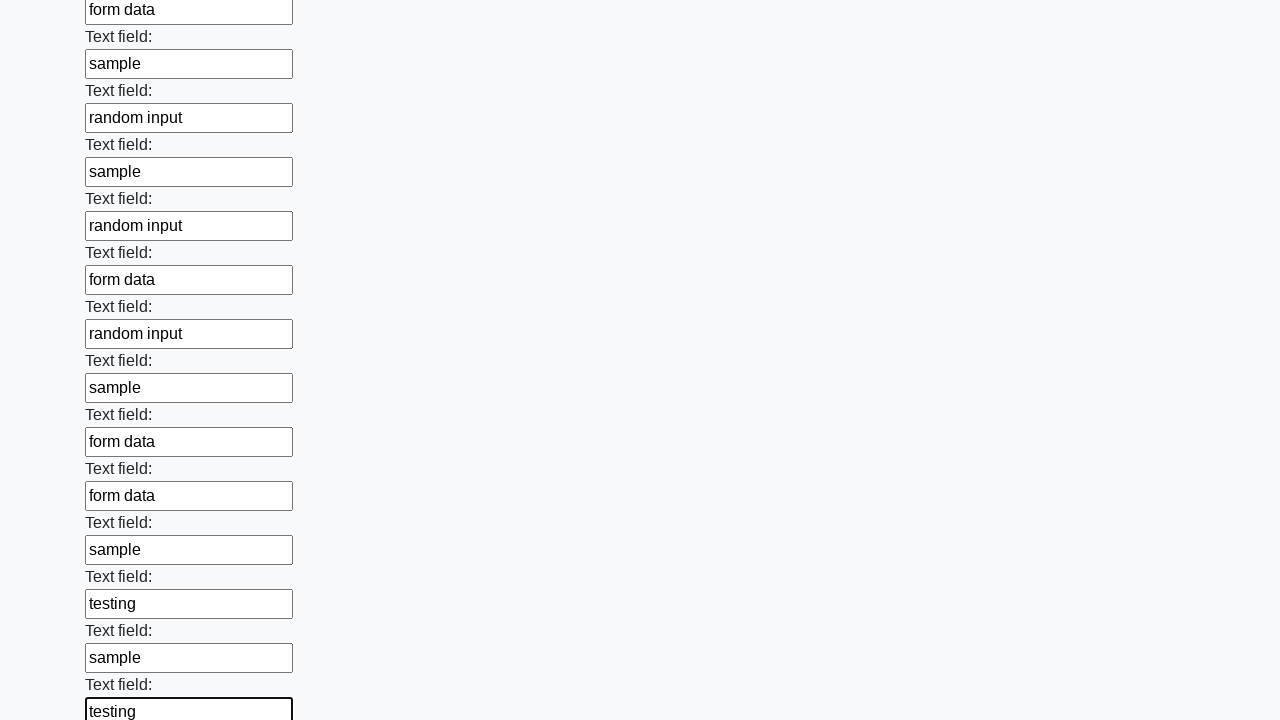

Filled input field with random test value on input >> nth=68
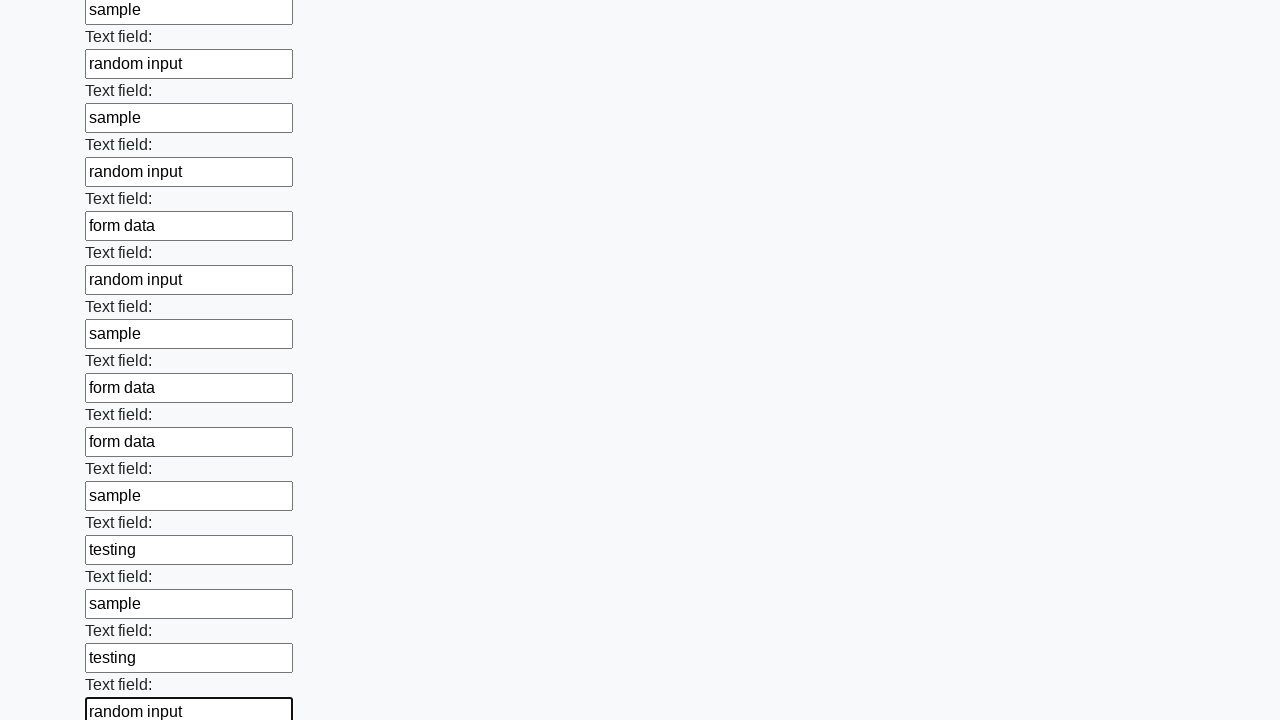

Filled input field with random test value on input >> nth=69
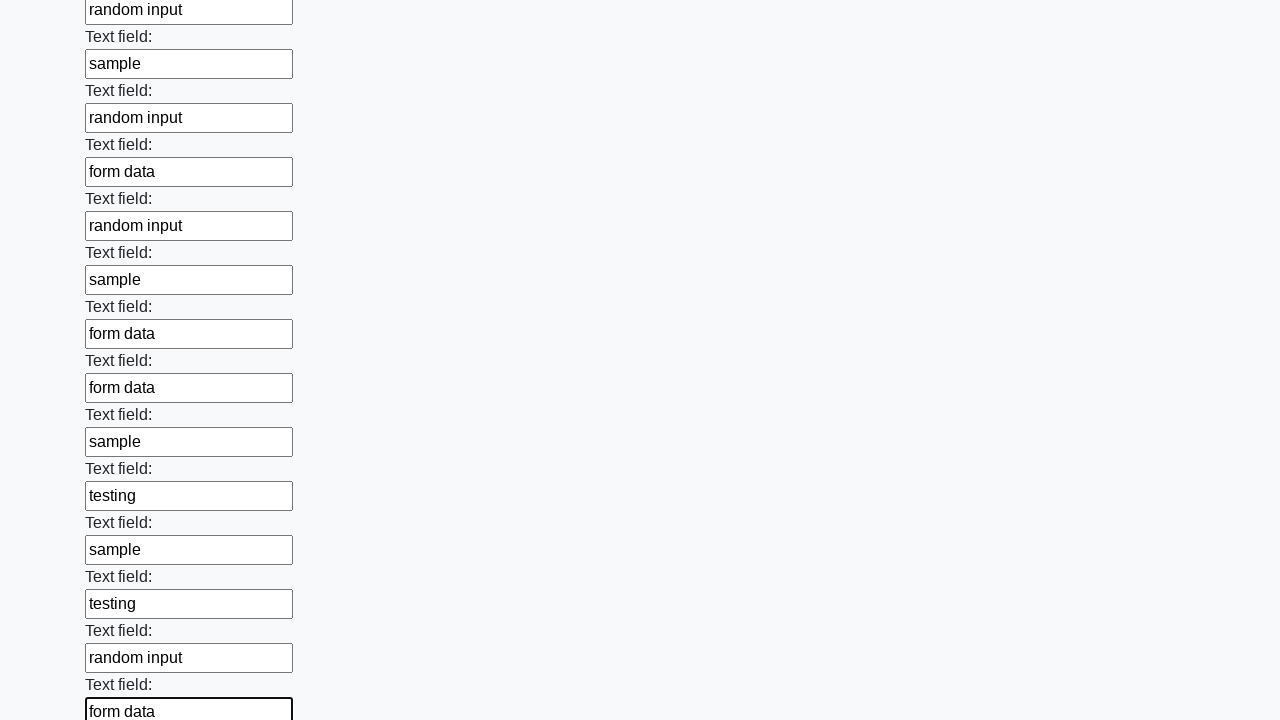

Filled input field with random test value on input >> nth=70
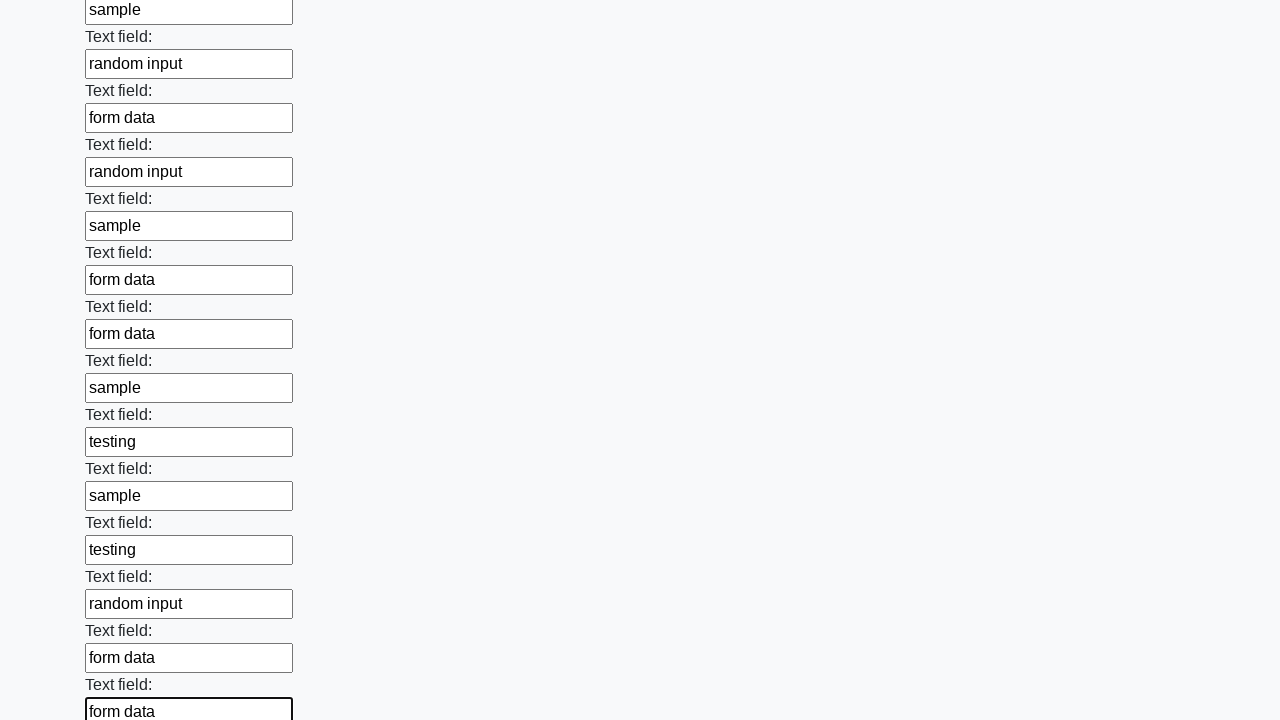

Filled input field with random test value on input >> nth=71
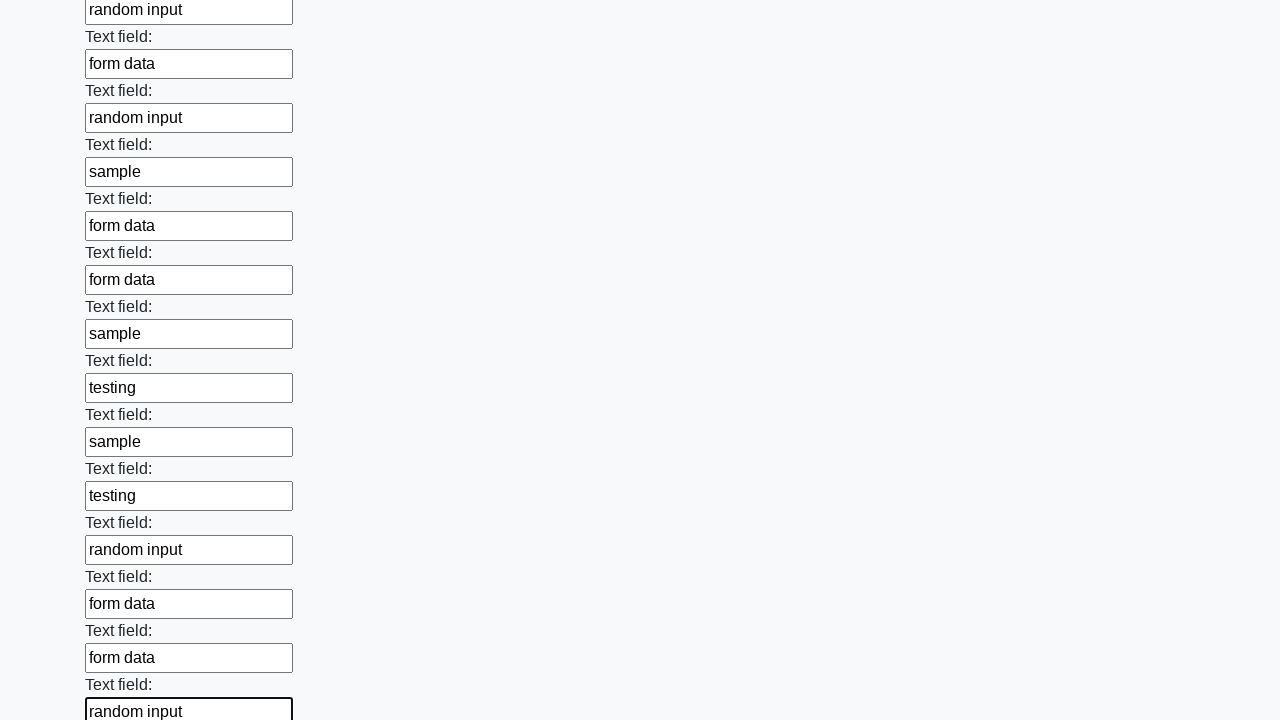

Filled input field with random test value on input >> nth=72
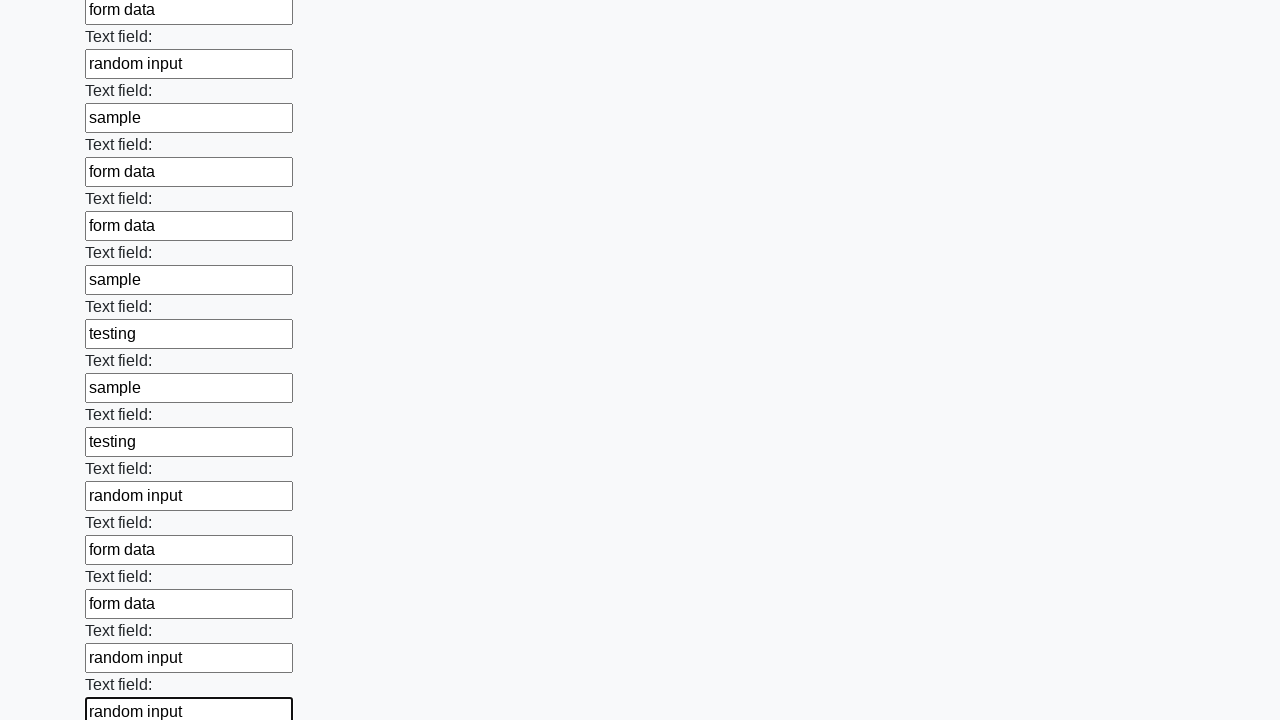

Filled input field with random test value on input >> nth=73
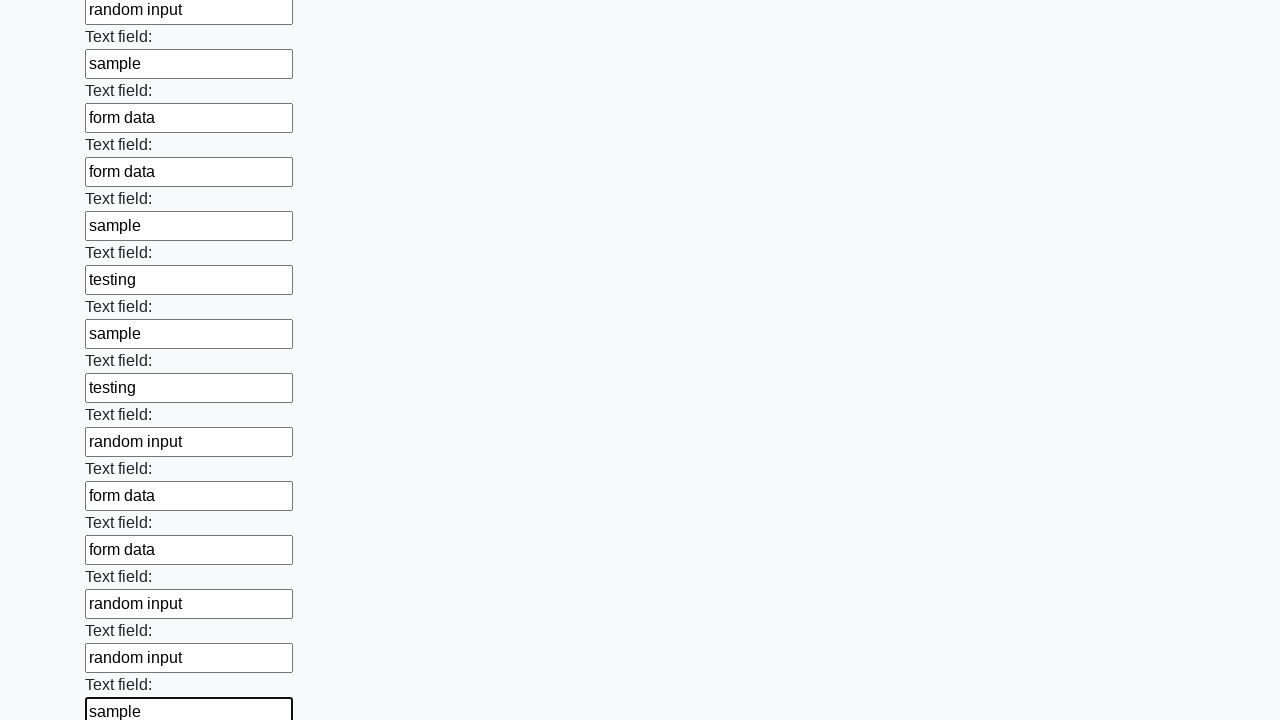

Filled input field with random test value on input >> nth=74
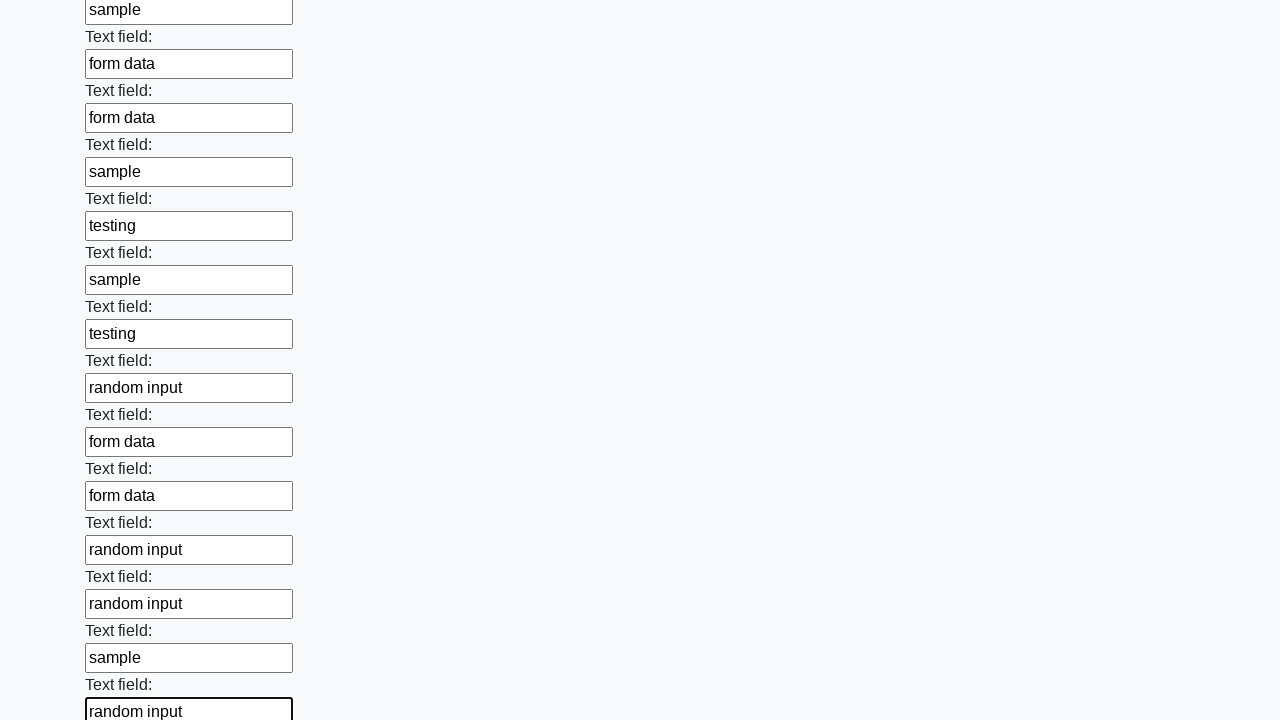

Filled input field with random test value on input >> nth=75
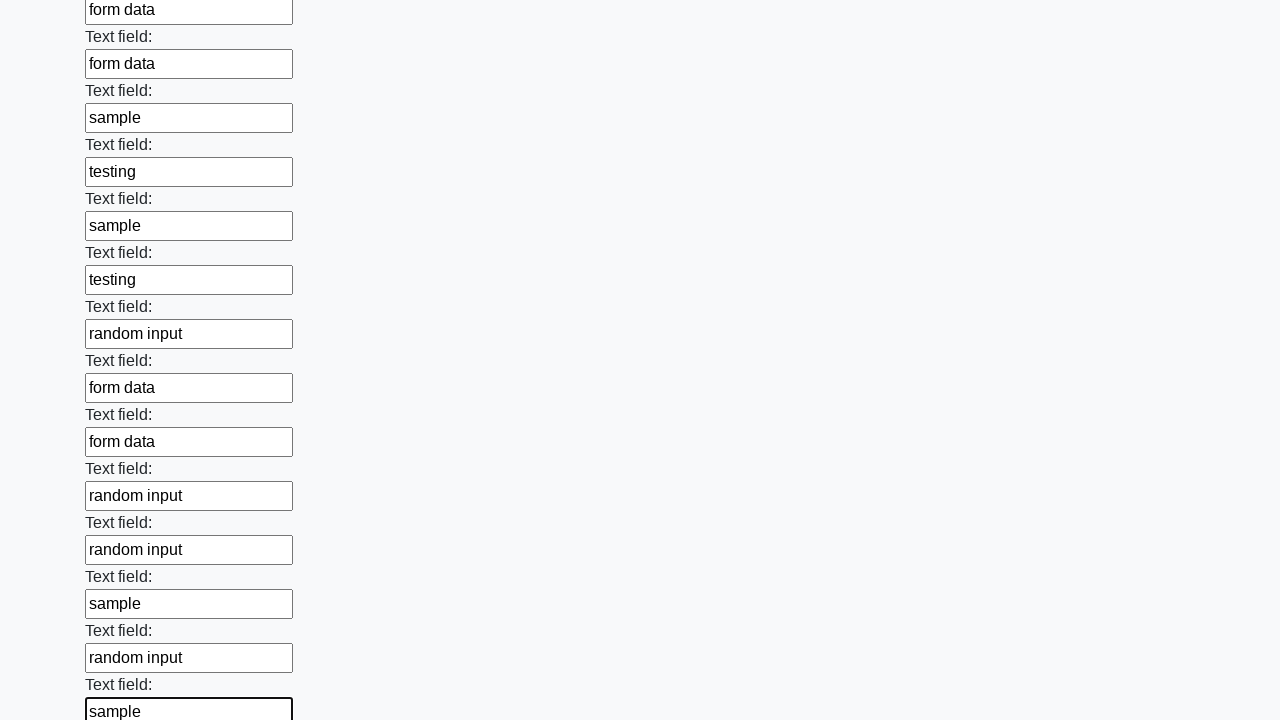

Filled input field with random test value on input >> nth=76
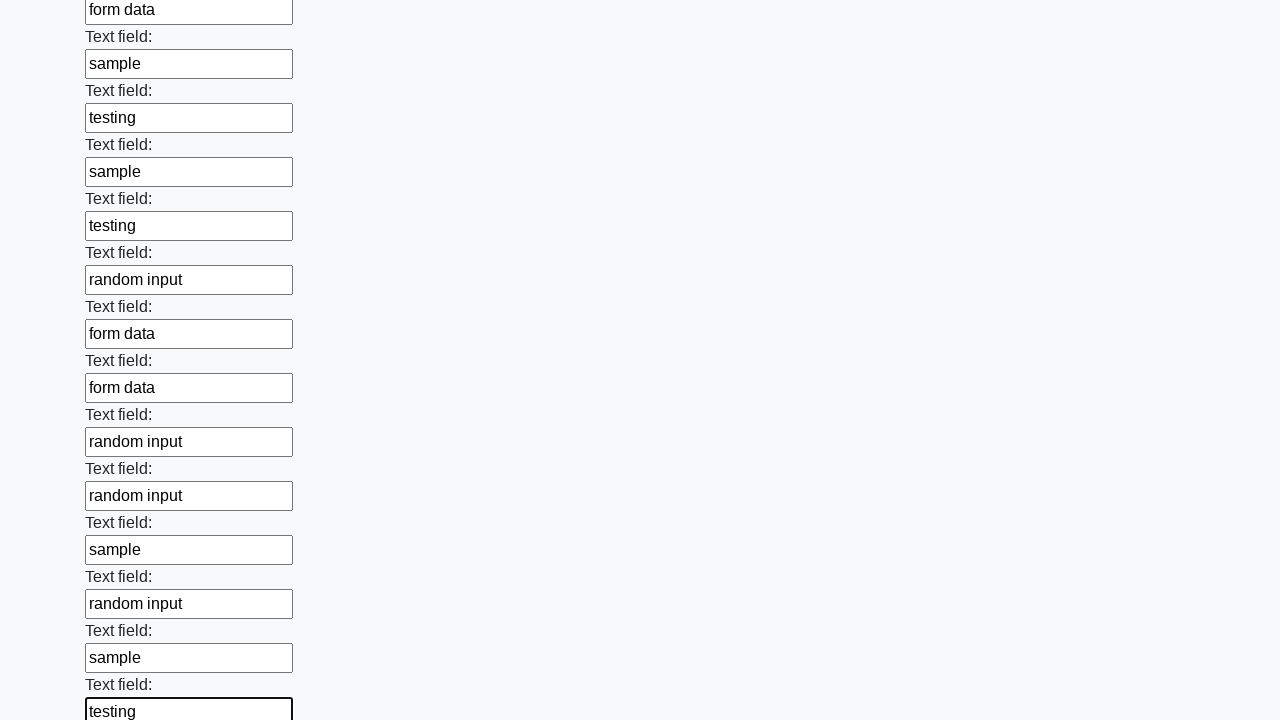

Filled input field with random test value on input >> nth=77
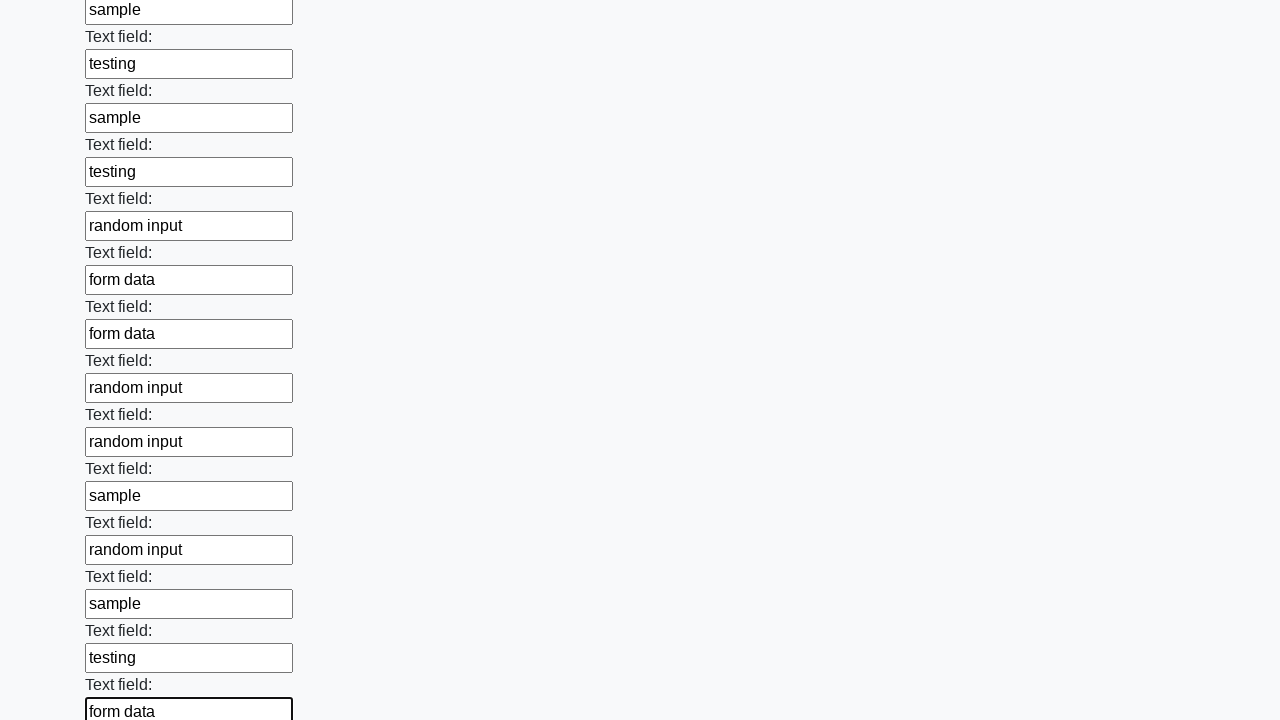

Filled input field with random test value on input >> nth=78
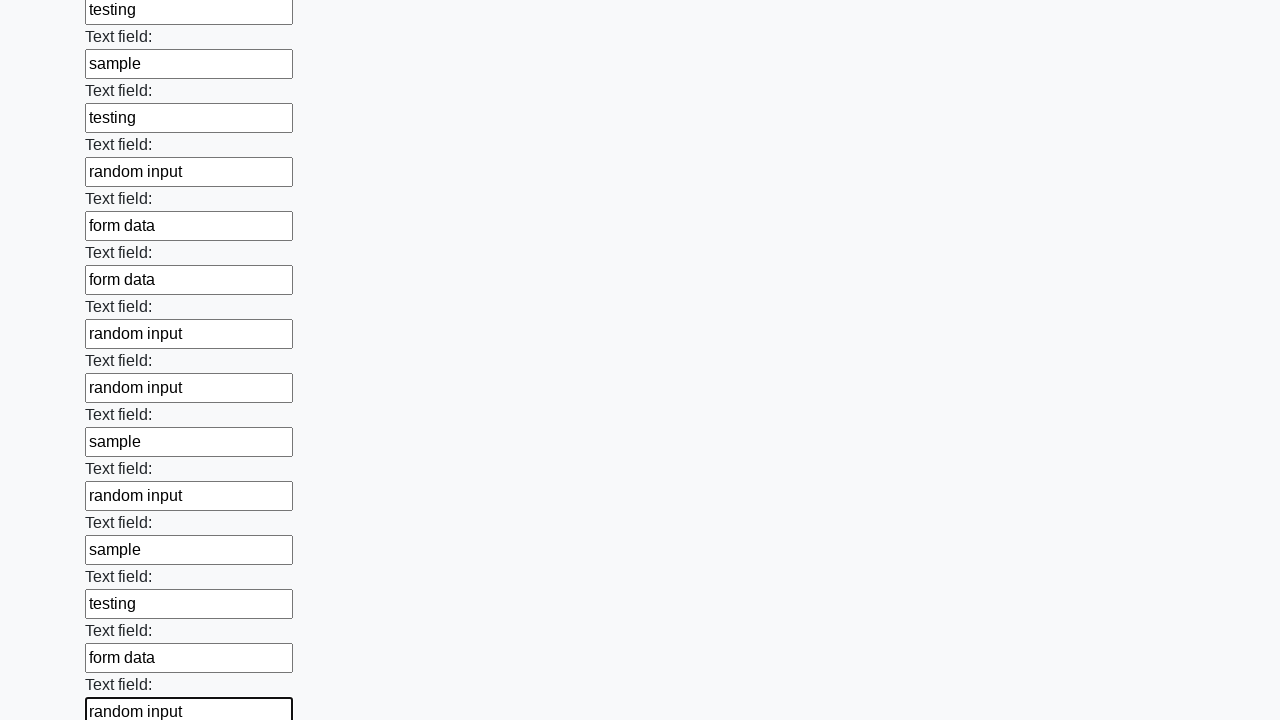

Filled input field with random test value on input >> nth=79
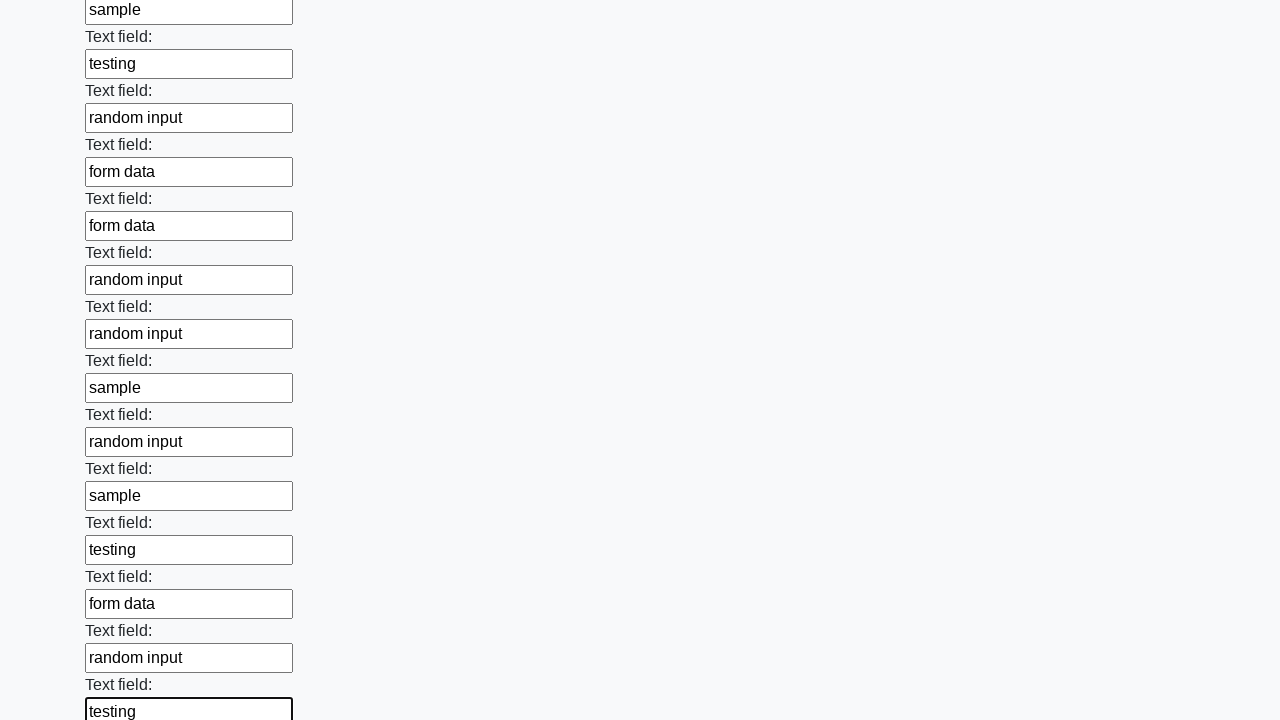

Filled input field with random test value on input >> nth=80
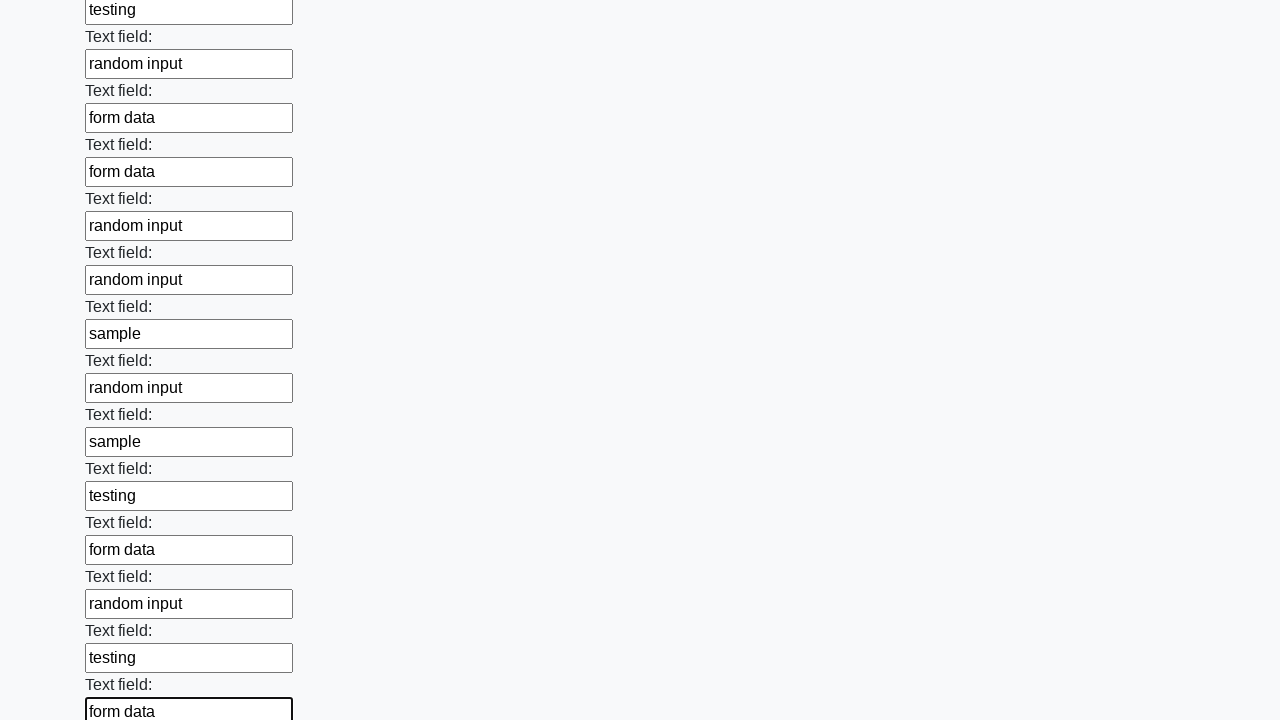

Filled input field with random test value on input >> nth=81
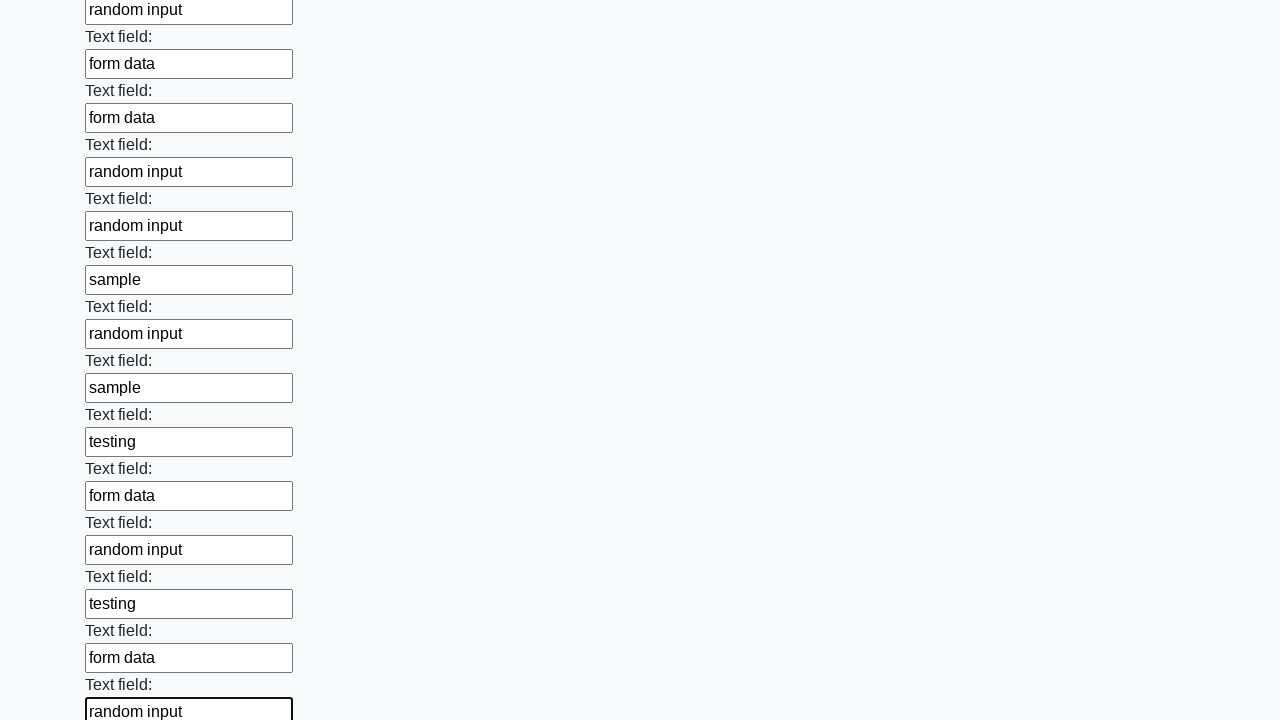

Filled input field with random test value on input >> nth=82
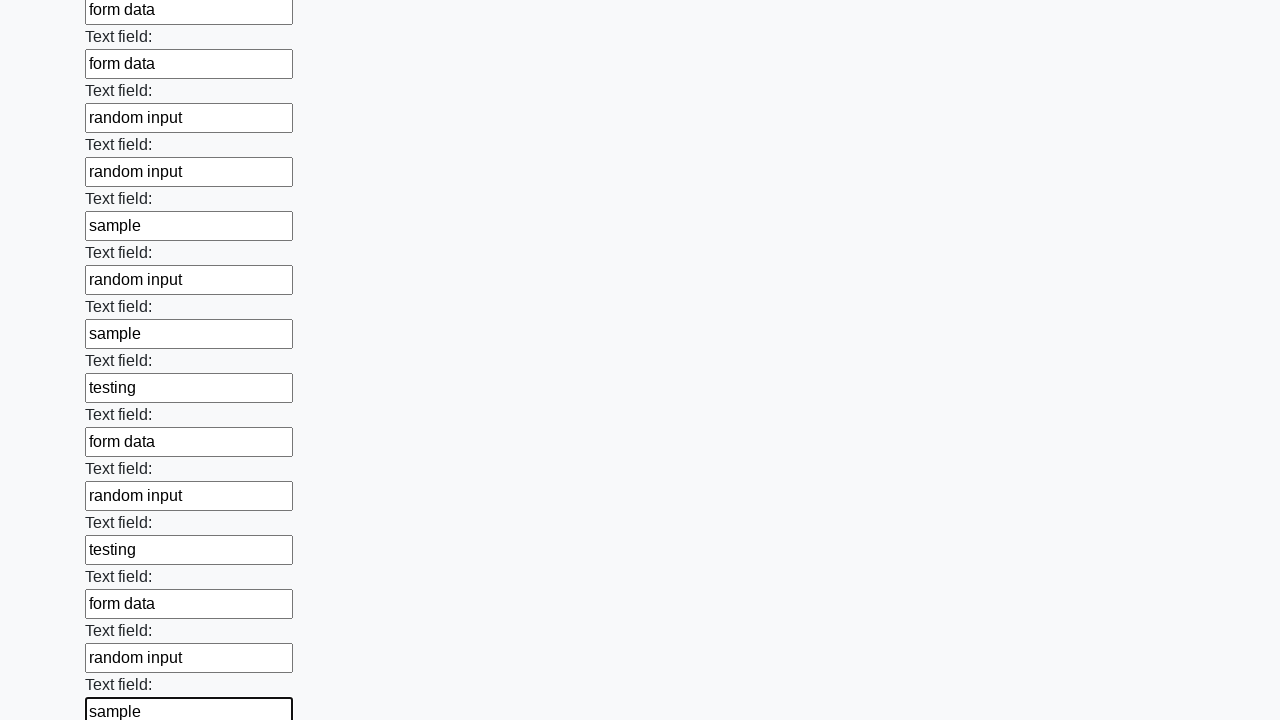

Filled input field with random test value on input >> nth=83
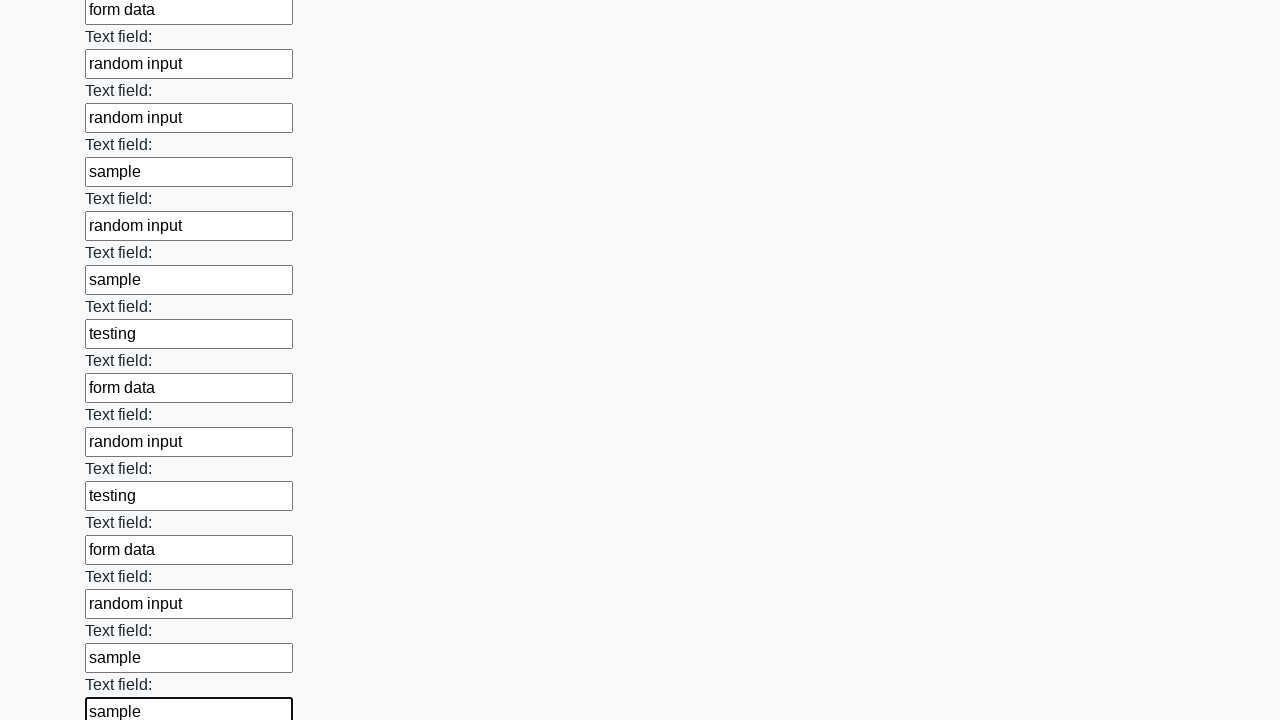

Filled input field with random test value on input >> nth=84
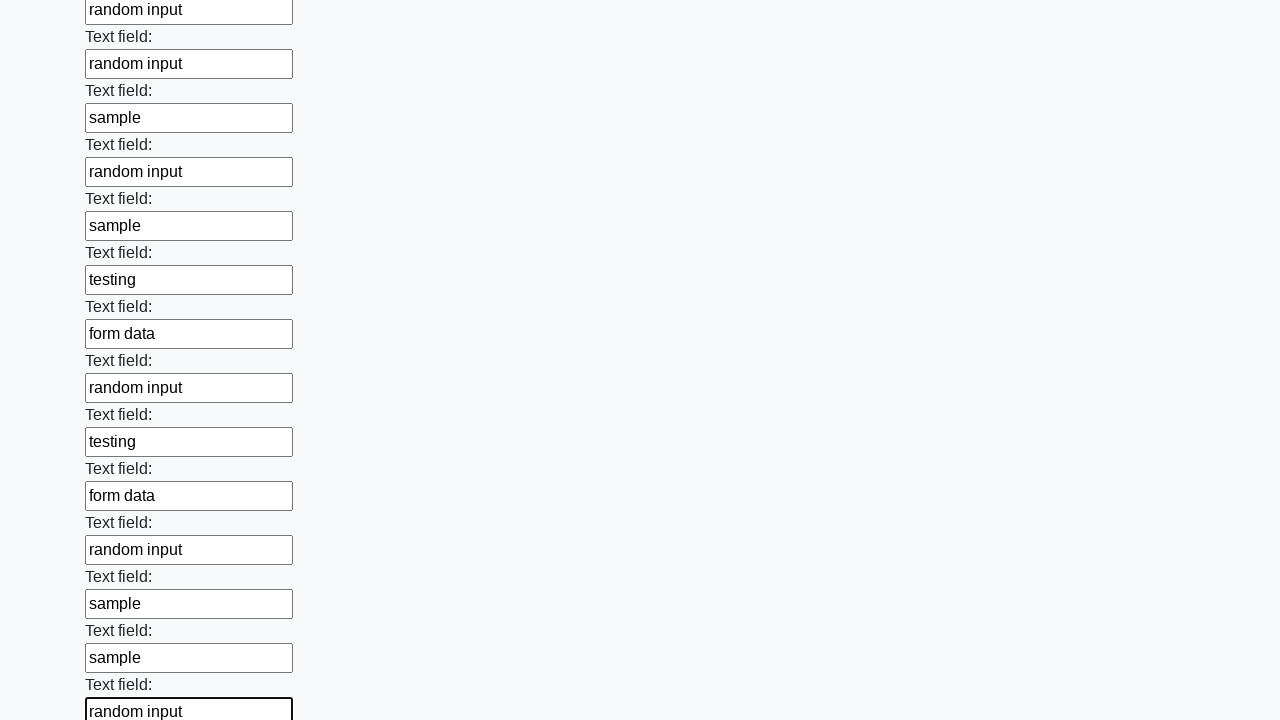

Filled input field with random test value on input >> nth=85
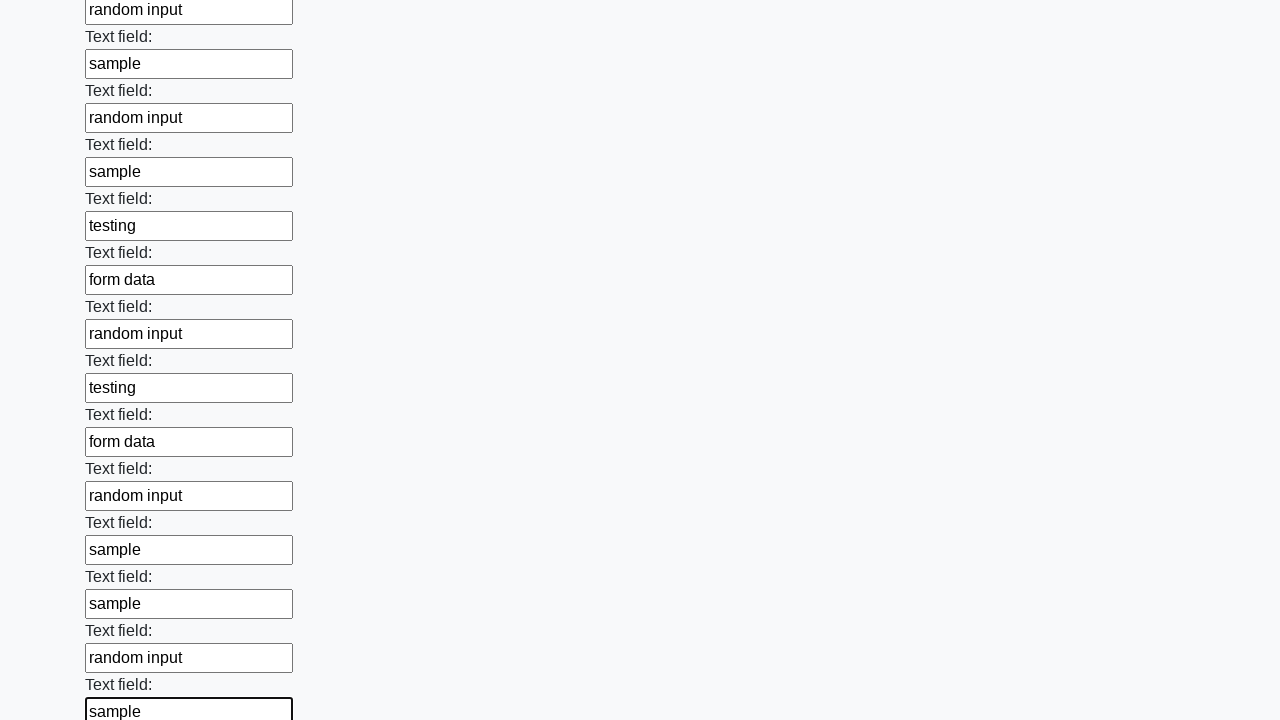

Filled input field with random test value on input >> nth=86
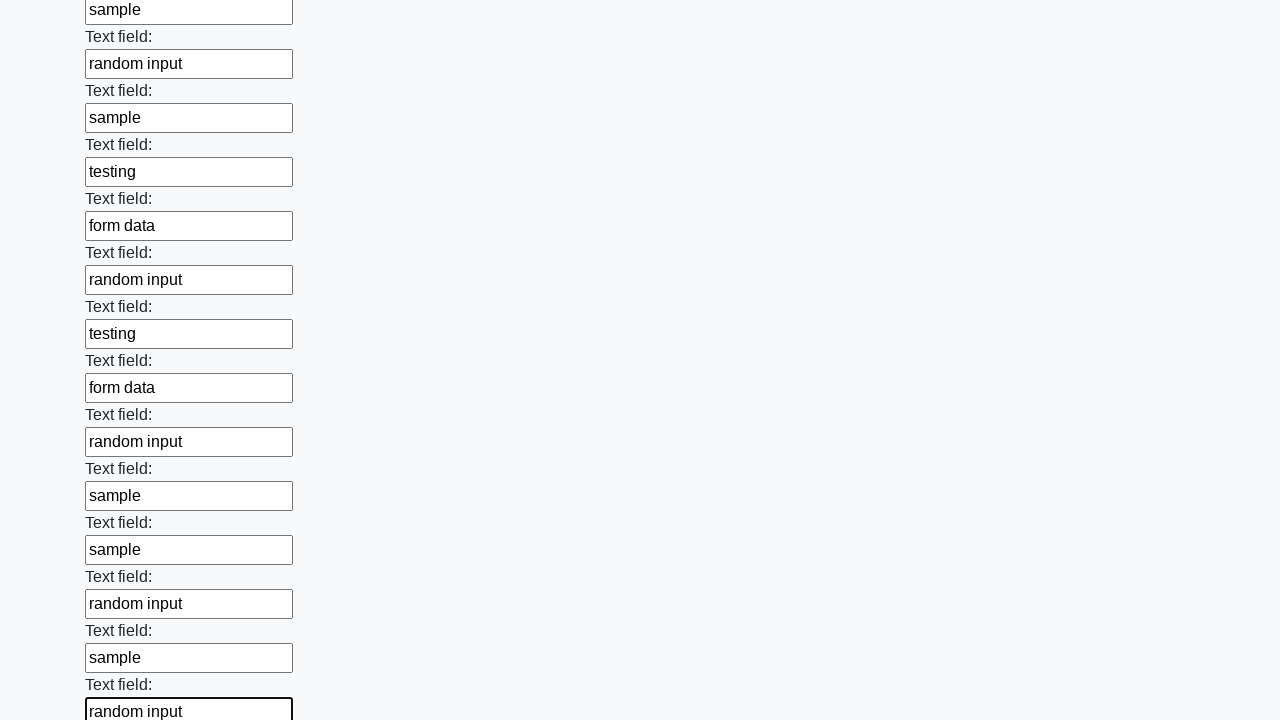

Filled input field with random test value on input >> nth=87
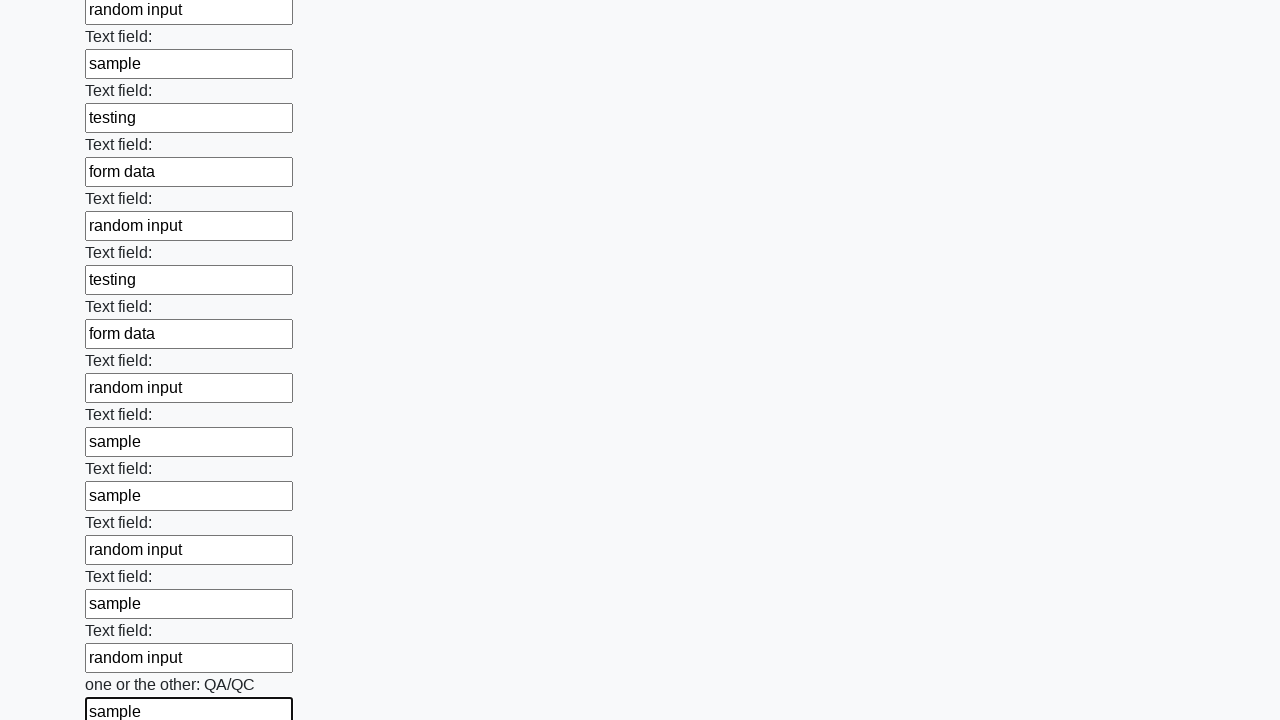

Filled input field with random test value on input >> nth=88
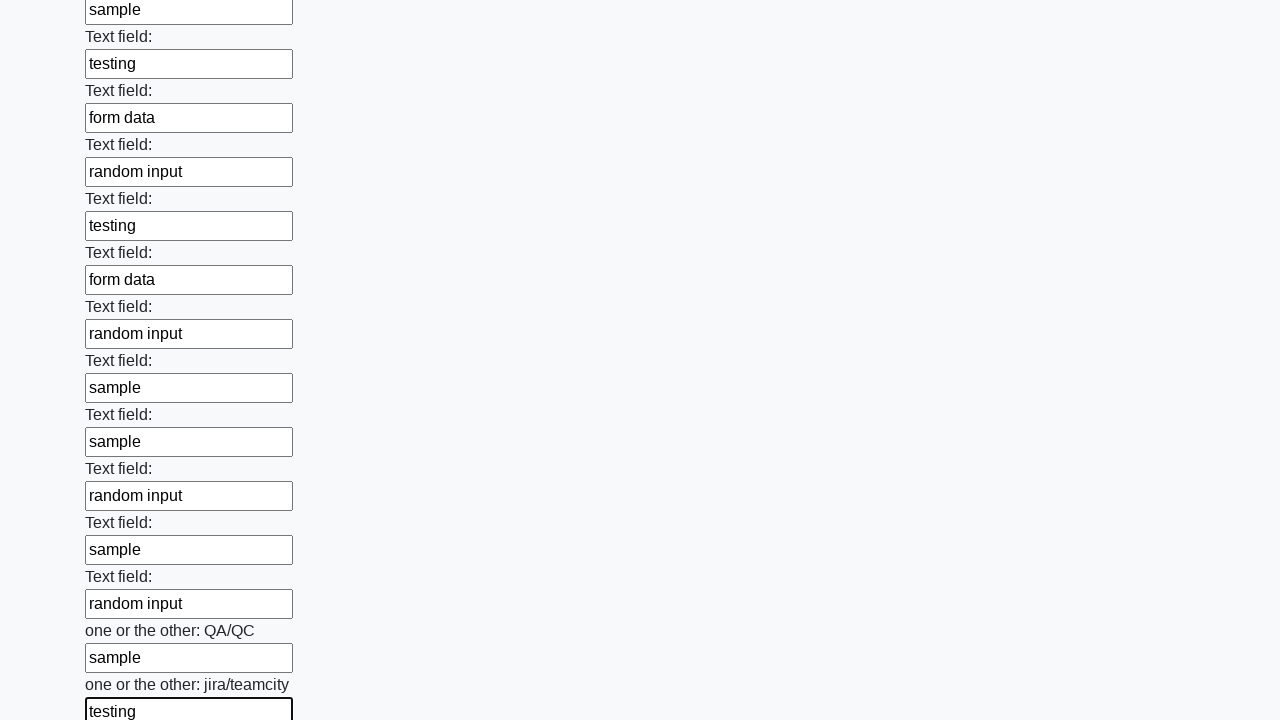

Filled input field with random test value on input >> nth=89
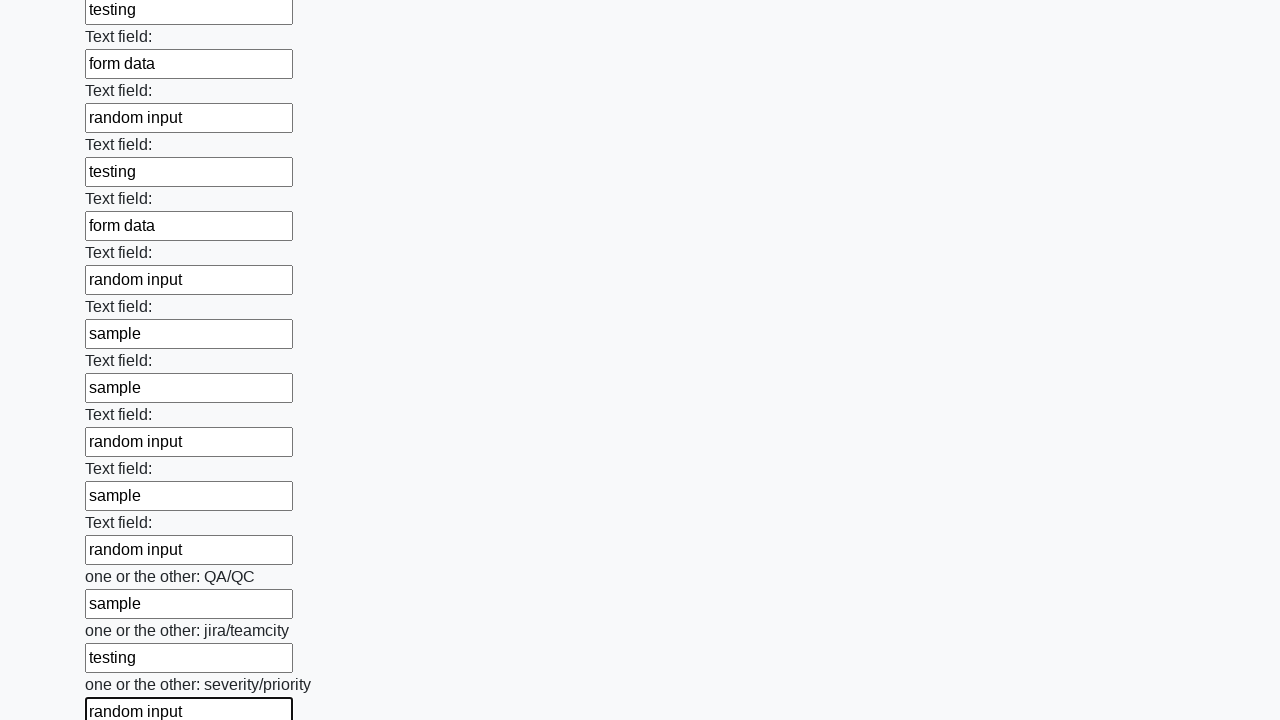

Filled input field with random test value on input >> nth=90
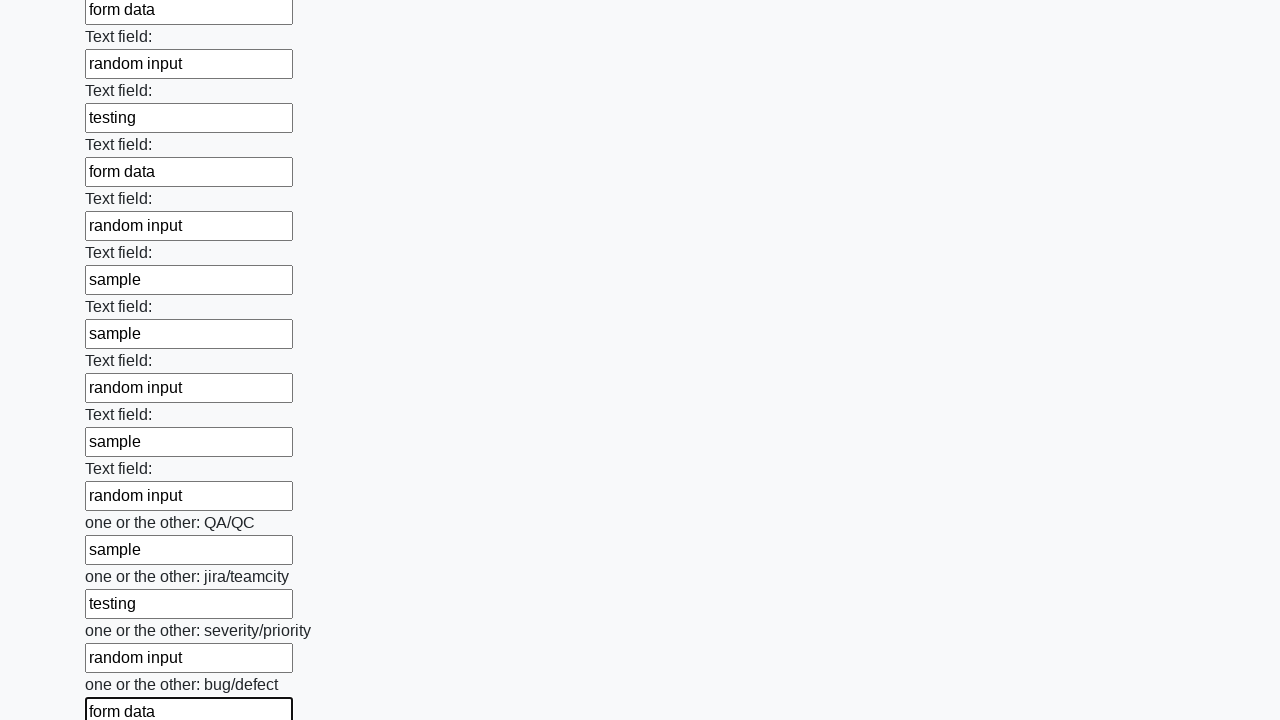

Filled input field with random test value on input >> nth=91
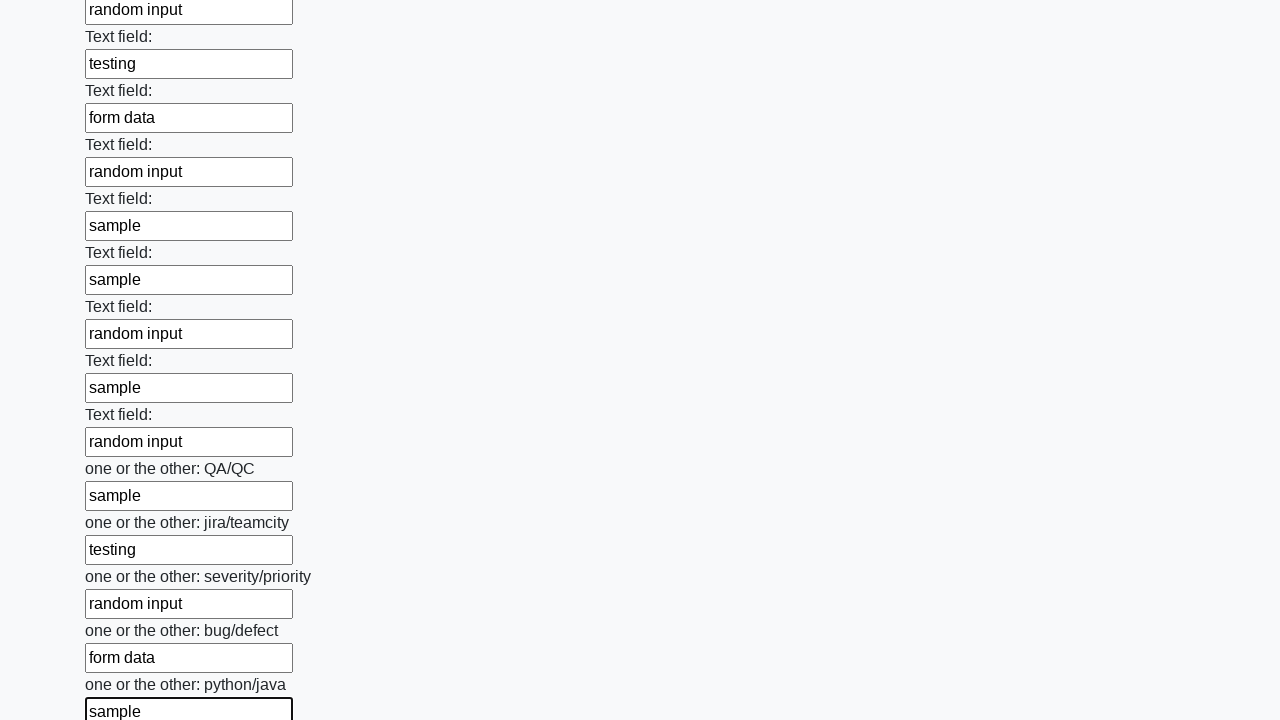

Filled input field with random test value on input >> nth=92
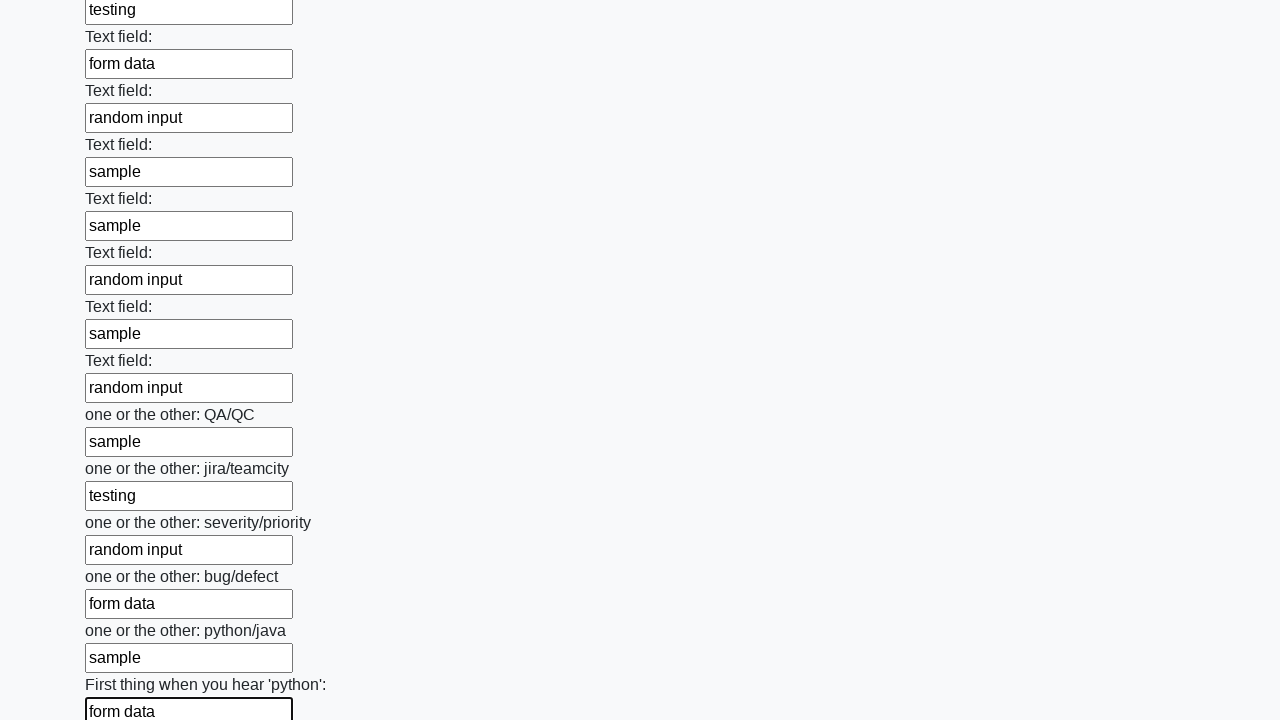

Filled input field with random test value on input >> nth=93
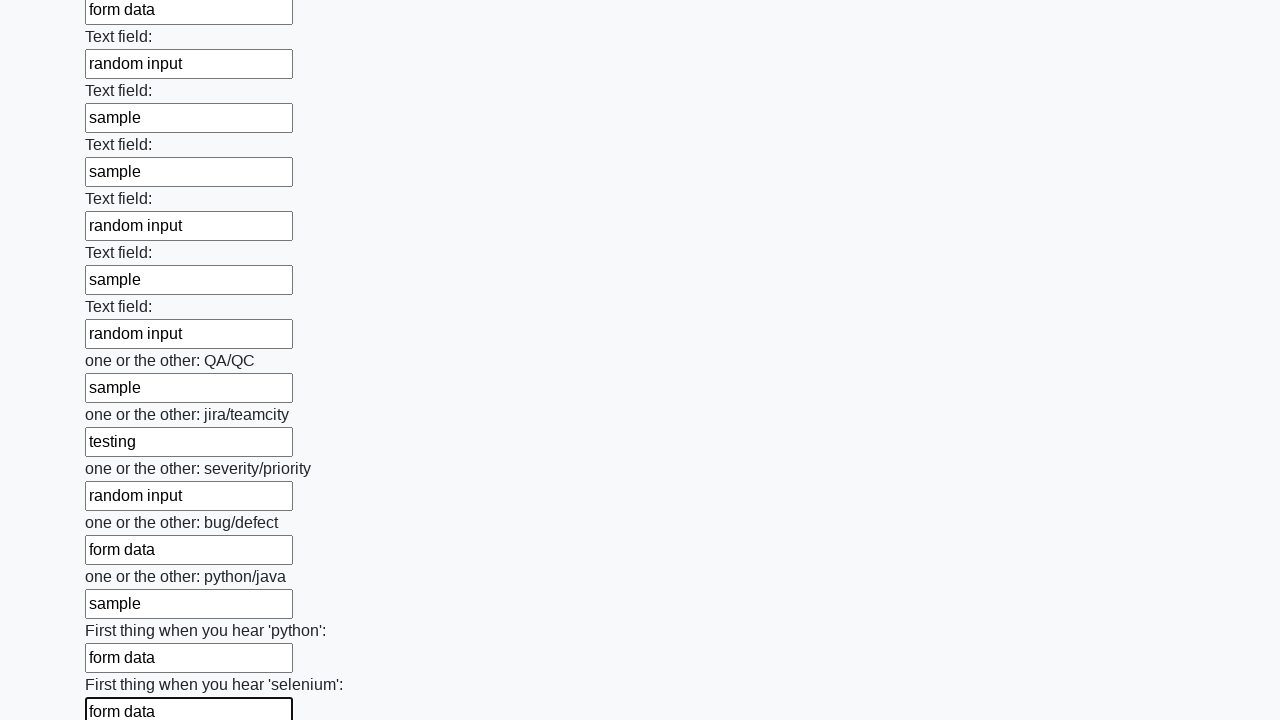

Filled input field with random test value on input >> nth=94
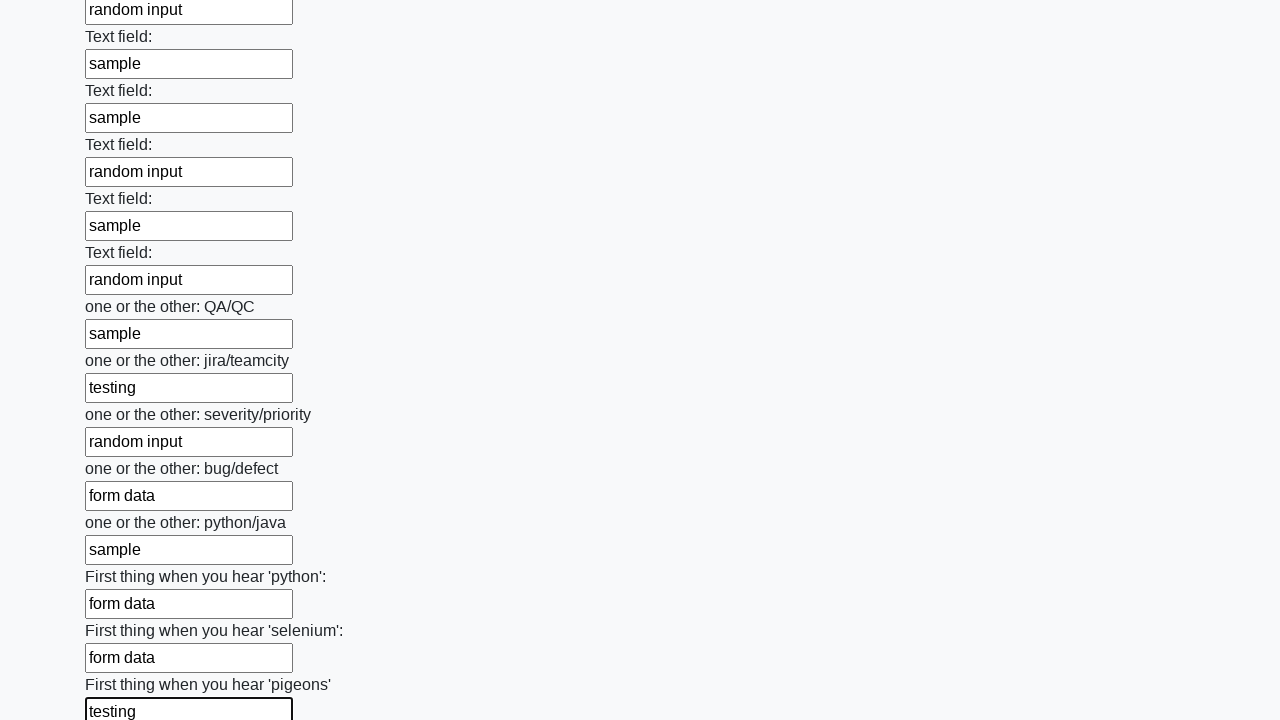

Filled input field with random test value on input >> nth=95
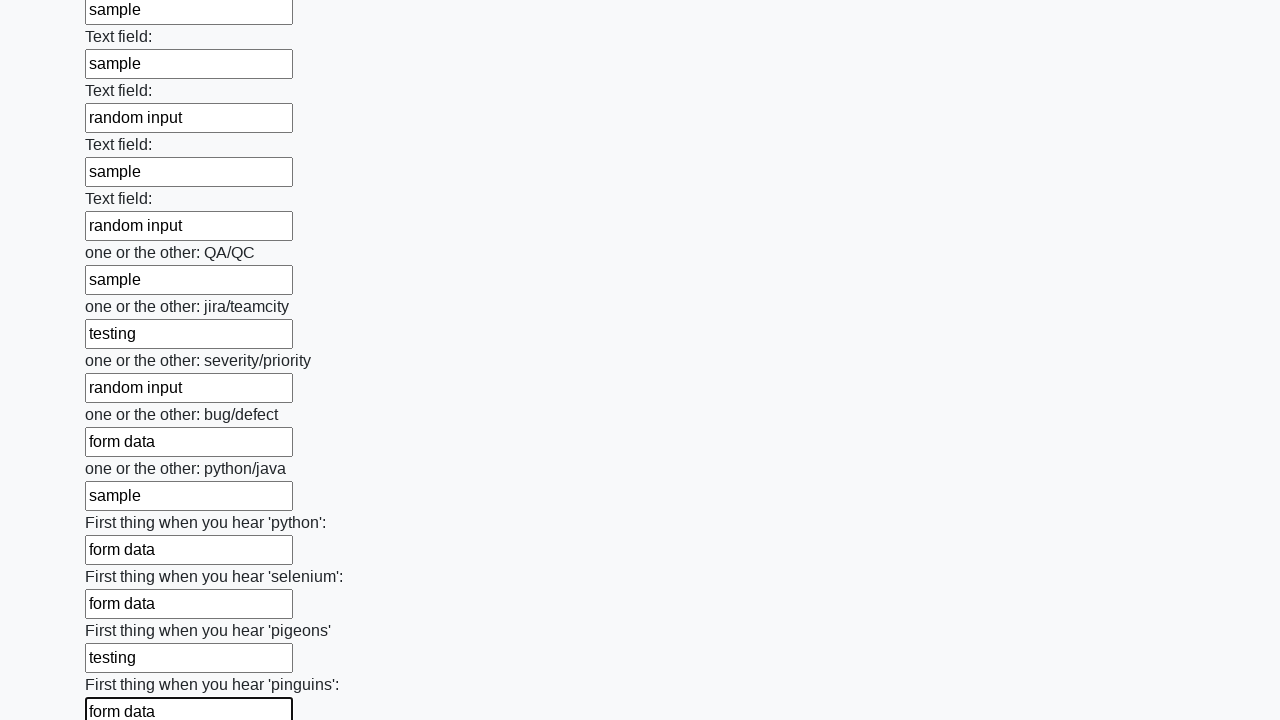

Filled input field with random test value on input >> nth=96
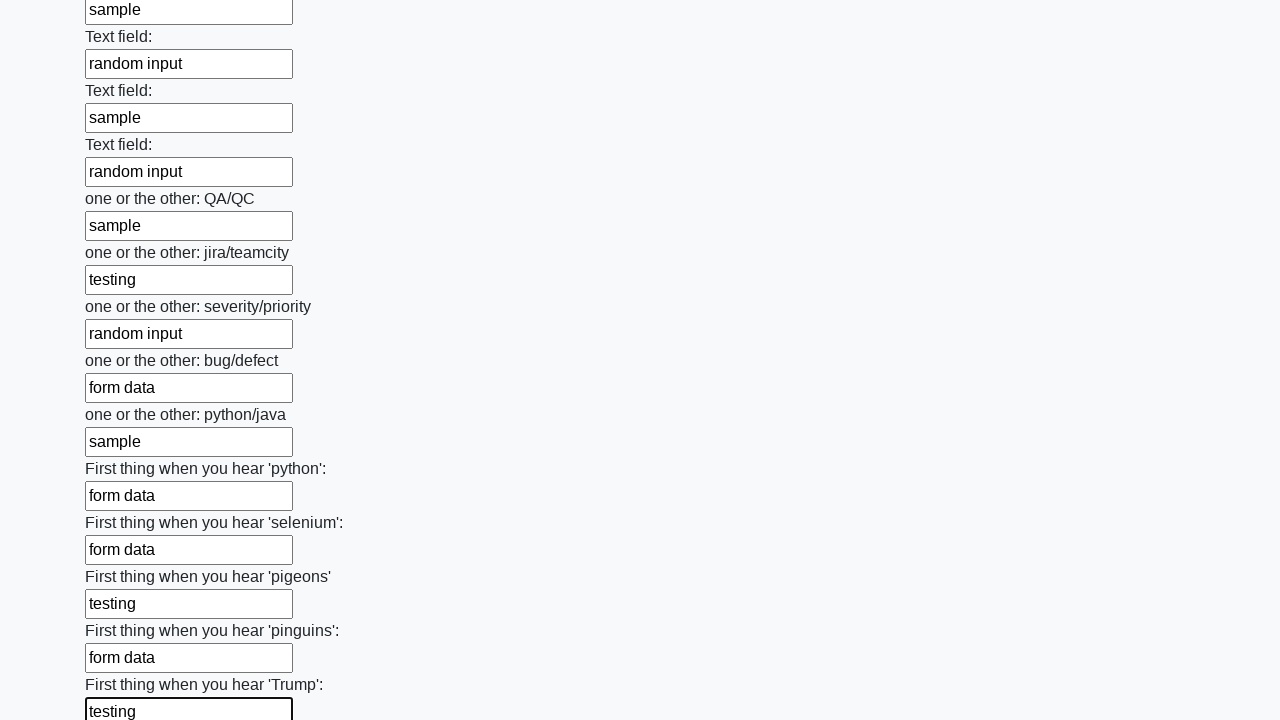

Filled input field with random test value on input >> nth=97
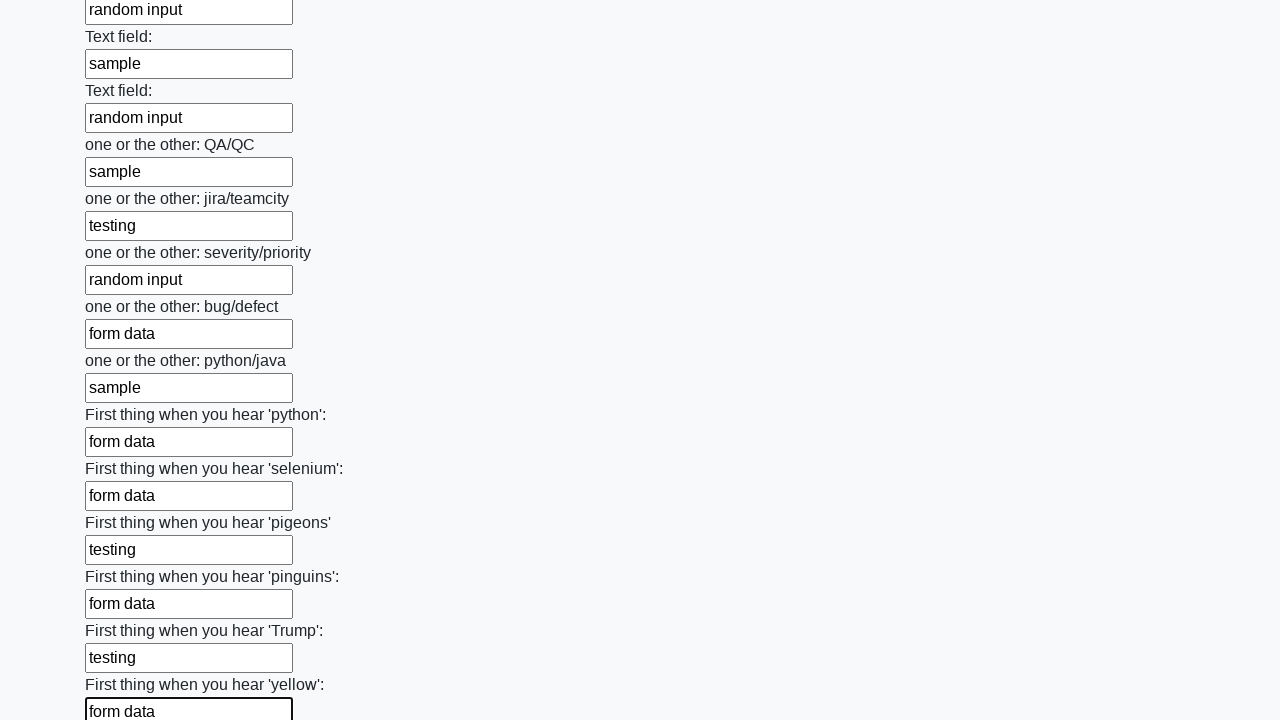

Filled input field with random test value on input >> nth=98
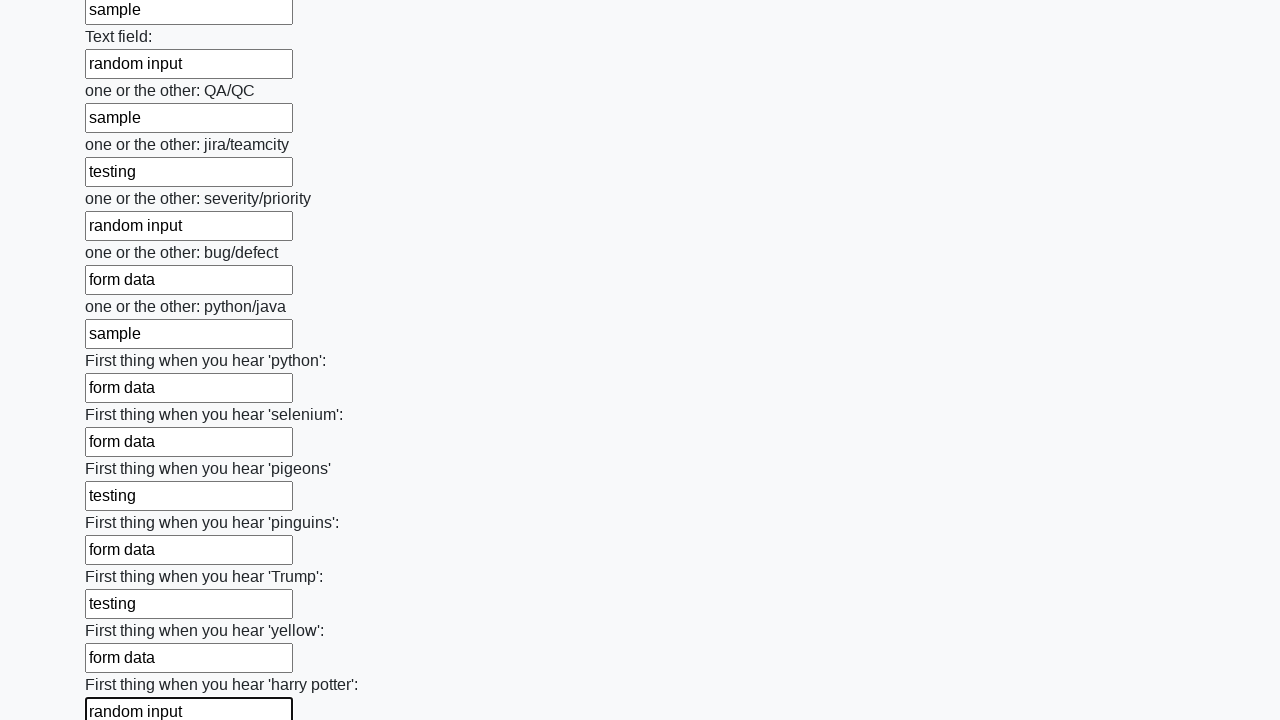

Filled input field with random test value on input >> nth=99
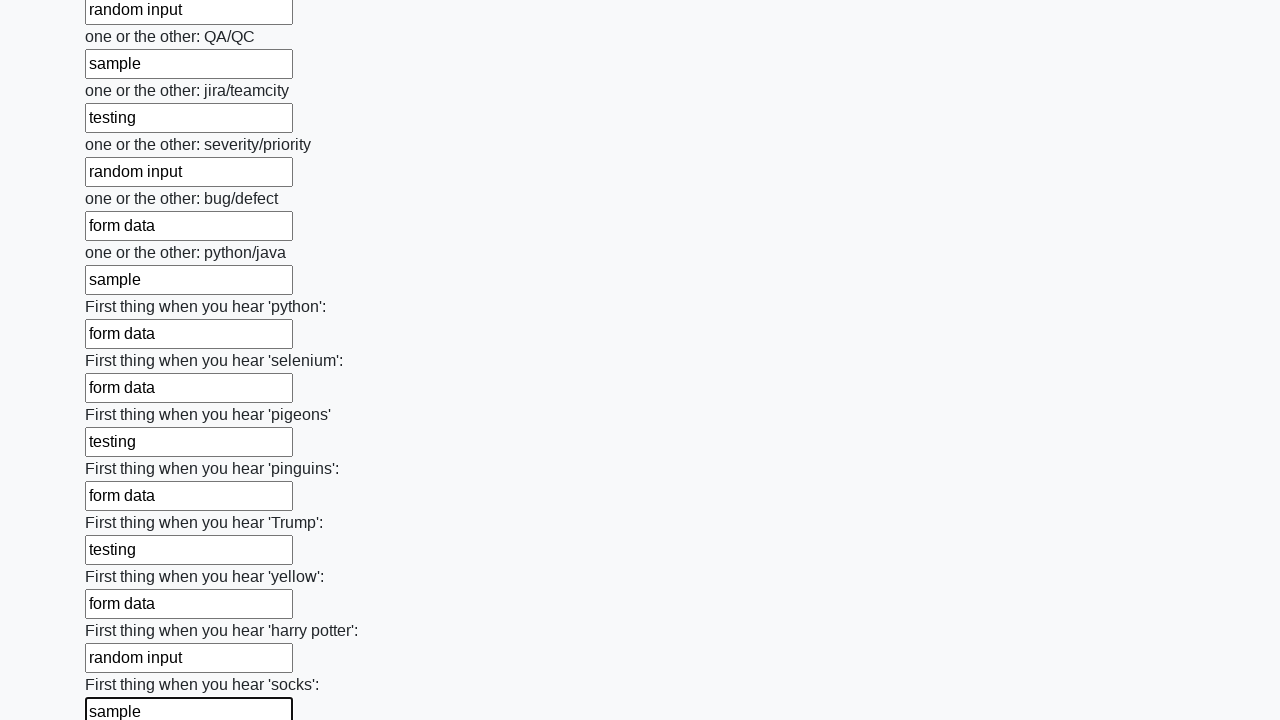

Clicked submit button to submit the form at (123, 611) on button.btn
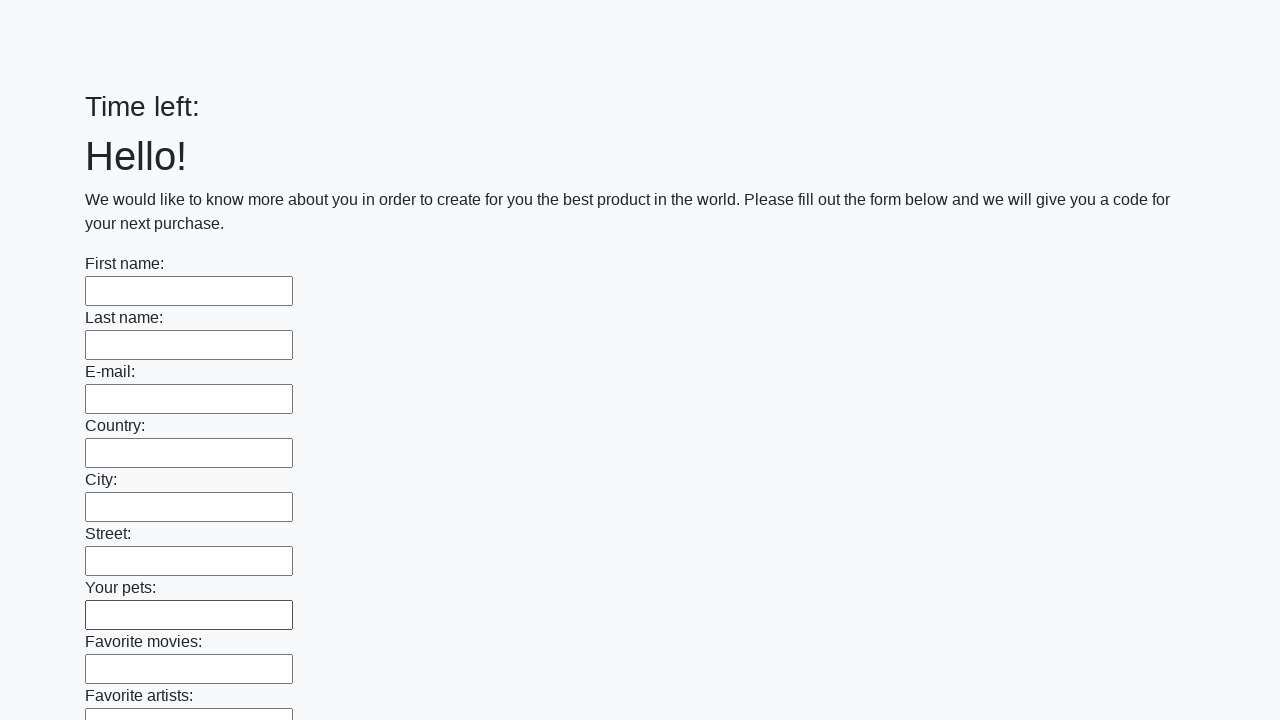

Waited 2 seconds for form submission response
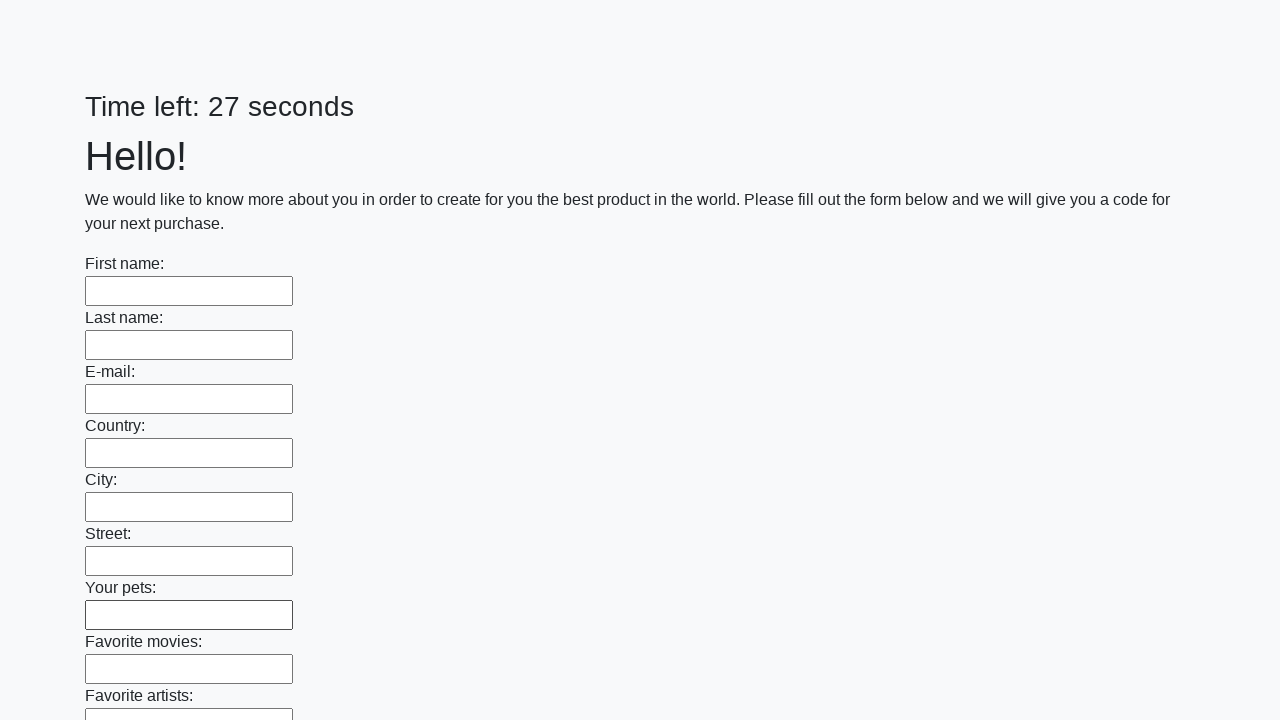

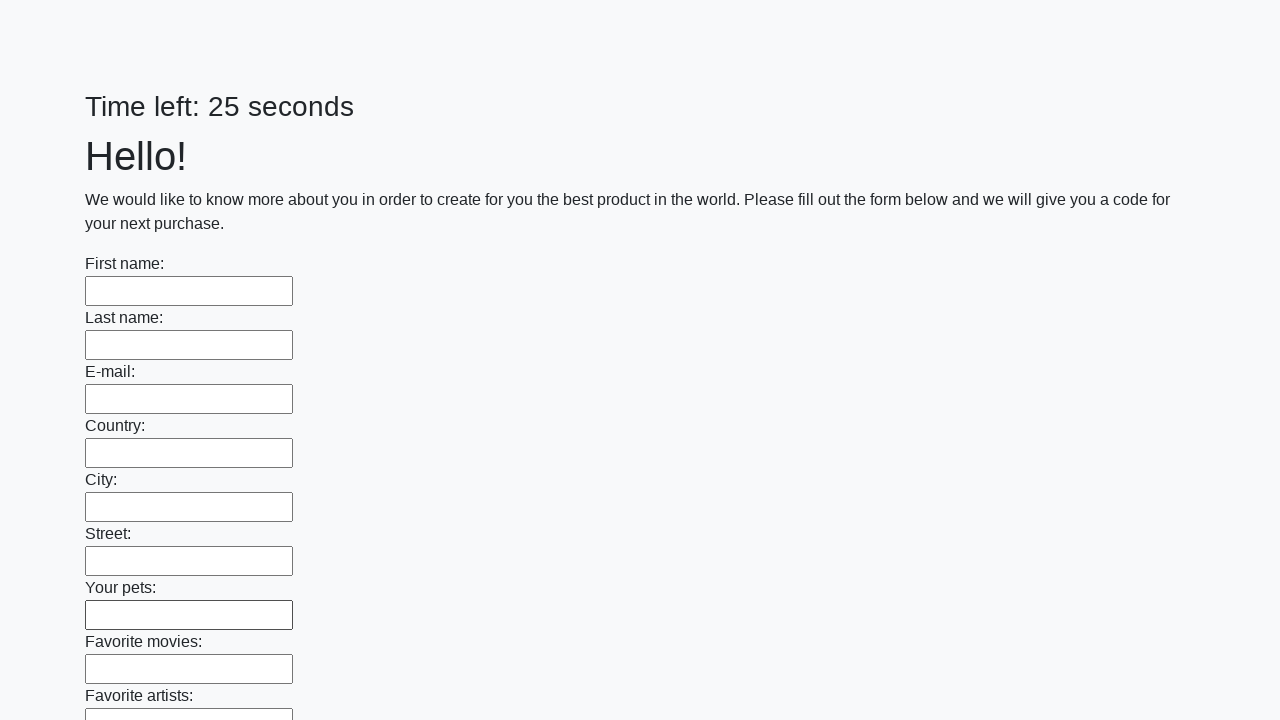